Tests selecting all checkboxes on the page, verifying they are selected, then deselecting all and verifying they are unchecked

Starting URL: https://automationfc.github.io/multiple-fields/

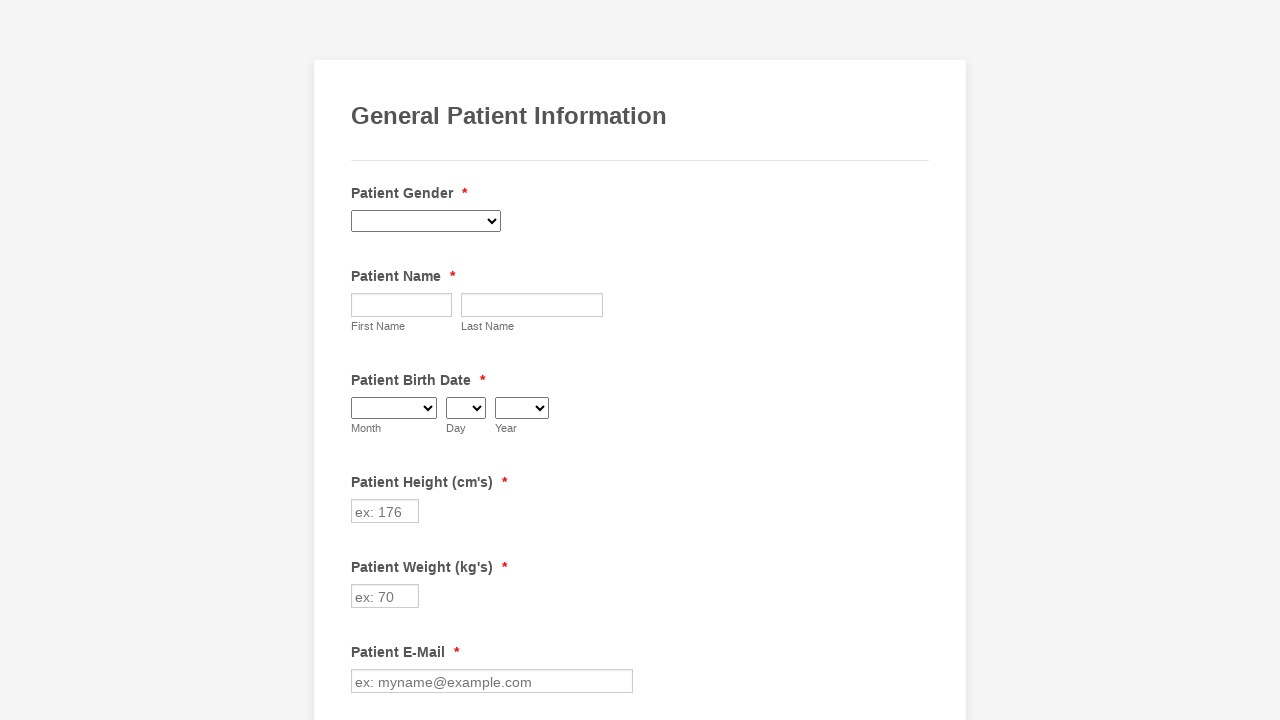

Navigated to multiple fields test page
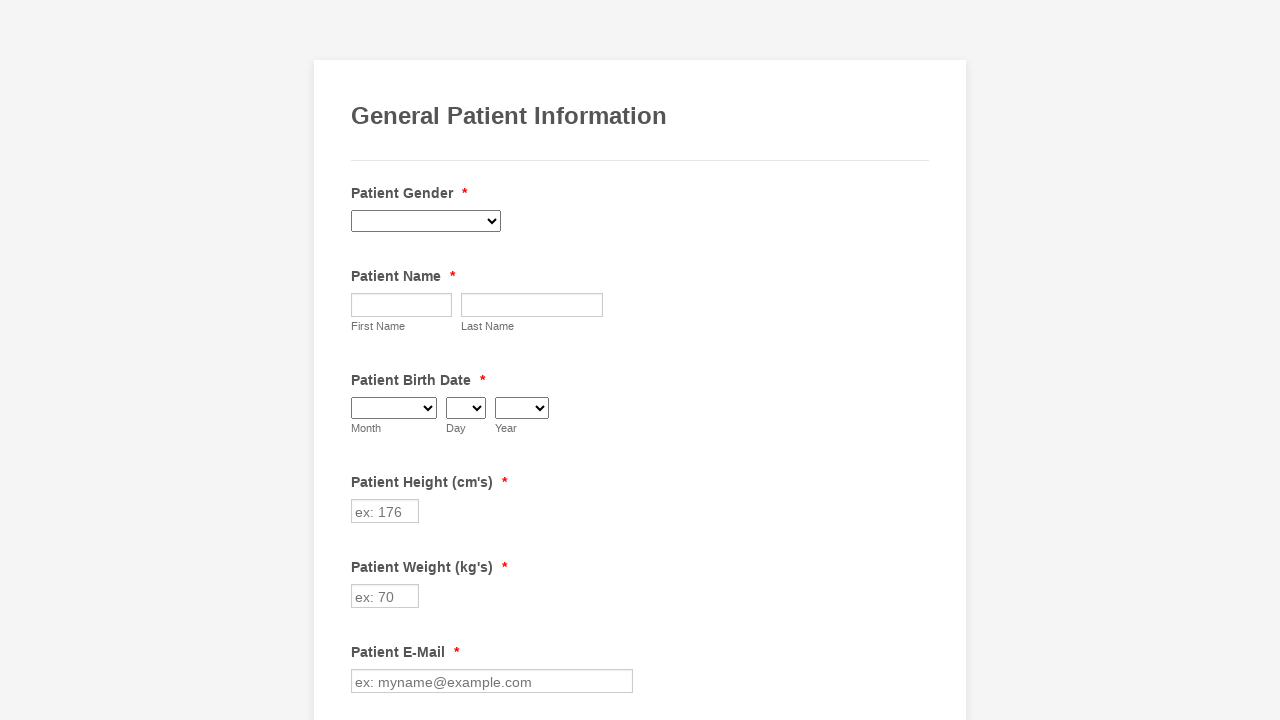

Located all checkboxes on the page
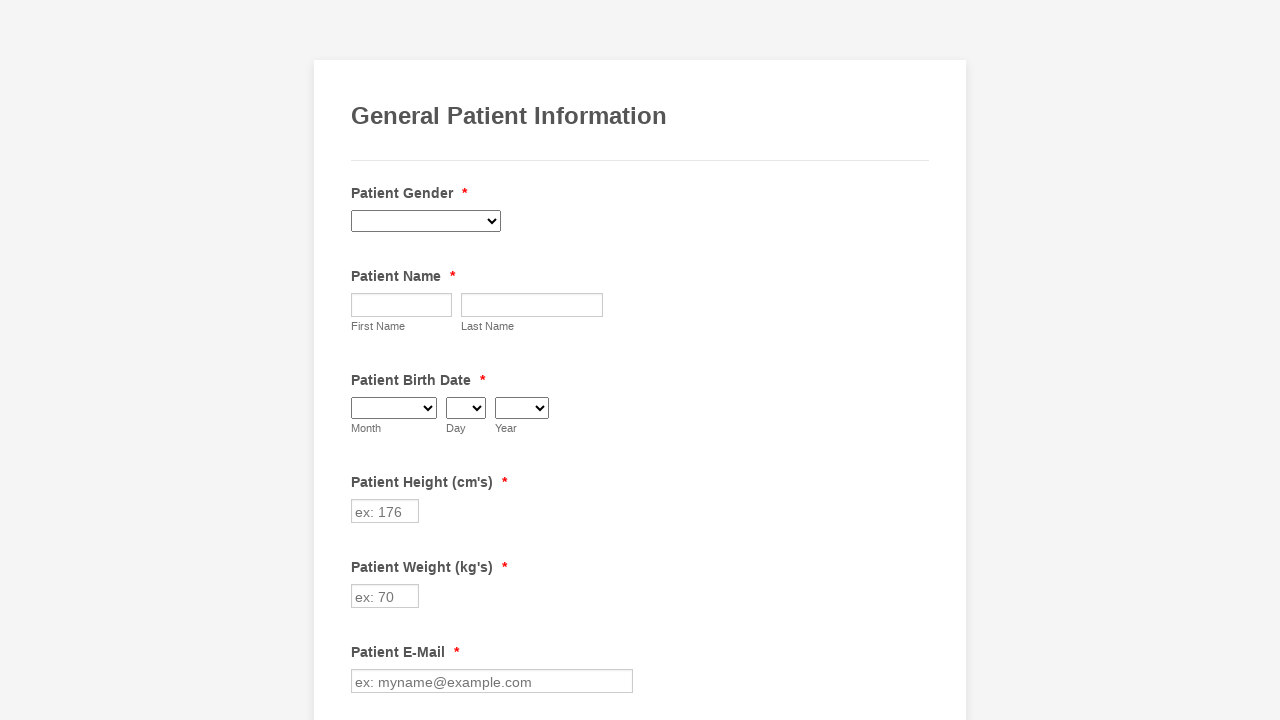

Clicked an unchecked checkbox to select it at (362, 360) on xpath=//input[@type='checkbox'] >> nth=0
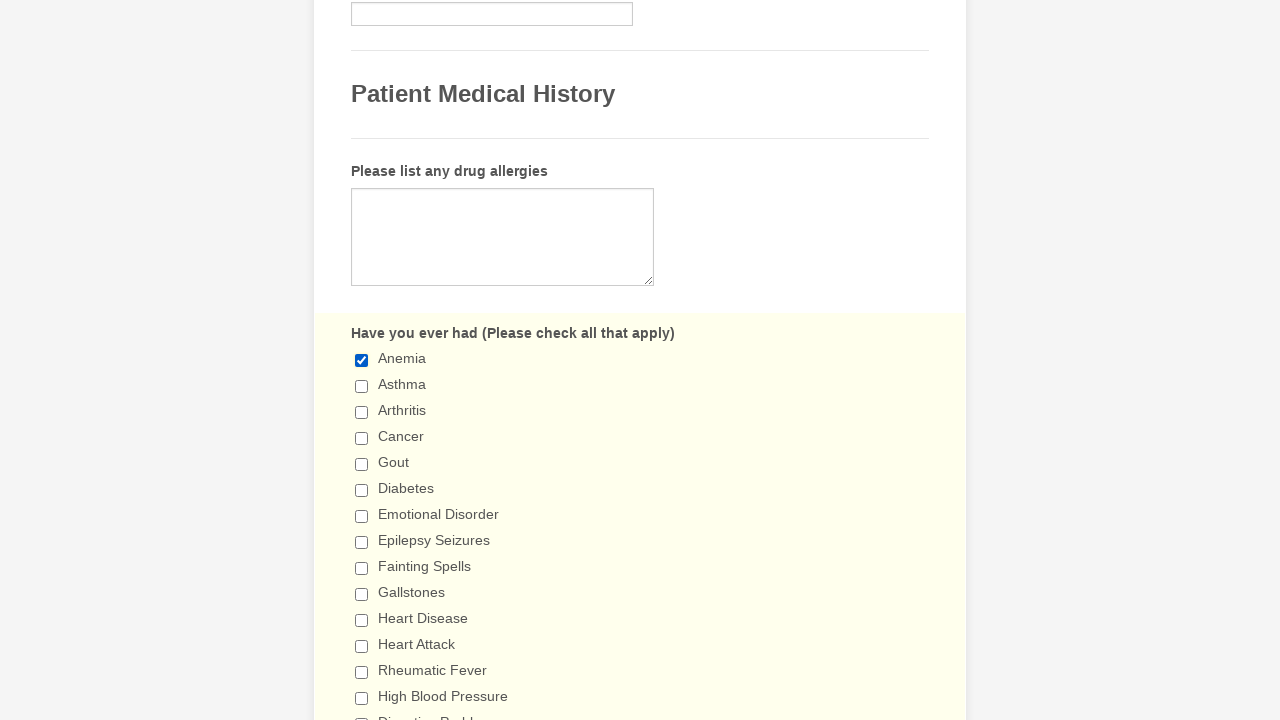

Clicked an unchecked checkbox to select it at (362, 386) on xpath=//input[@type='checkbox'] >> nth=1
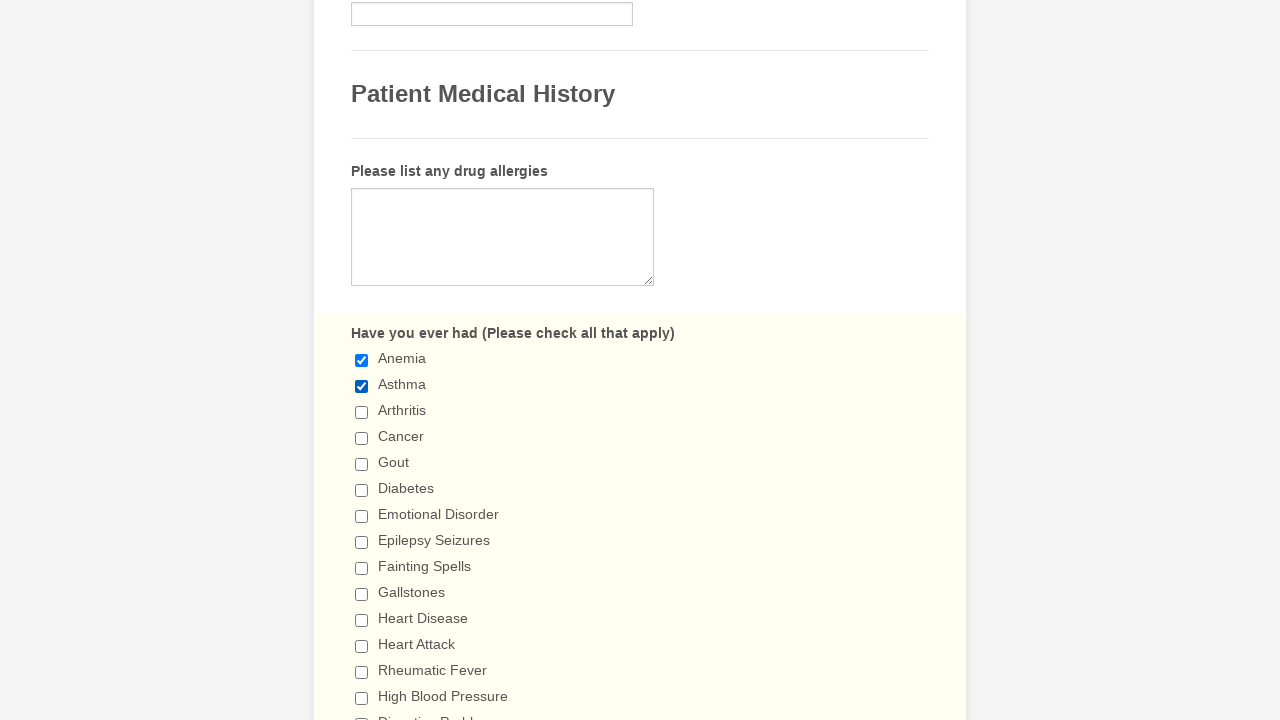

Clicked an unchecked checkbox to select it at (362, 412) on xpath=//input[@type='checkbox'] >> nth=2
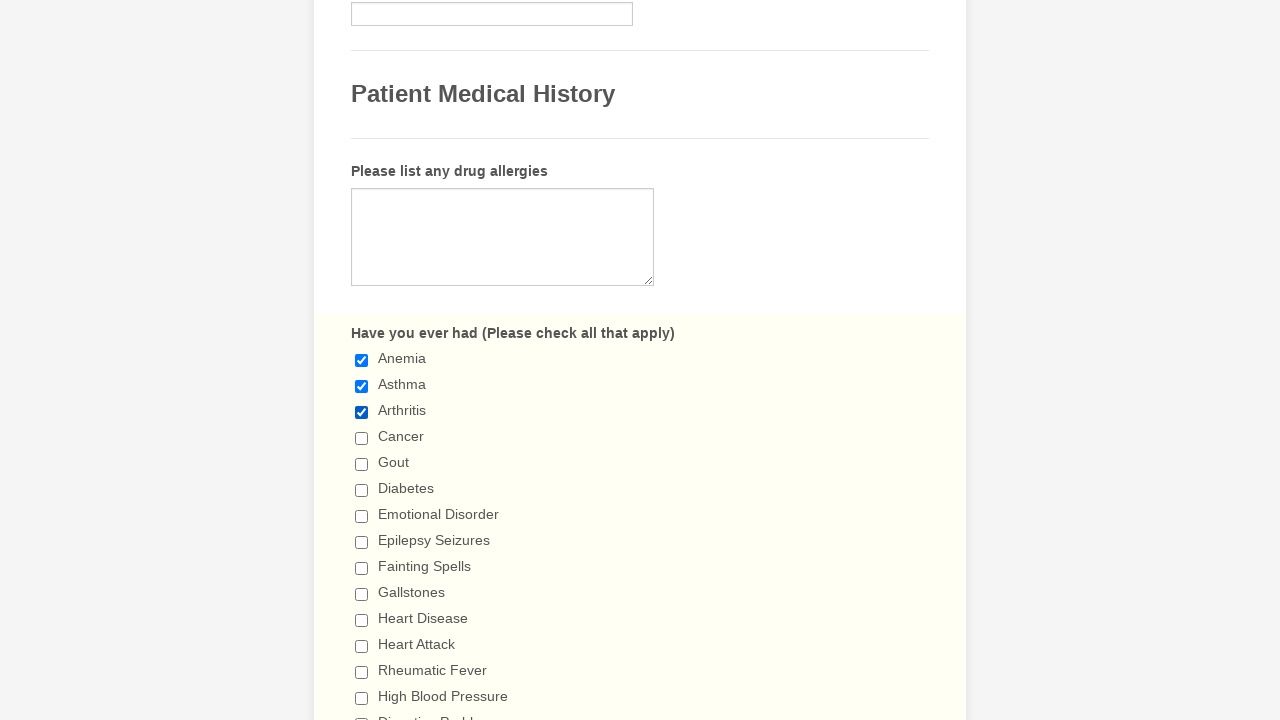

Clicked an unchecked checkbox to select it at (362, 438) on xpath=//input[@type='checkbox'] >> nth=3
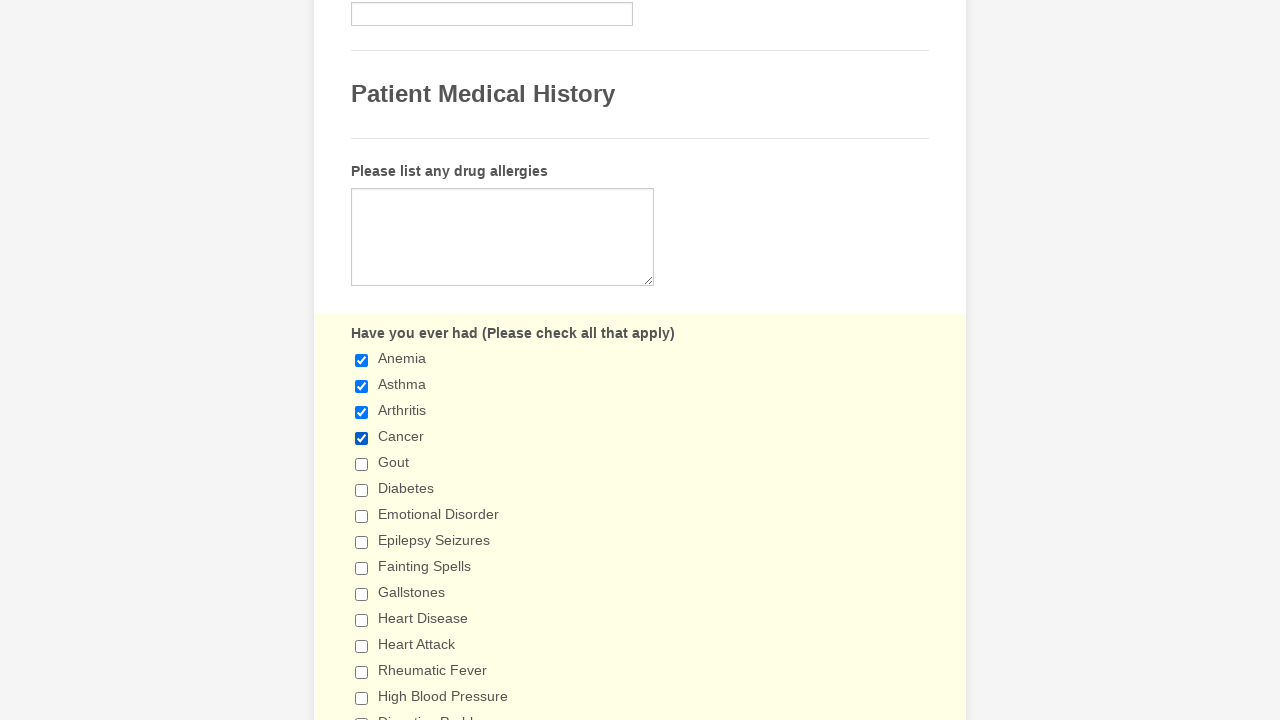

Clicked an unchecked checkbox to select it at (362, 464) on xpath=//input[@type='checkbox'] >> nth=4
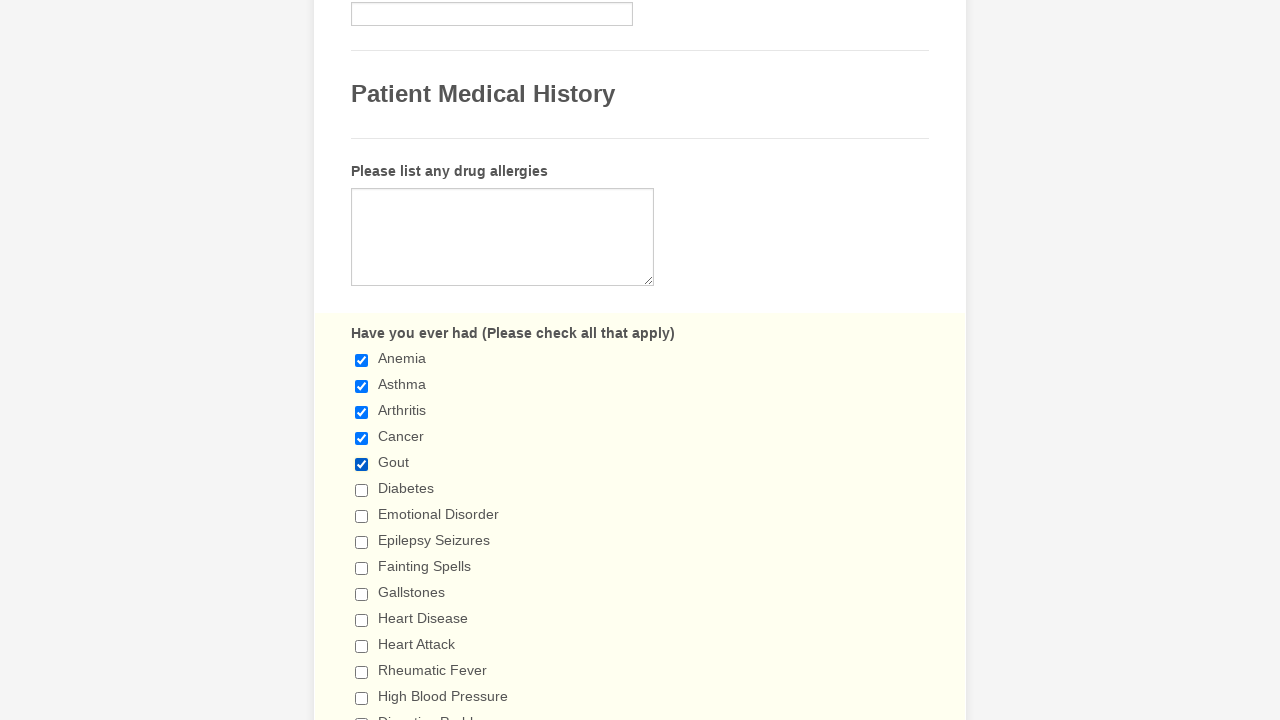

Clicked an unchecked checkbox to select it at (362, 490) on xpath=//input[@type='checkbox'] >> nth=5
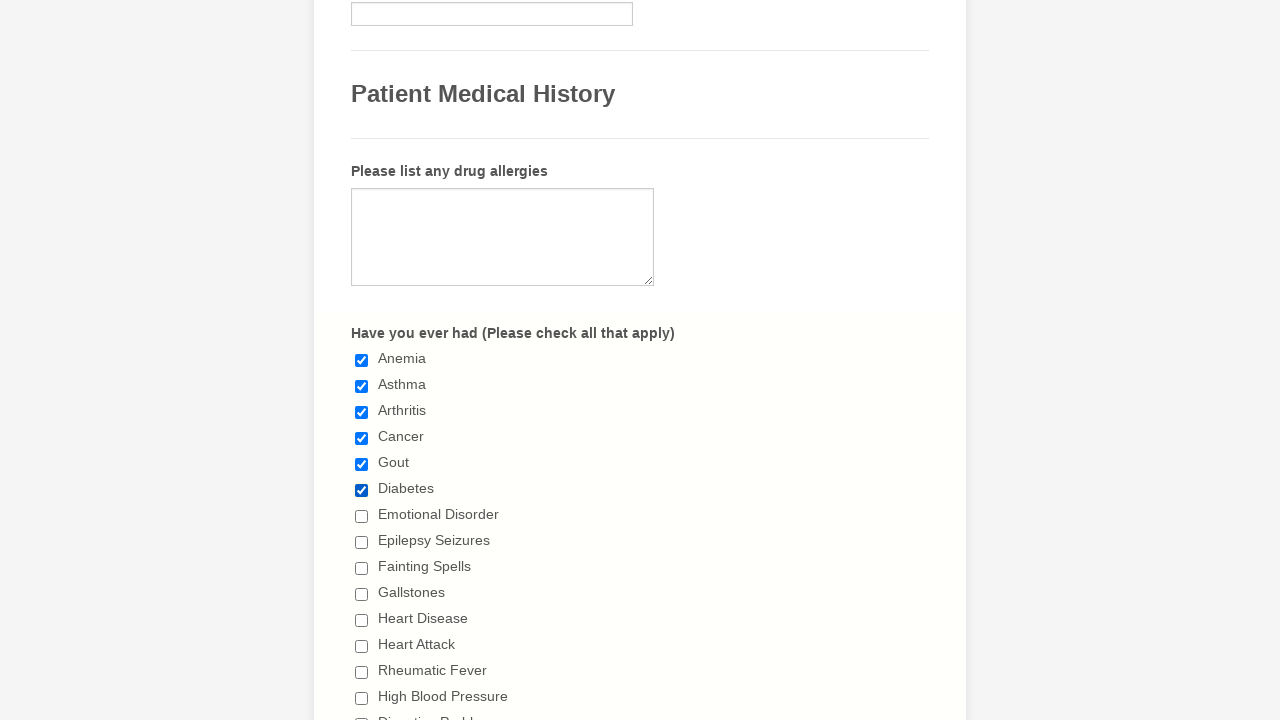

Clicked an unchecked checkbox to select it at (362, 516) on xpath=//input[@type='checkbox'] >> nth=6
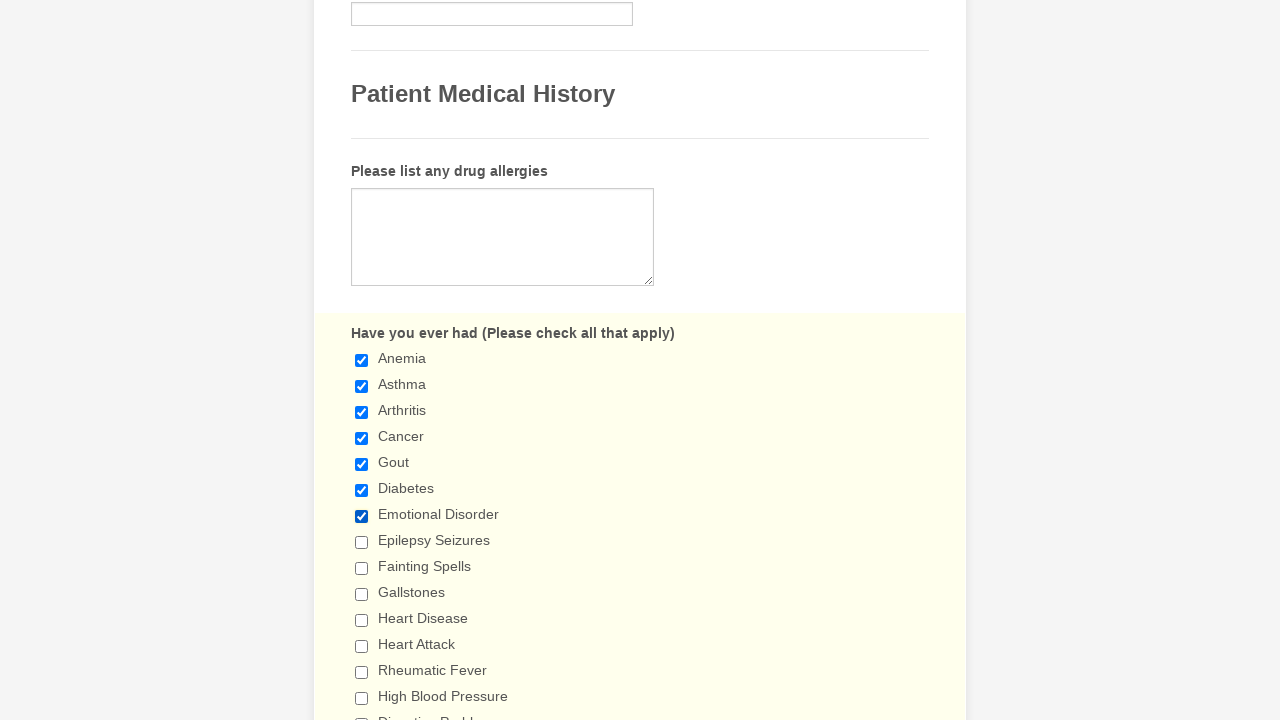

Clicked an unchecked checkbox to select it at (362, 542) on xpath=//input[@type='checkbox'] >> nth=7
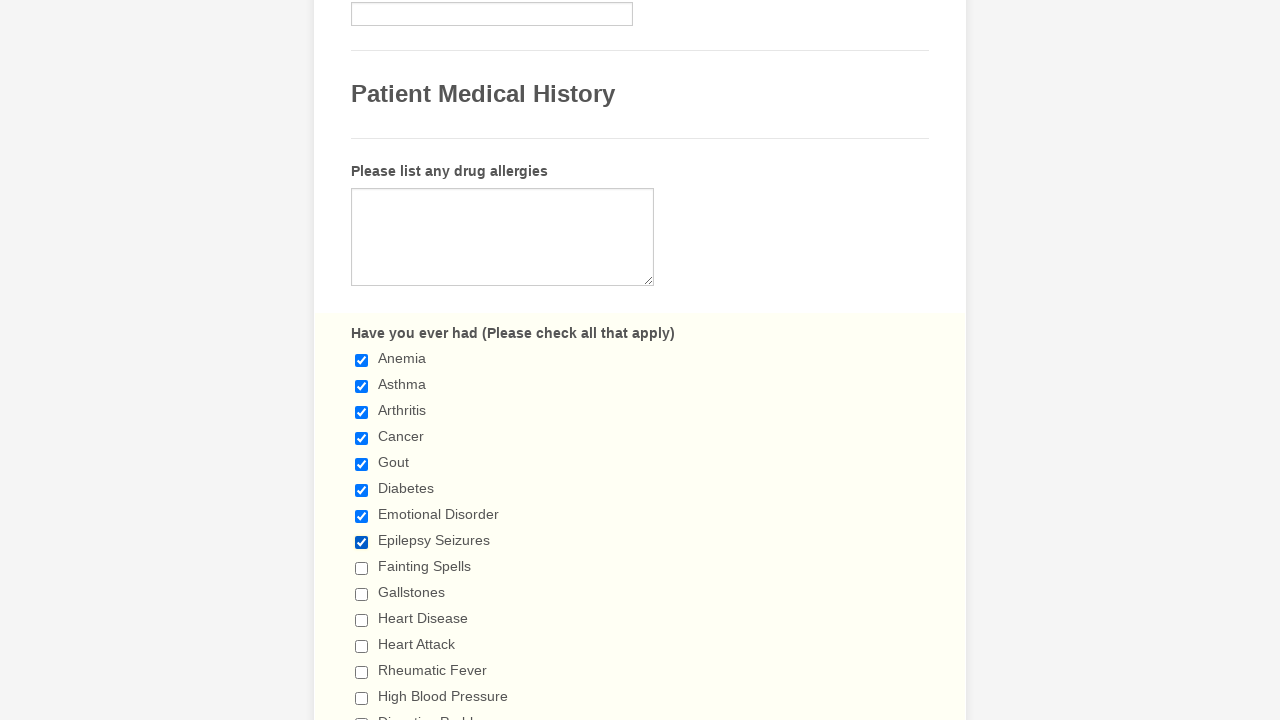

Clicked an unchecked checkbox to select it at (362, 568) on xpath=//input[@type='checkbox'] >> nth=8
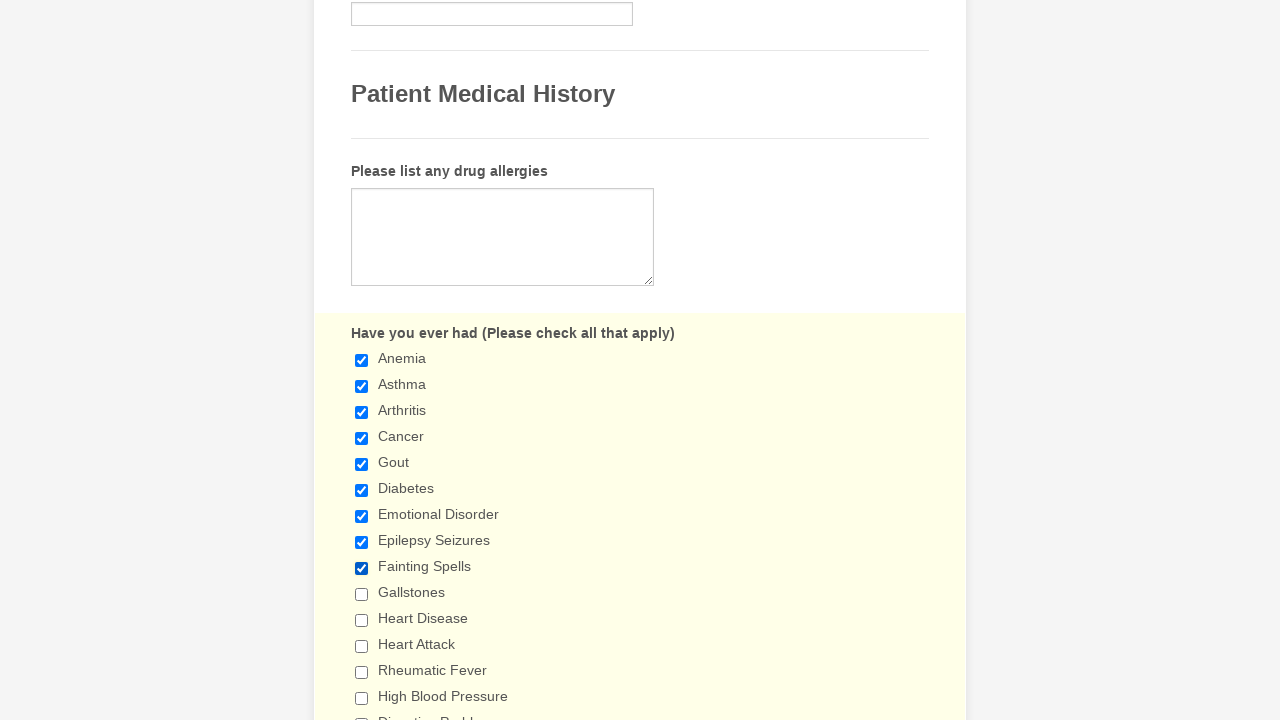

Clicked an unchecked checkbox to select it at (362, 594) on xpath=//input[@type='checkbox'] >> nth=9
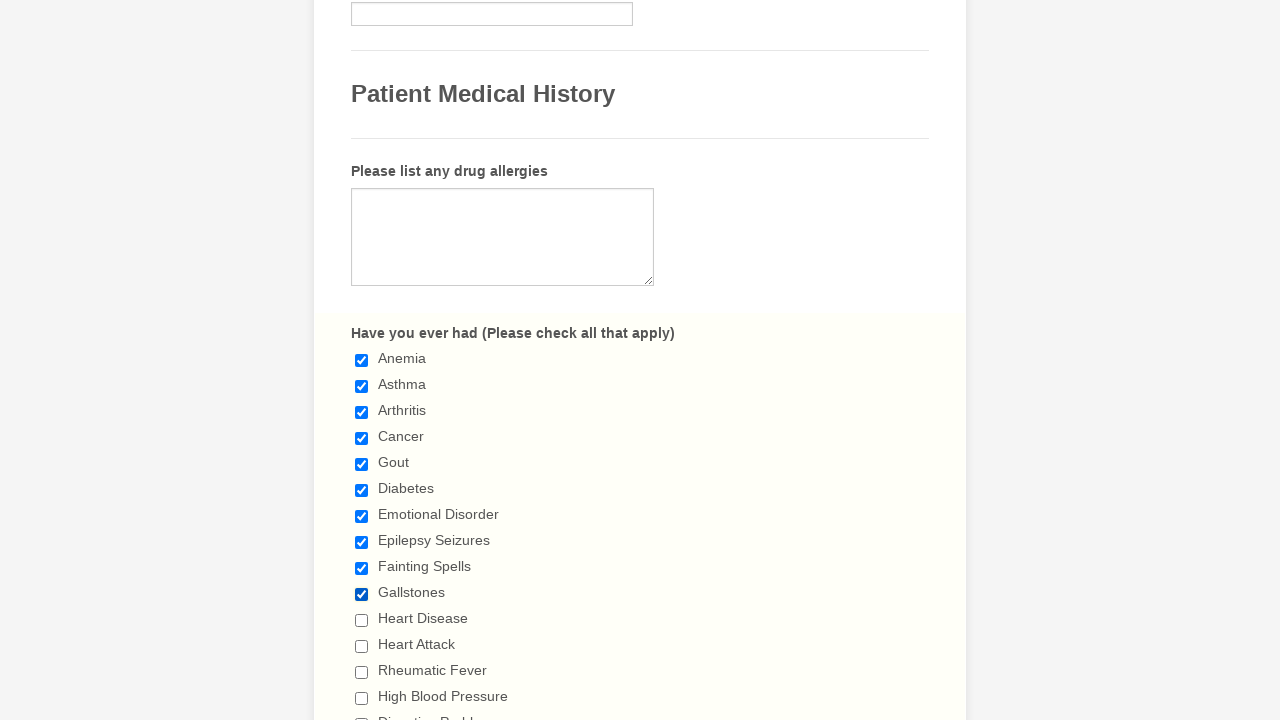

Clicked an unchecked checkbox to select it at (362, 620) on xpath=//input[@type='checkbox'] >> nth=10
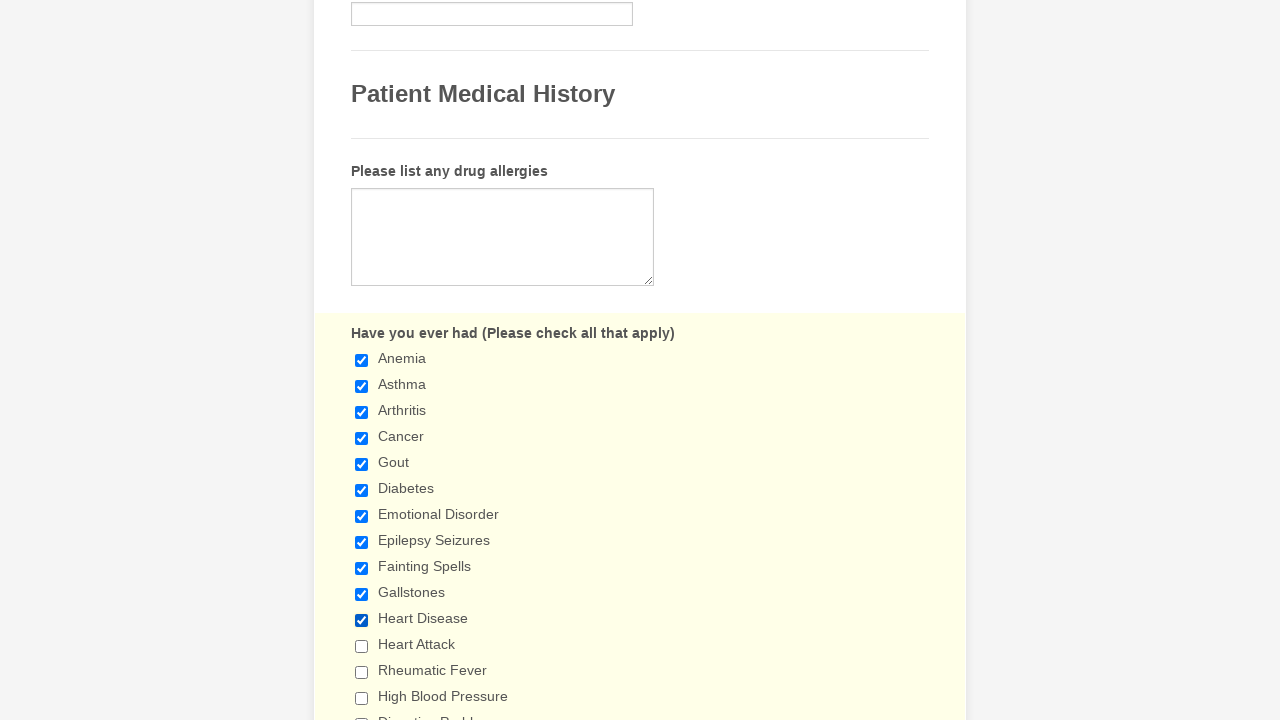

Clicked an unchecked checkbox to select it at (362, 646) on xpath=//input[@type='checkbox'] >> nth=11
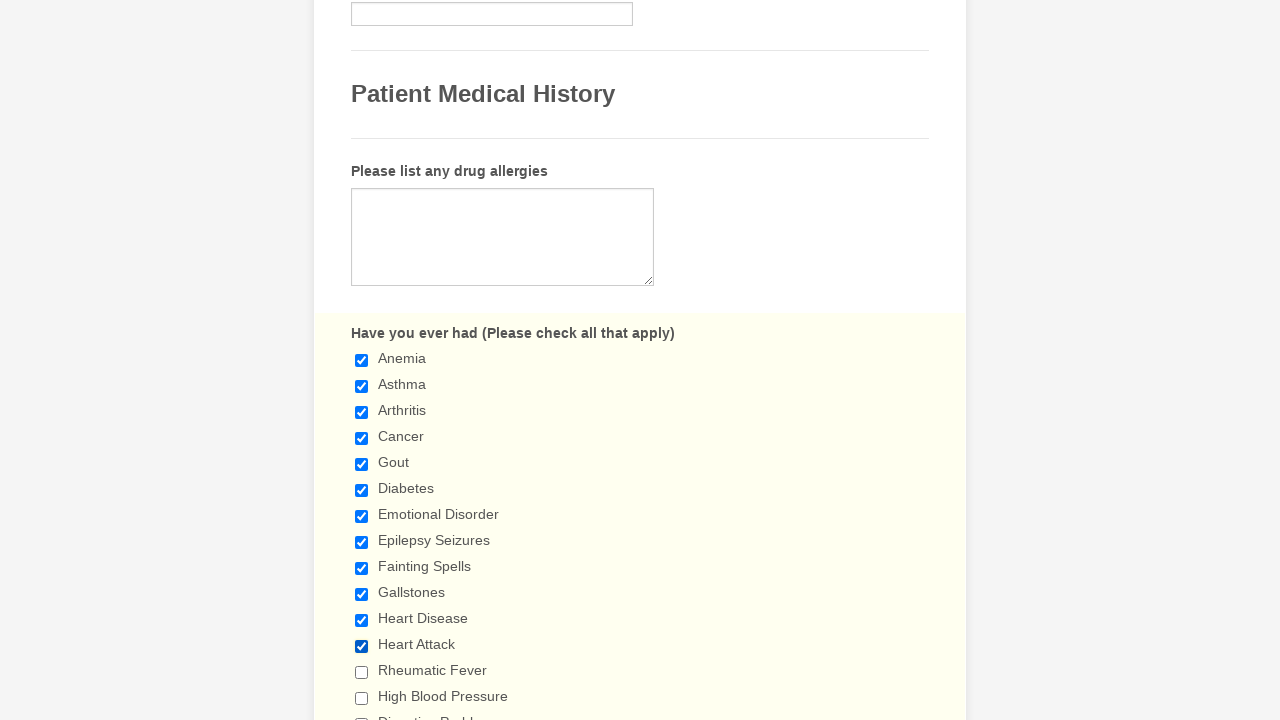

Clicked an unchecked checkbox to select it at (362, 672) on xpath=//input[@type='checkbox'] >> nth=12
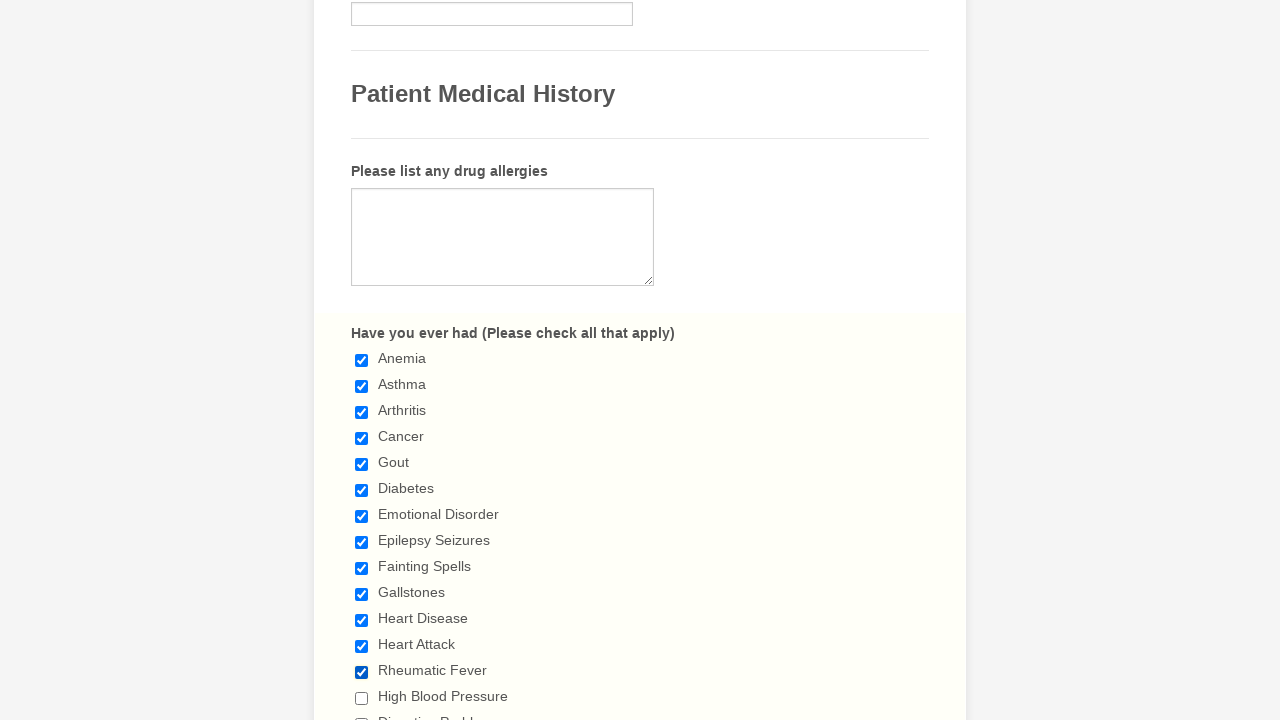

Clicked an unchecked checkbox to select it at (362, 698) on xpath=//input[@type='checkbox'] >> nth=13
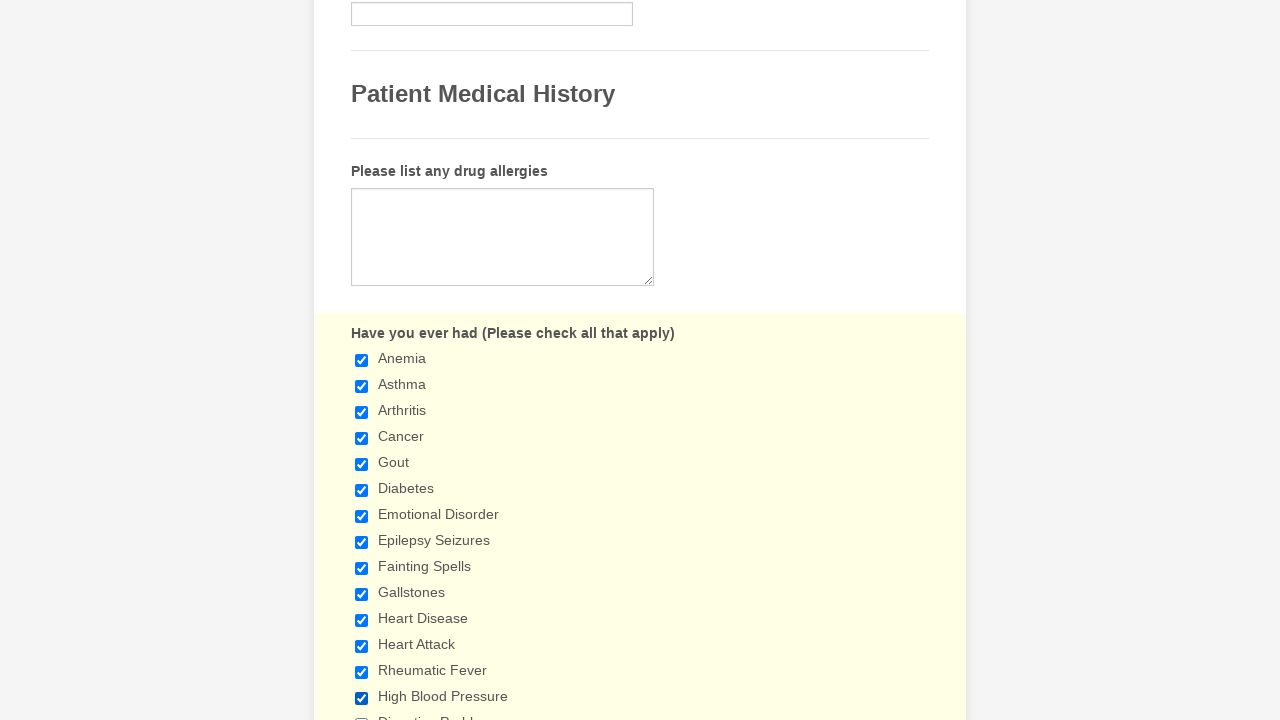

Clicked an unchecked checkbox to select it at (362, 714) on xpath=//input[@type='checkbox'] >> nth=14
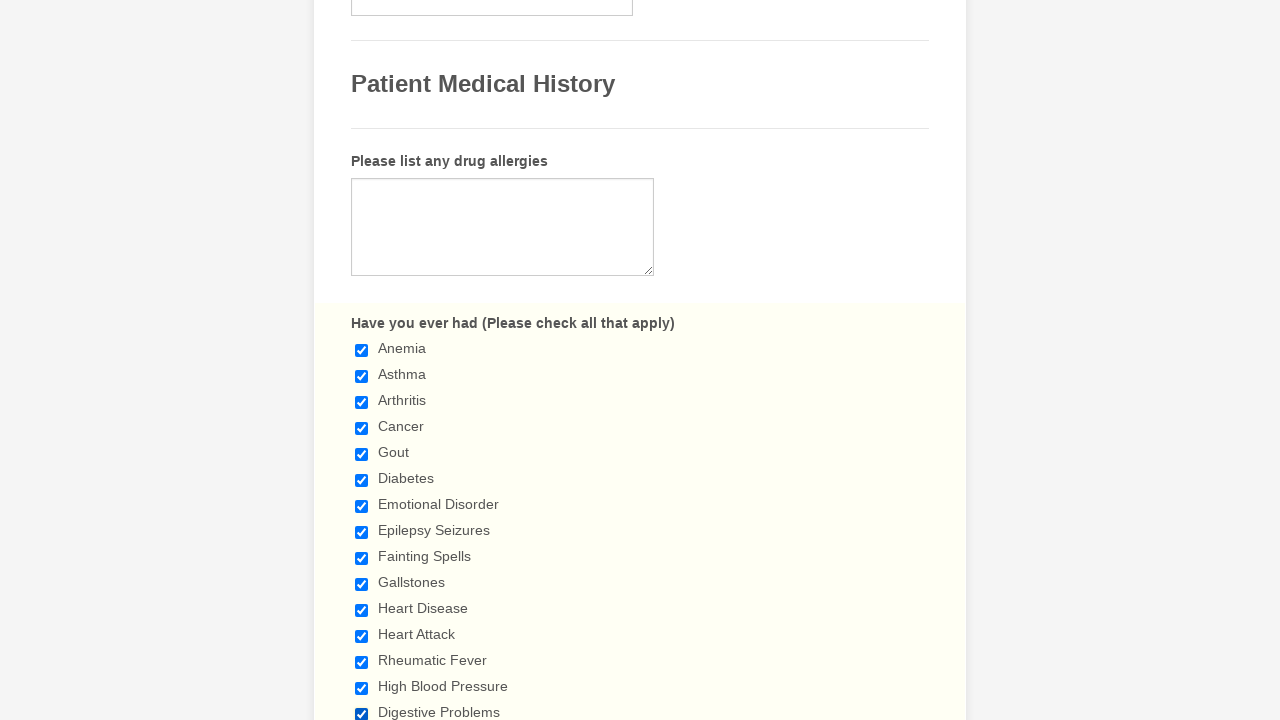

Clicked an unchecked checkbox to select it at (362, 360) on xpath=//input[@type='checkbox'] >> nth=15
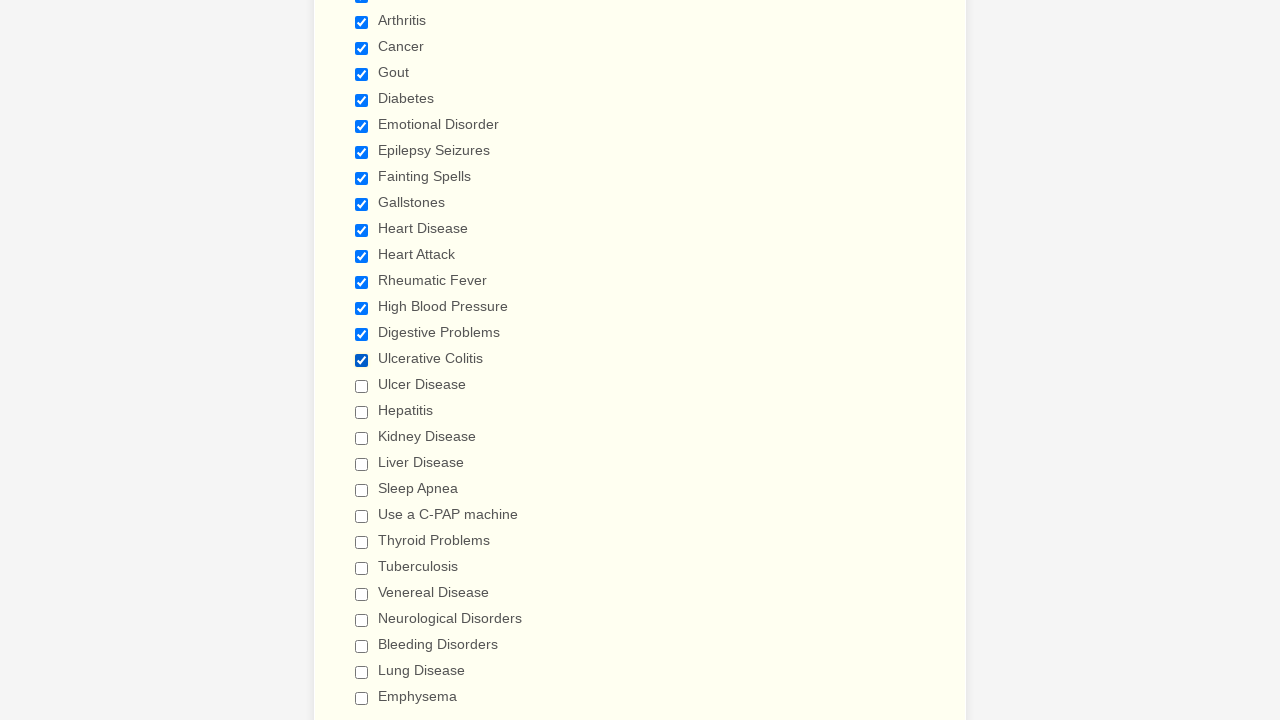

Clicked an unchecked checkbox to select it at (362, 386) on xpath=//input[@type='checkbox'] >> nth=16
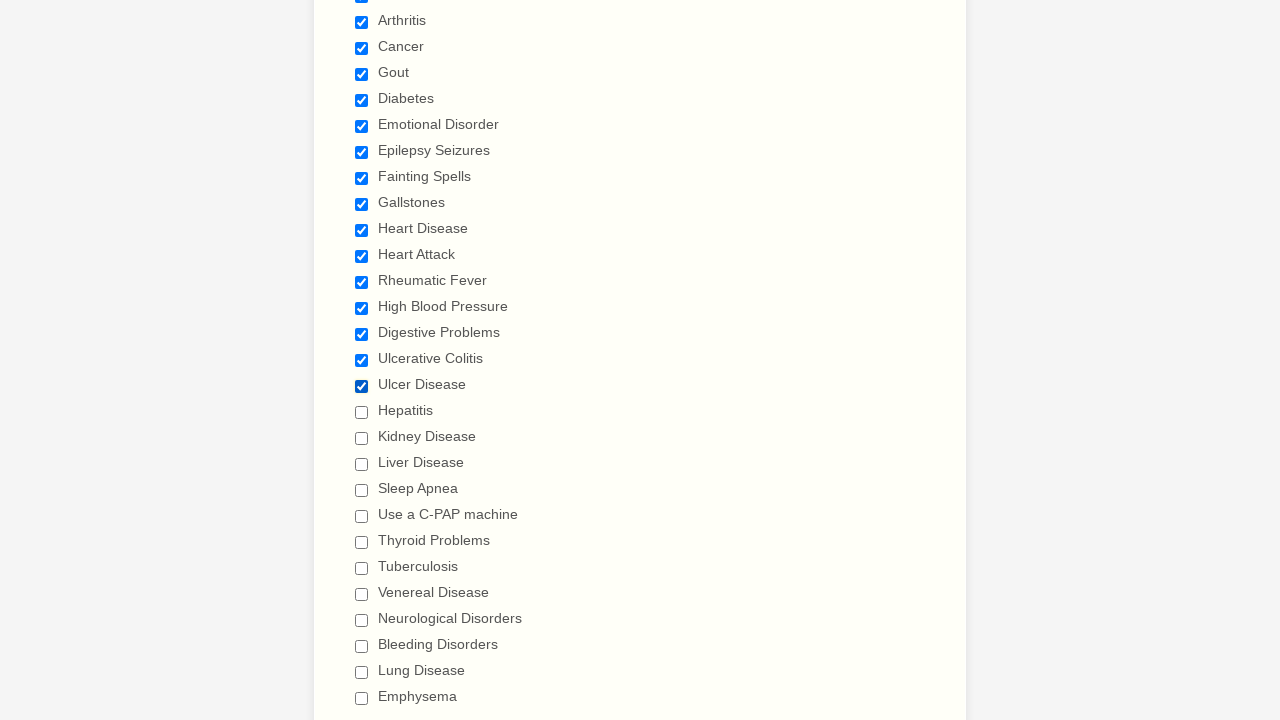

Clicked an unchecked checkbox to select it at (362, 412) on xpath=//input[@type='checkbox'] >> nth=17
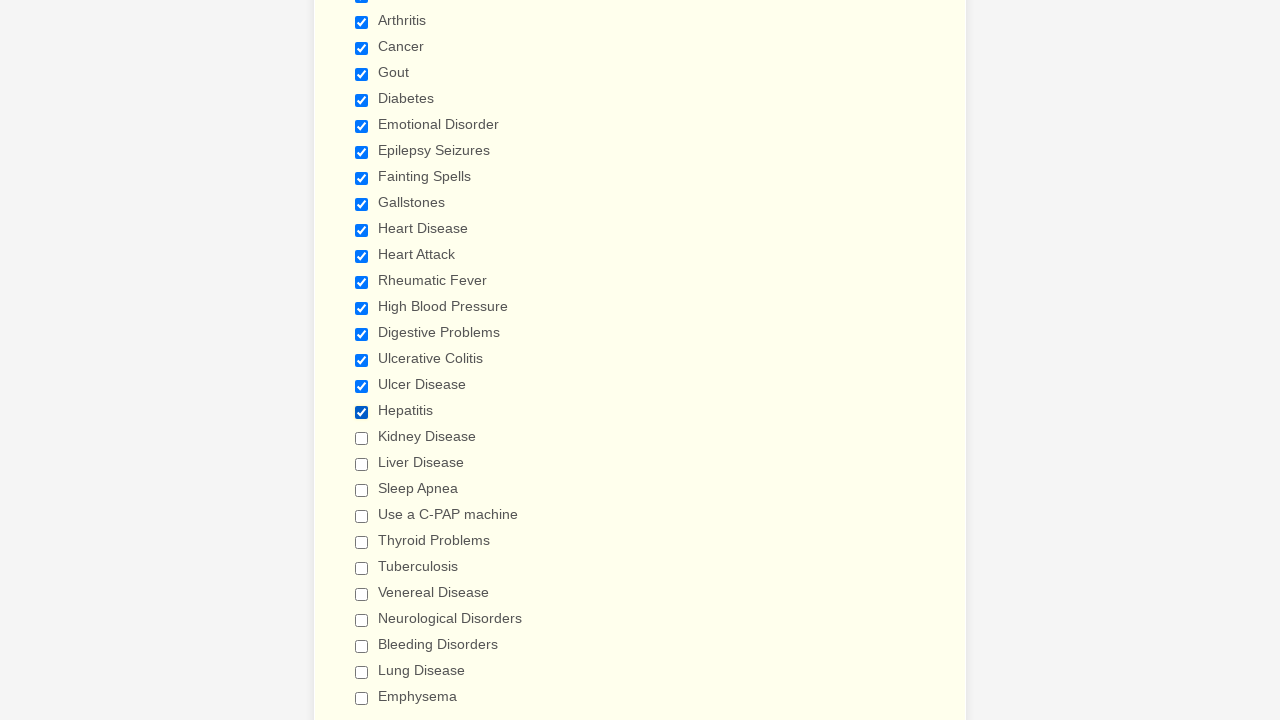

Clicked an unchecked checkbox to select it at (362, 438) on xpath=//input[@type='checkbox'] >> nth=18
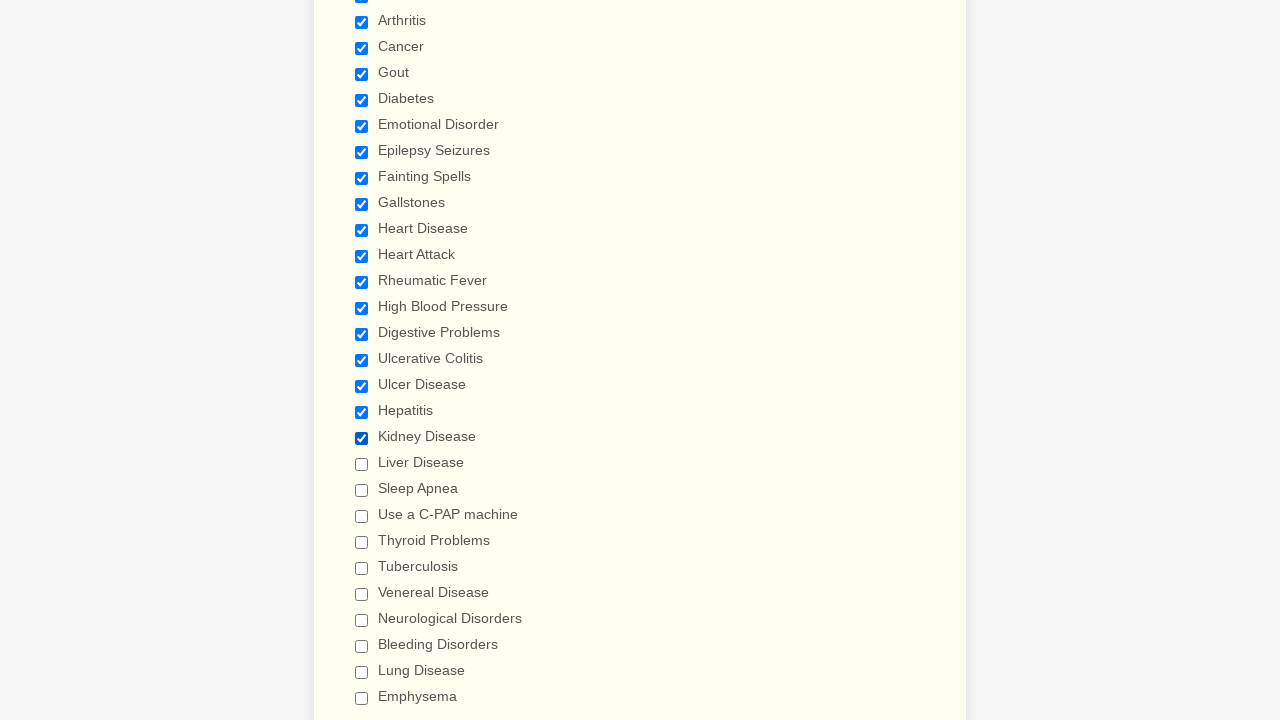

Clicked an unchecked checkbox to select it at (362, 464) on xpath=//input[@type='checkbox'] >> nth=19
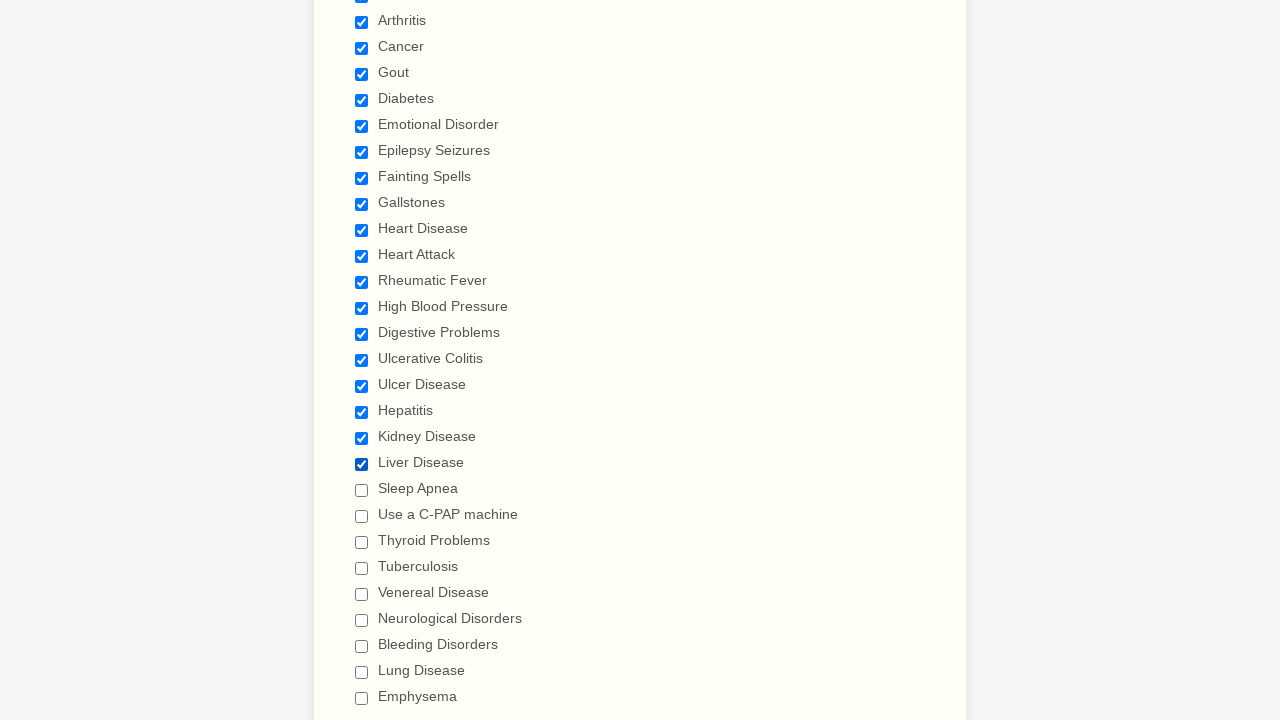

Clicked an unchecked checkbox to select it at (362, 490) on xpath=//input[@type='checkbox'] >> nth=20
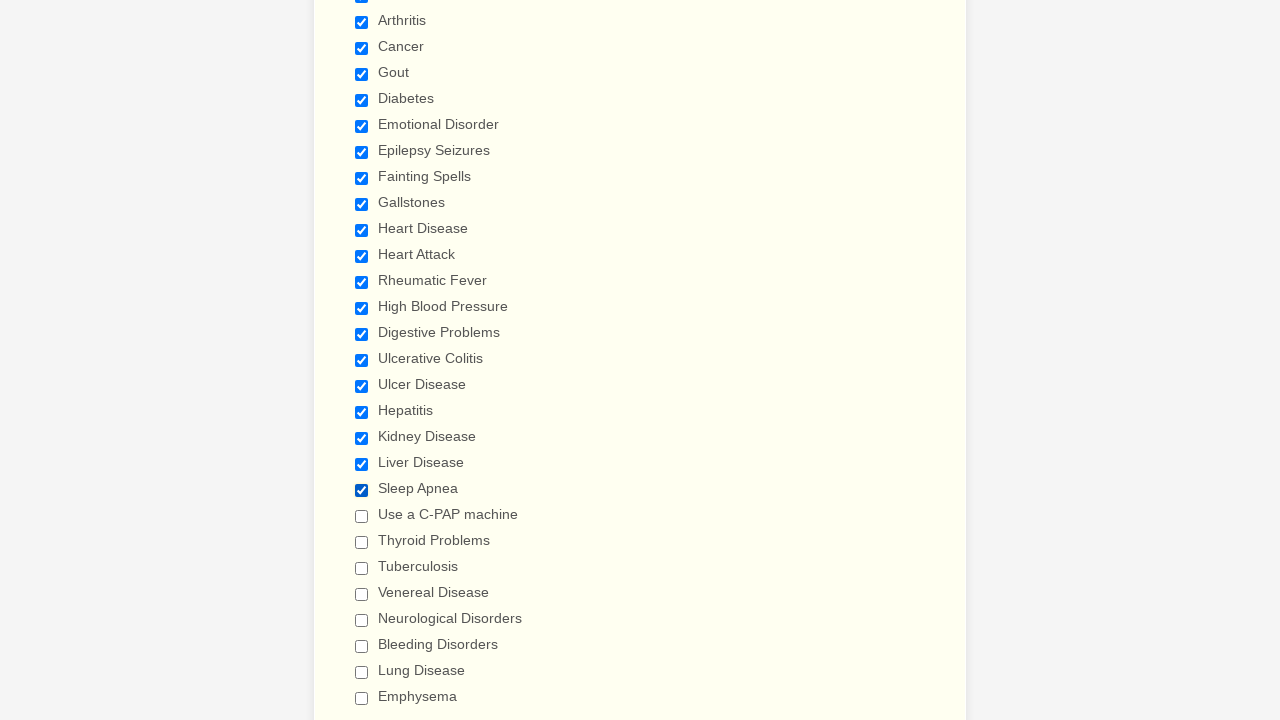

Clicked an unchecked checkbox to select it at (362, 516) on xpath=//input[@type='checkbox'] >> nth=21
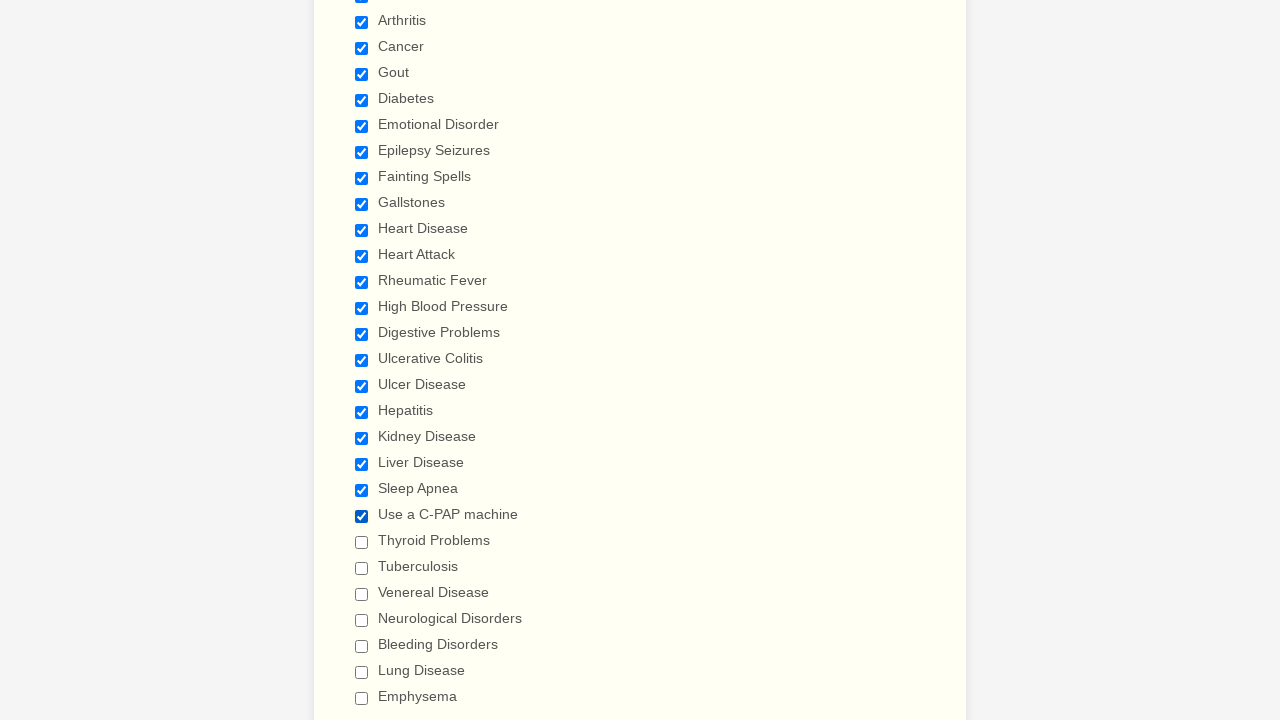

Clicked an unchecked checkbox to select it at (362, 542) on xpath=//input[@type='checkbox'] >> nth=22
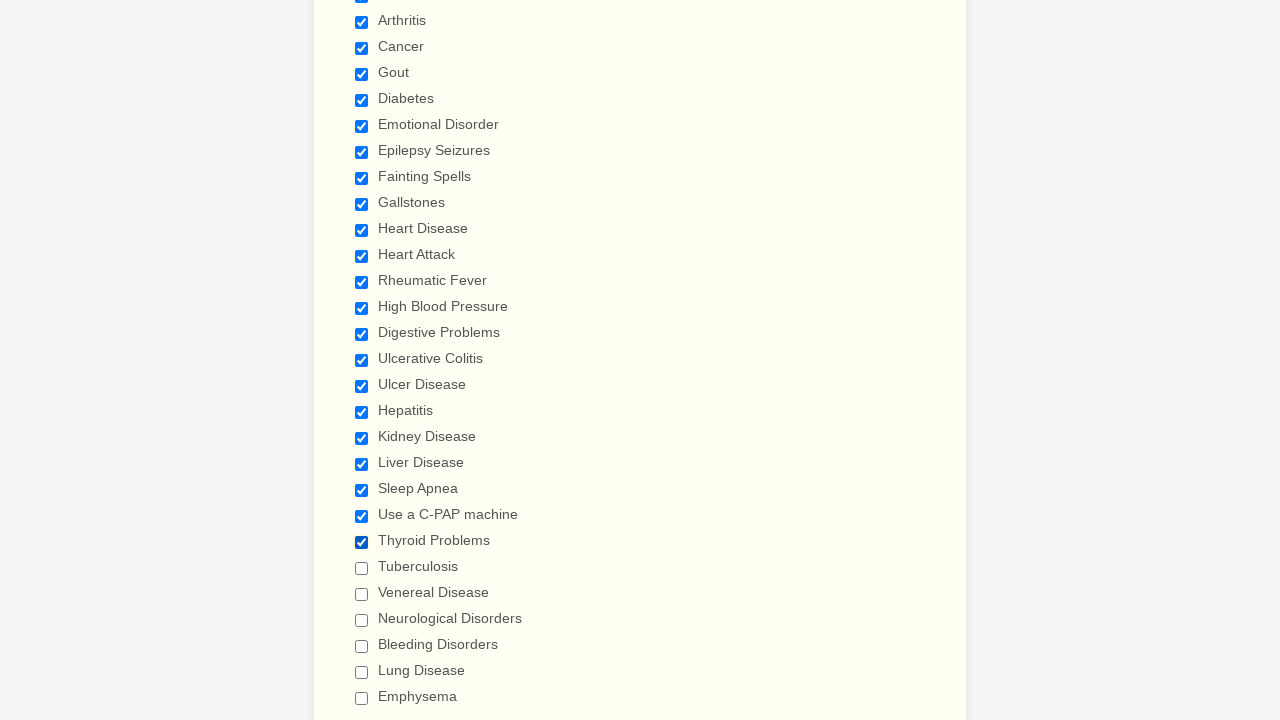

Clicked an unchecked checkbox to select it at (362, 568) on xpath=//input[@type='checkbox'] >> nth=23
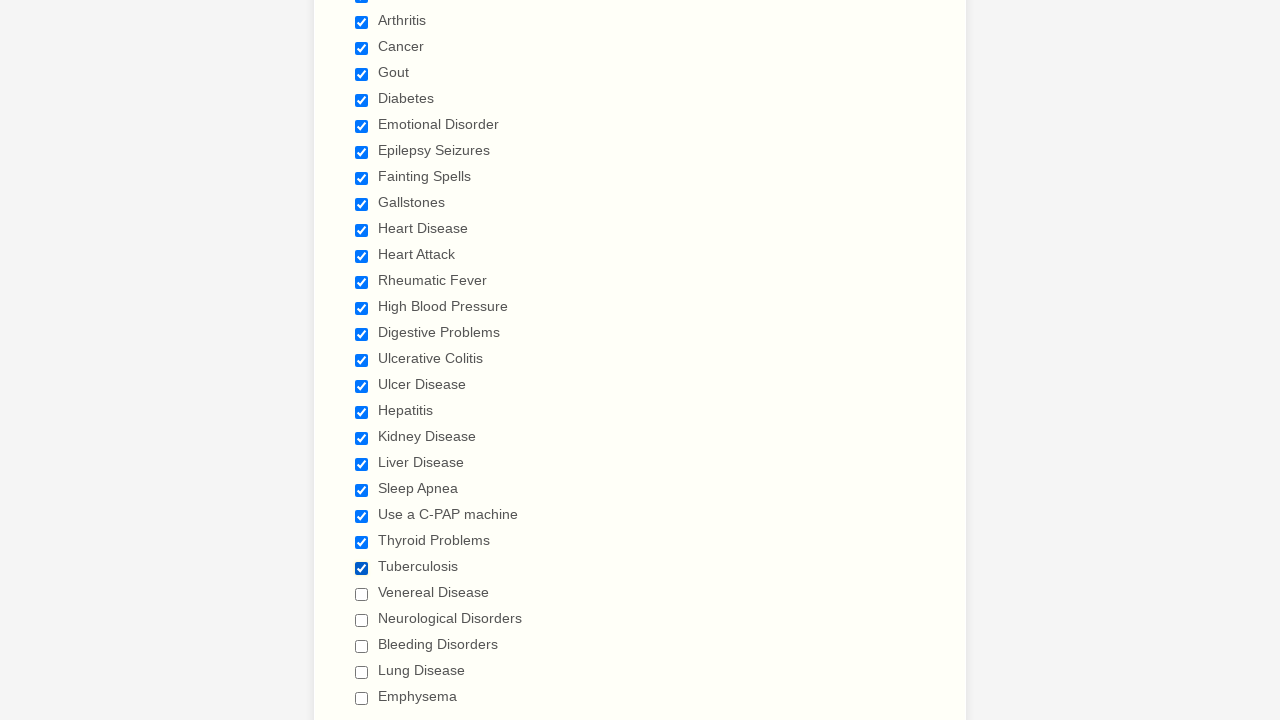

Clicked an unchecked checkbox to select it at (362, 594) on xpath=//input[@type='checkbox'] >> nth=24
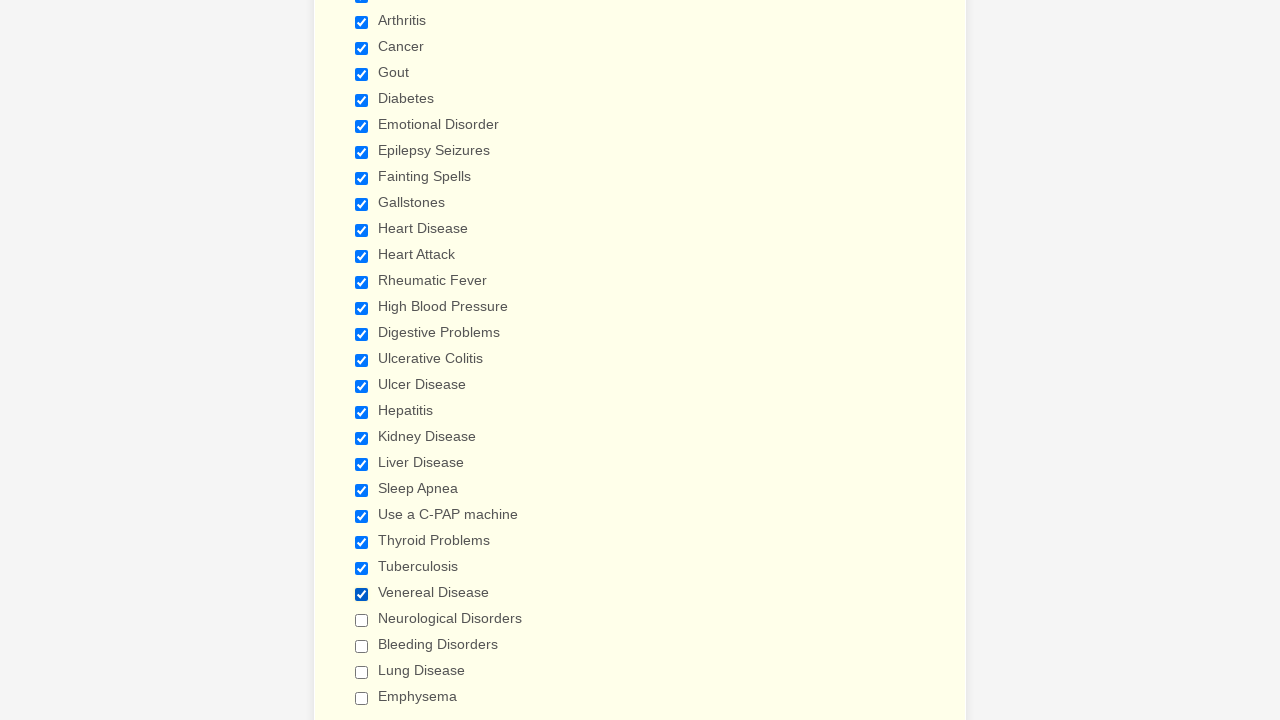

Clicked an unchecked checkbox to select it at (362, 620) on xpath=//input[@type='checkbox'] >> nth=25
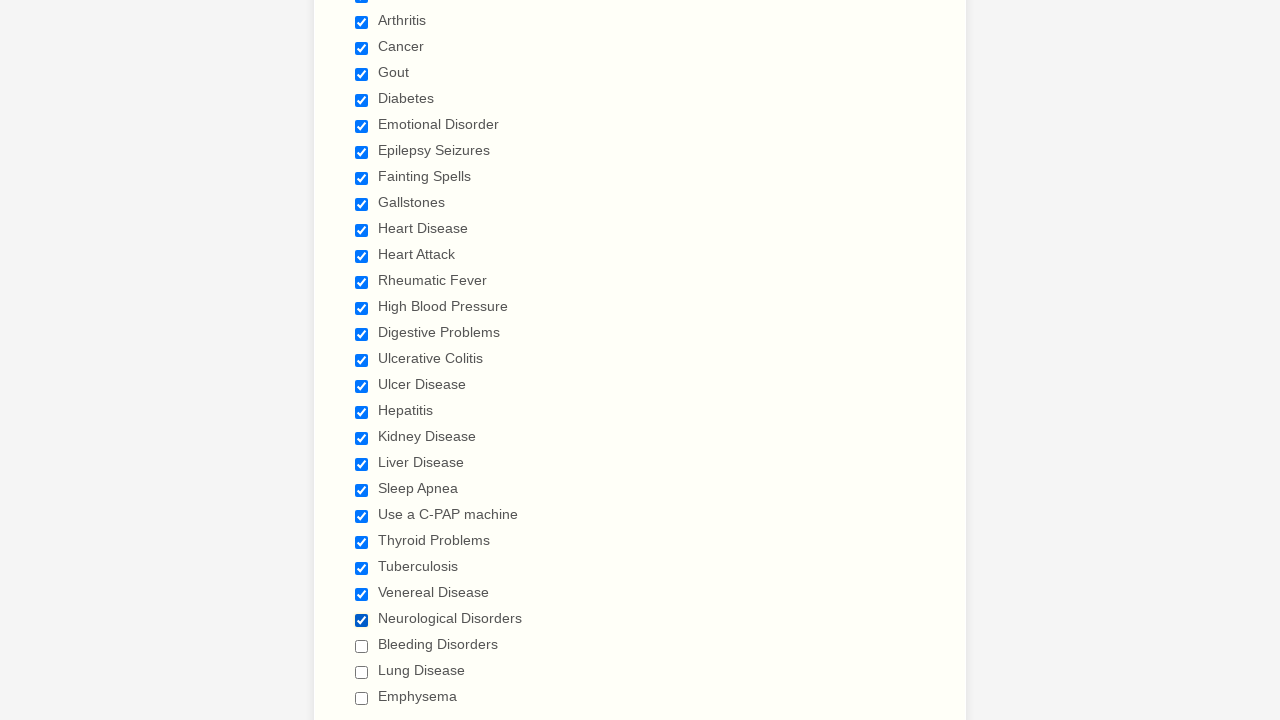

Clicked an unchecked checkbox to select it at (362, 646) on xpath=//input[@type='checkbox'] >> nth=26
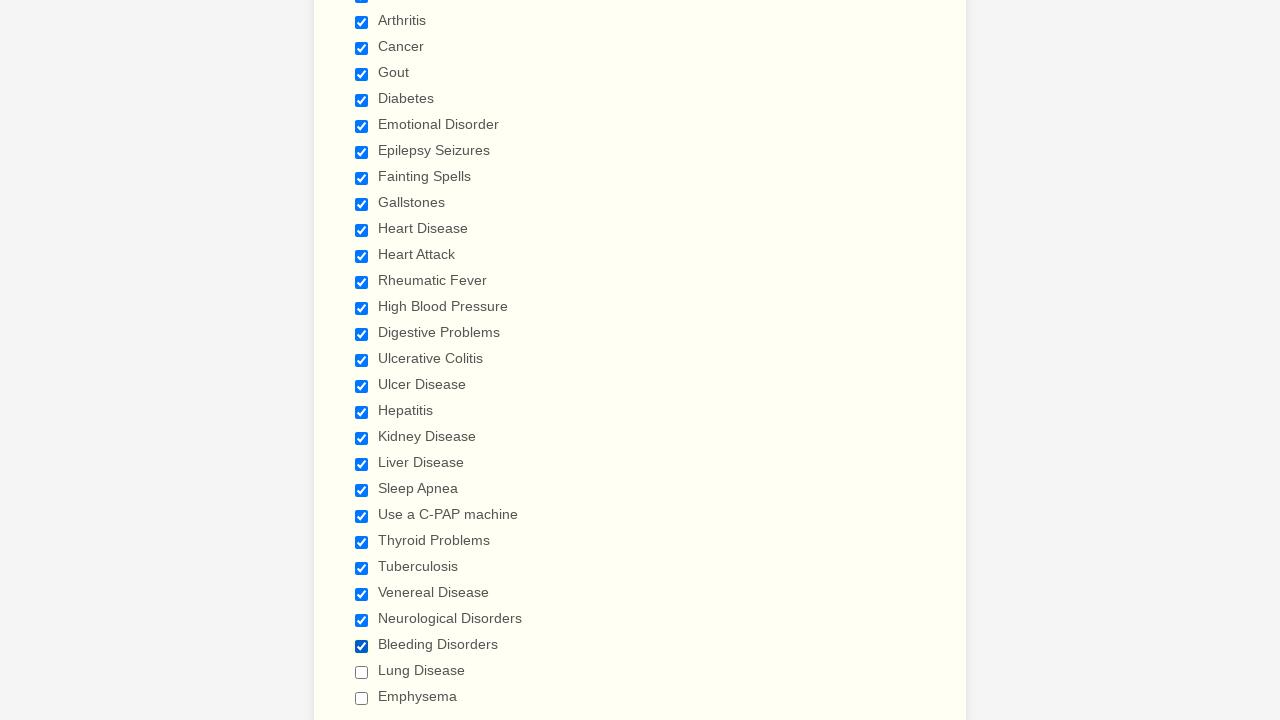

Clicked an unchecked checkbox to select it at (362, 672) on xpath=//input[@type='checkbox'] >> nth=27
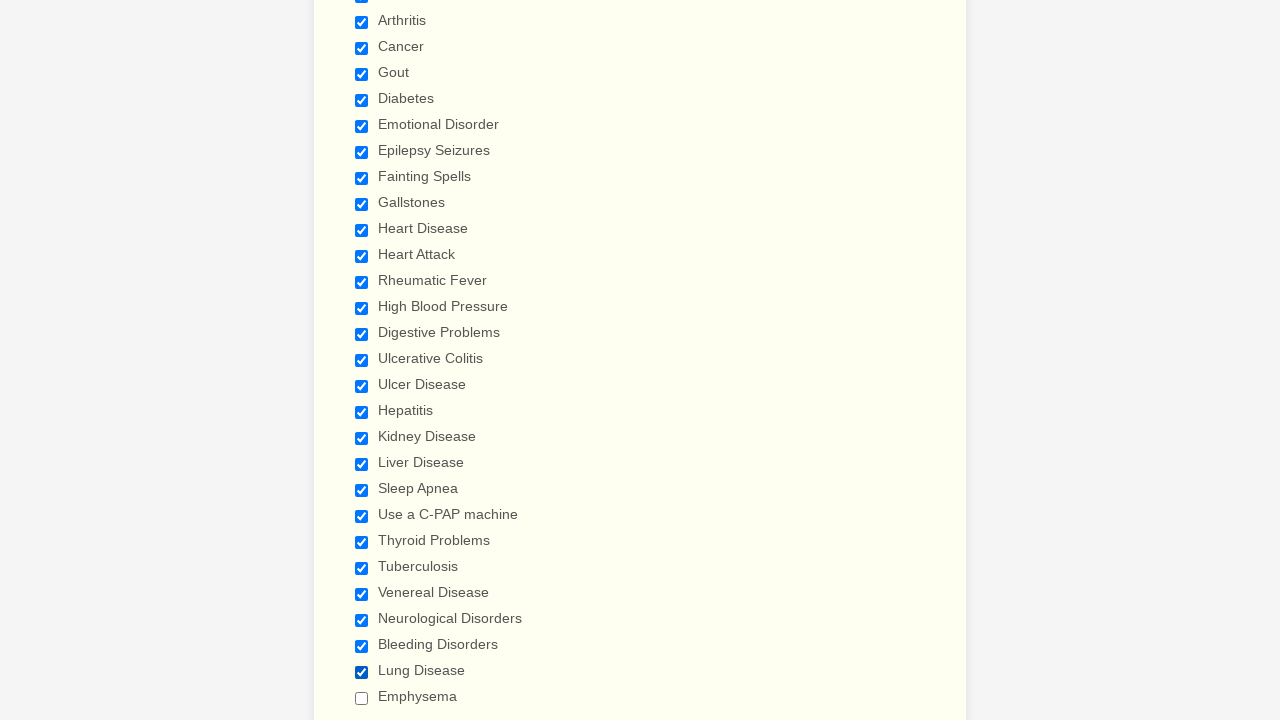

Clicked an unchecked checkbox to select it at (362, 698) on xpath=//input[@type='checkbox'] >> nth=28
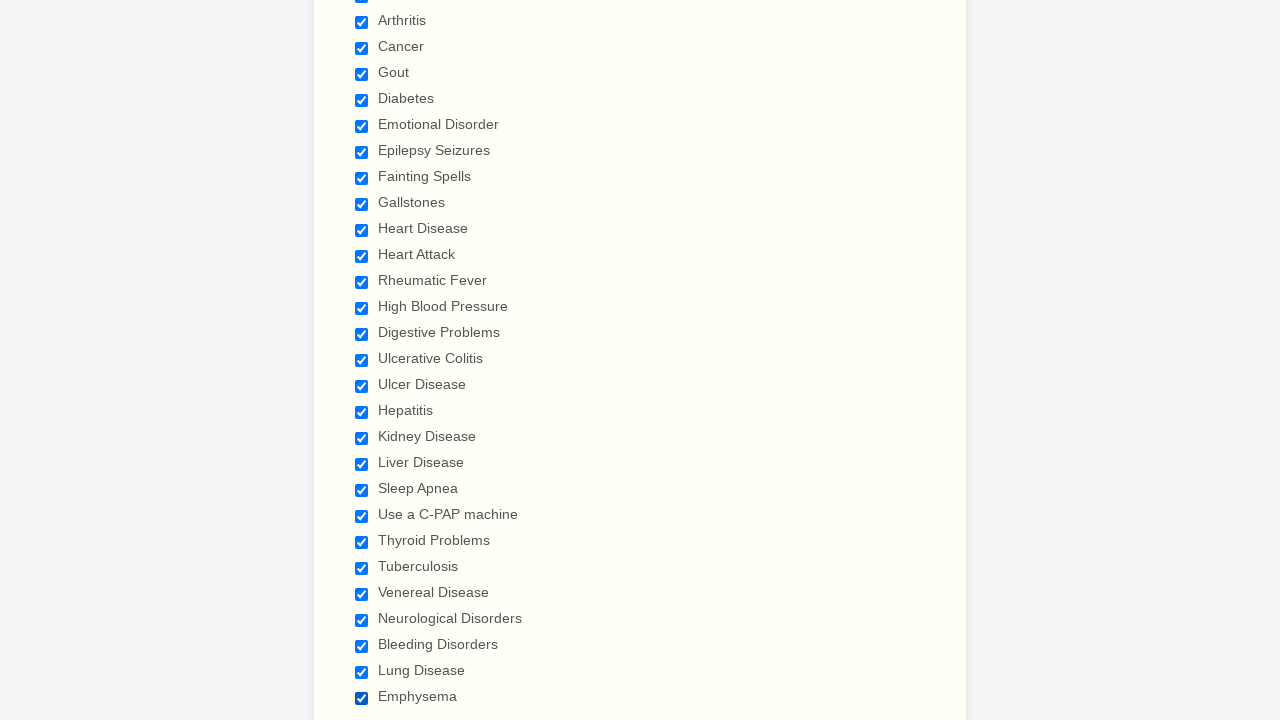

Verified checkbox is selected
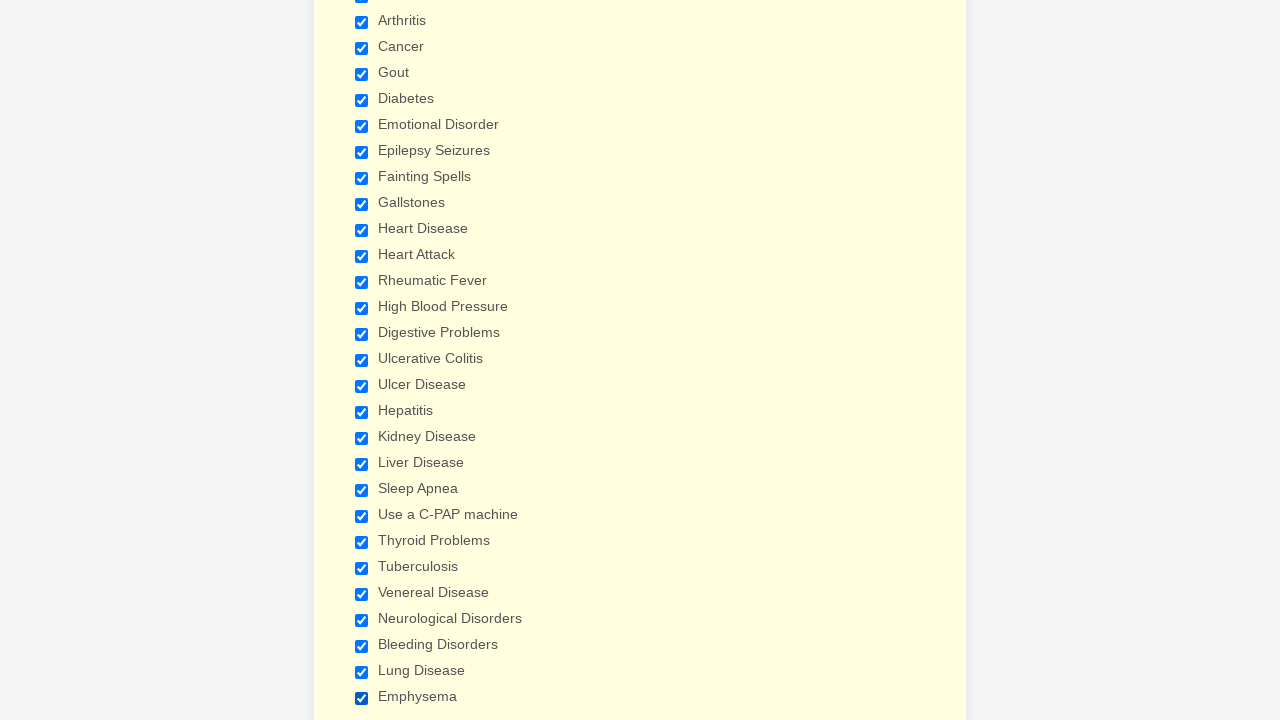

Verified checkbox is selected
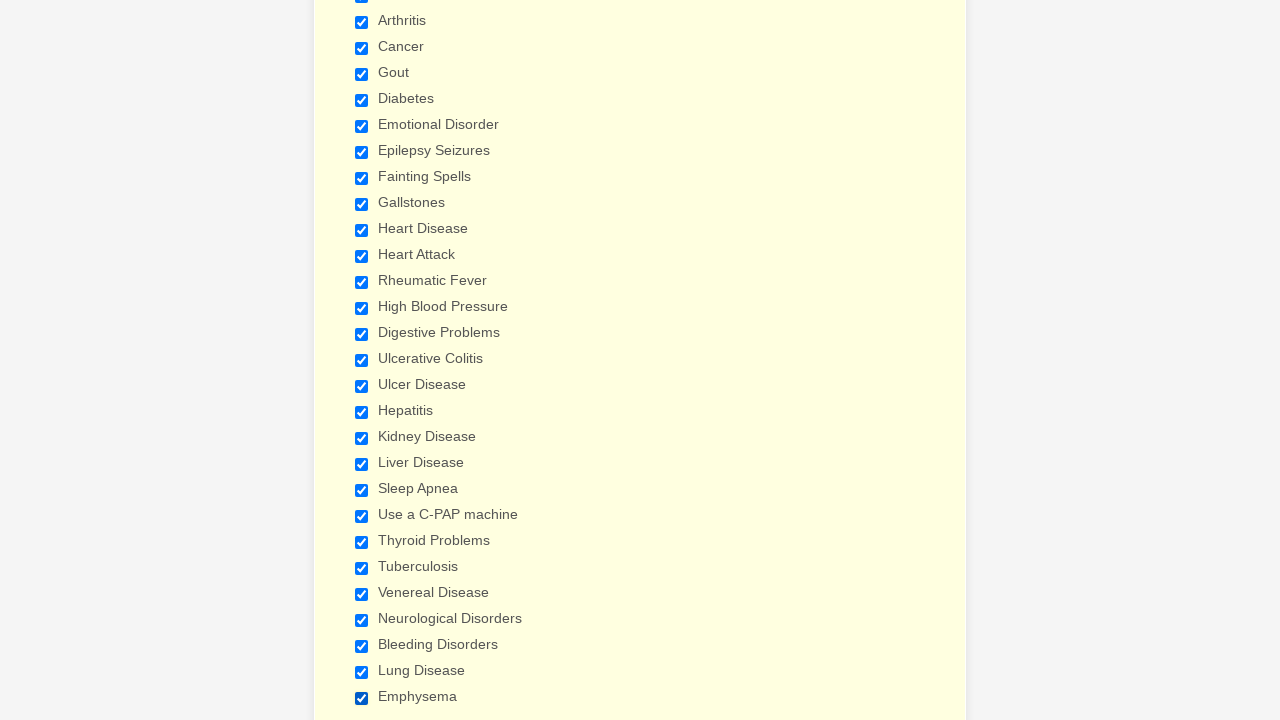

Verified checkbox is selected
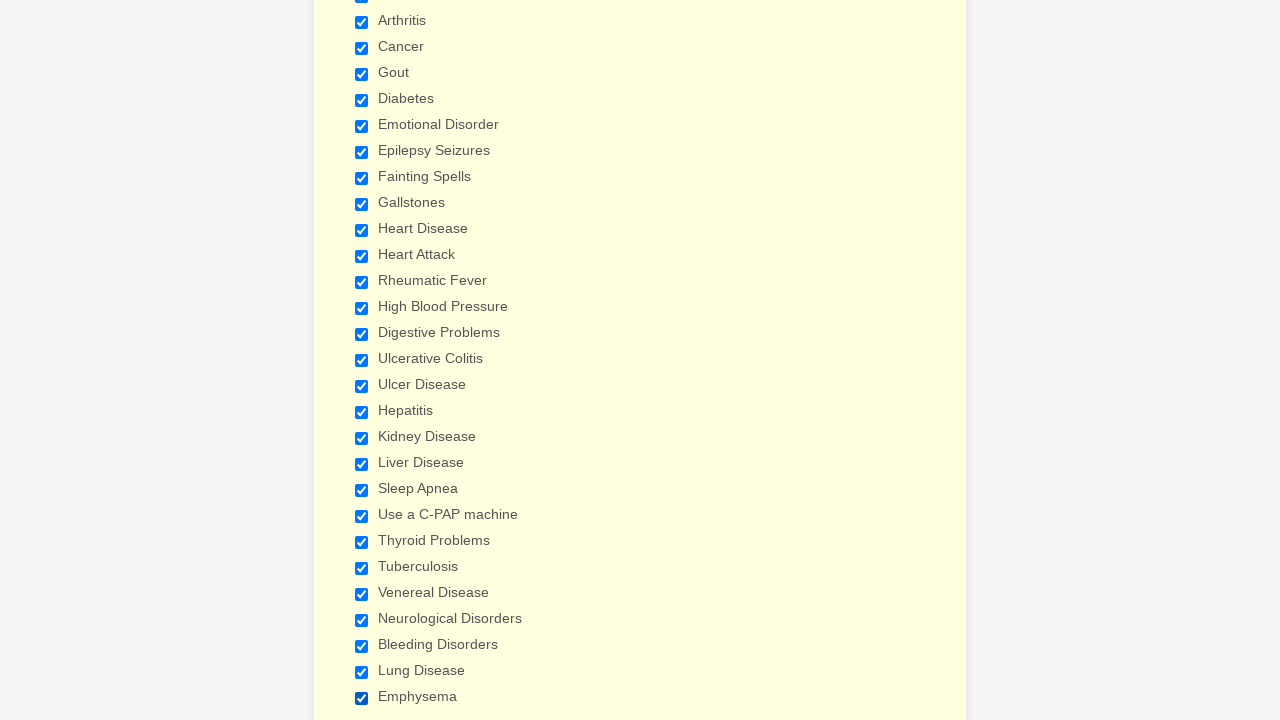

Verified checkbox is selected
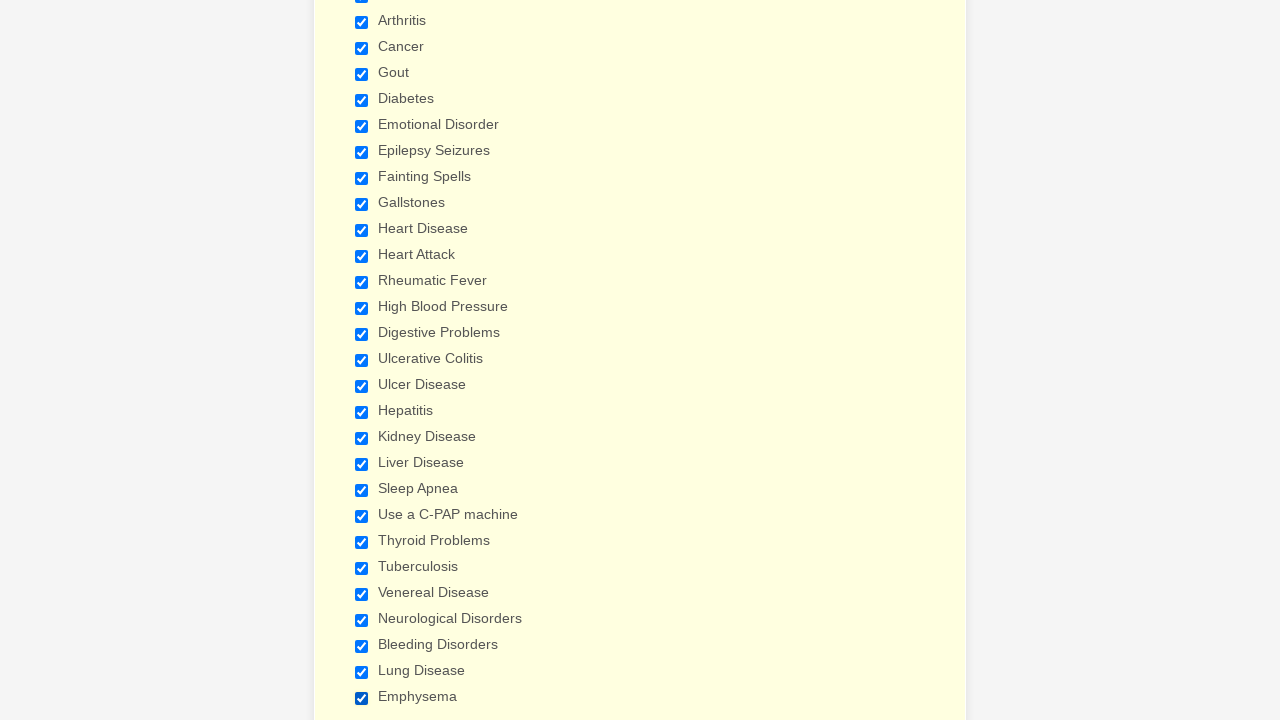

Verified checkbox is selected
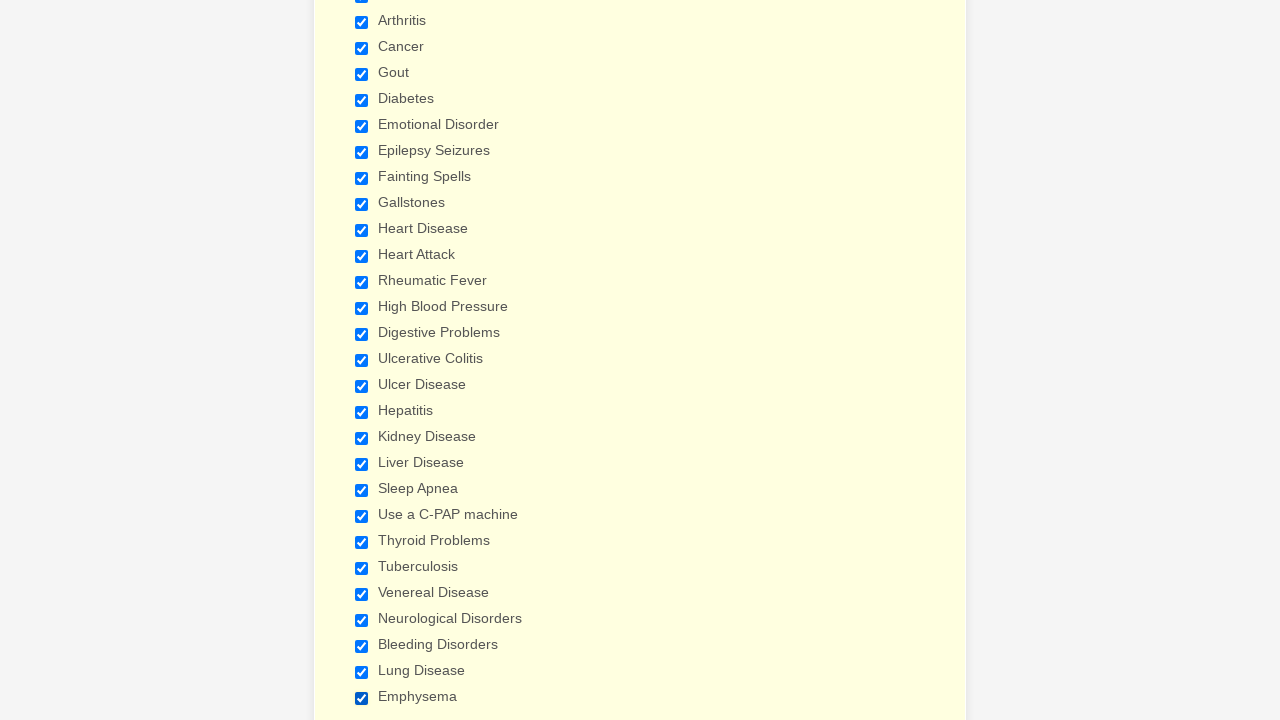

Verified checkbox is selected
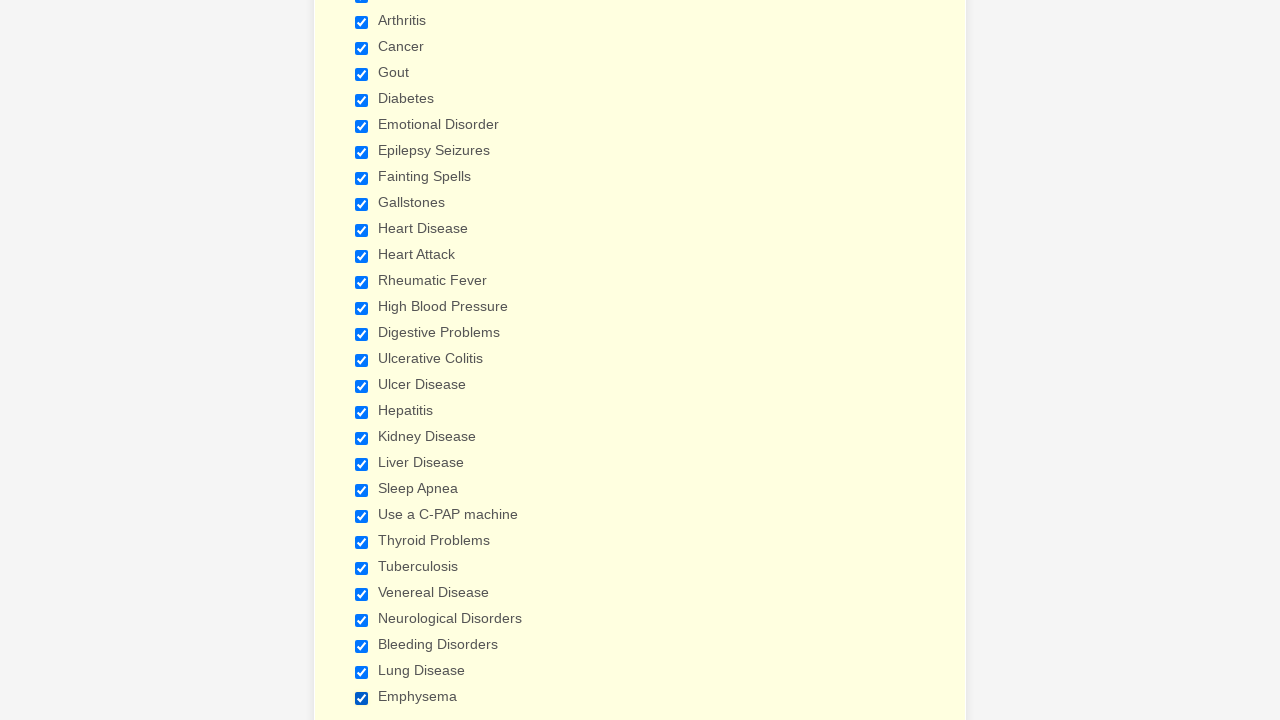

Verified checkbox is selected
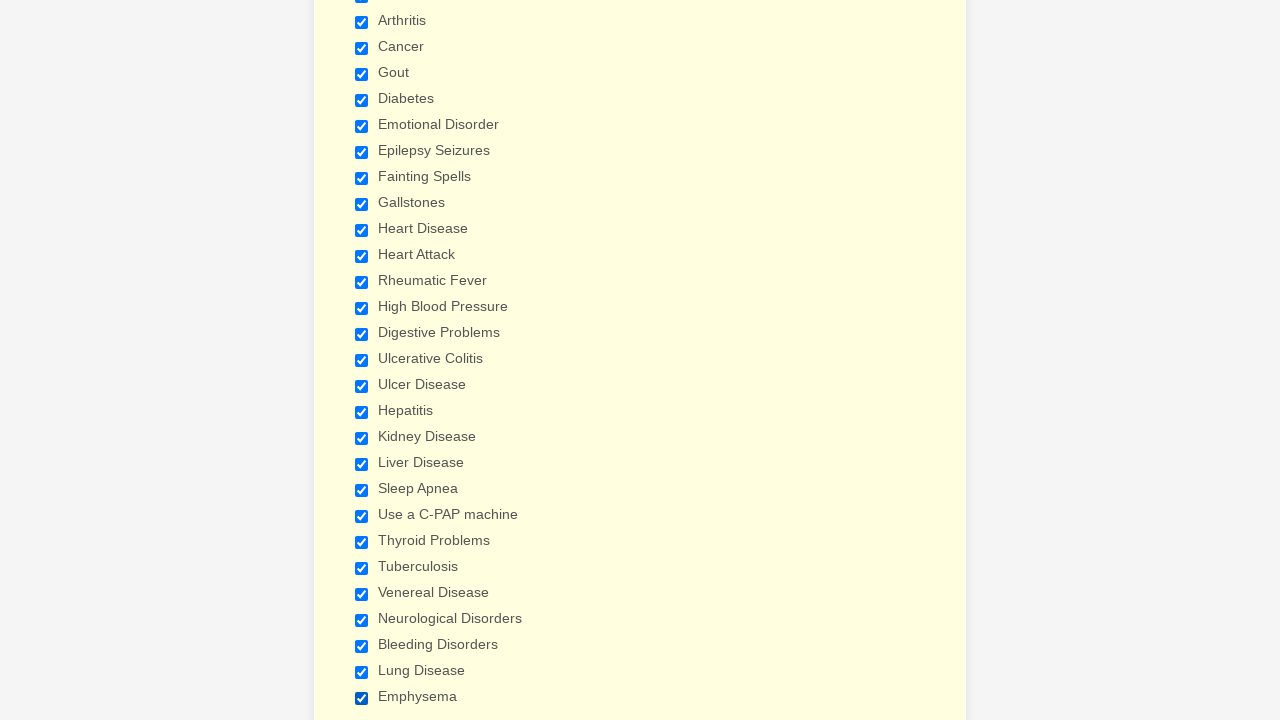

Verified checkbox is selected
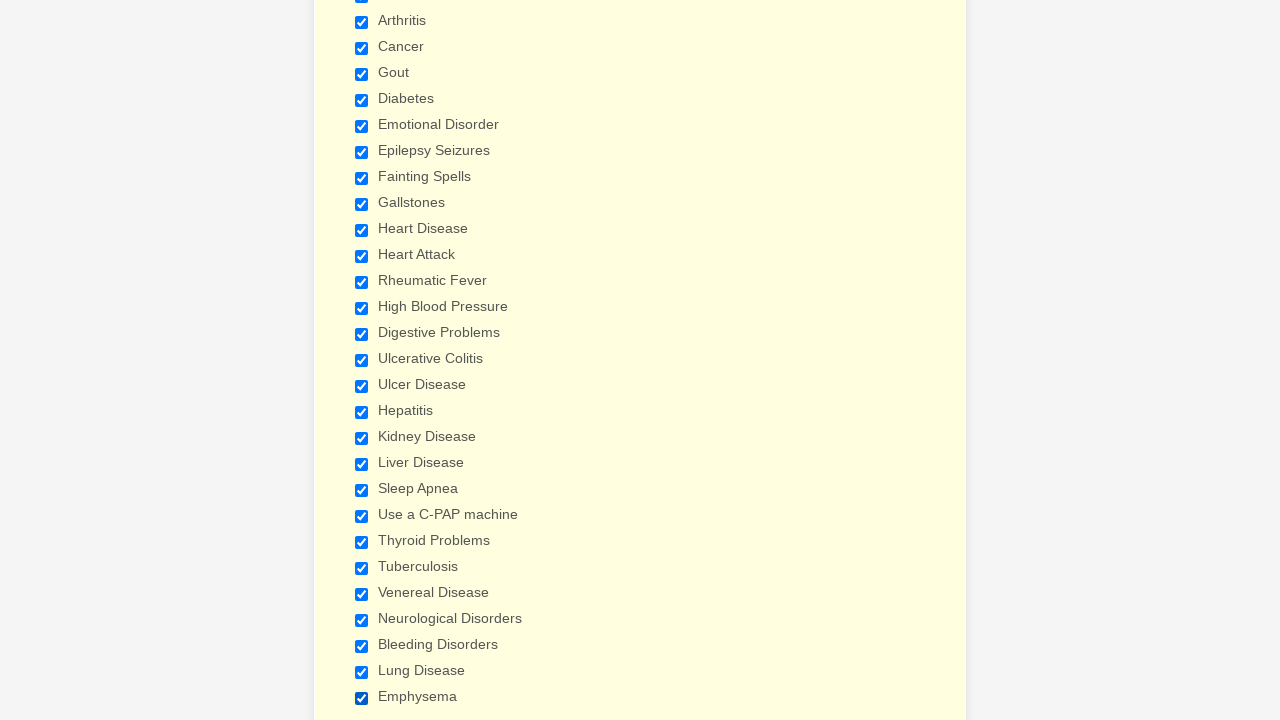

Verified checkbox is selected
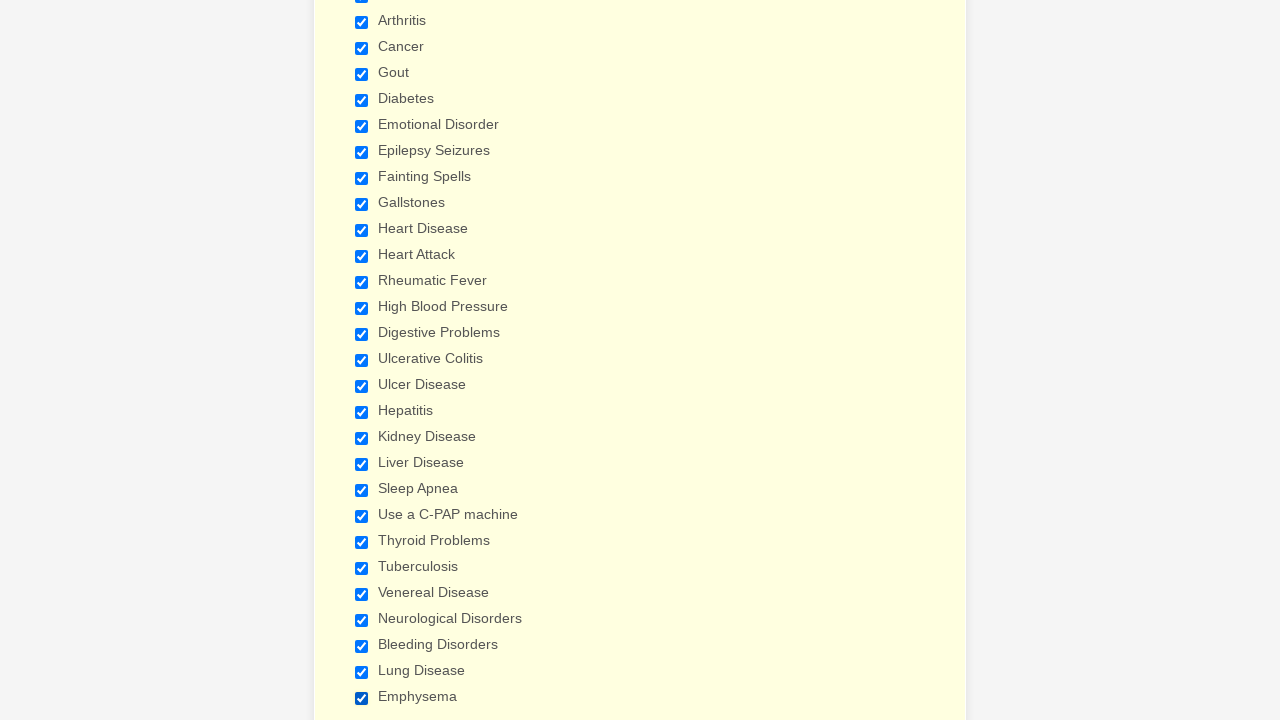

Verified checkbox is selected
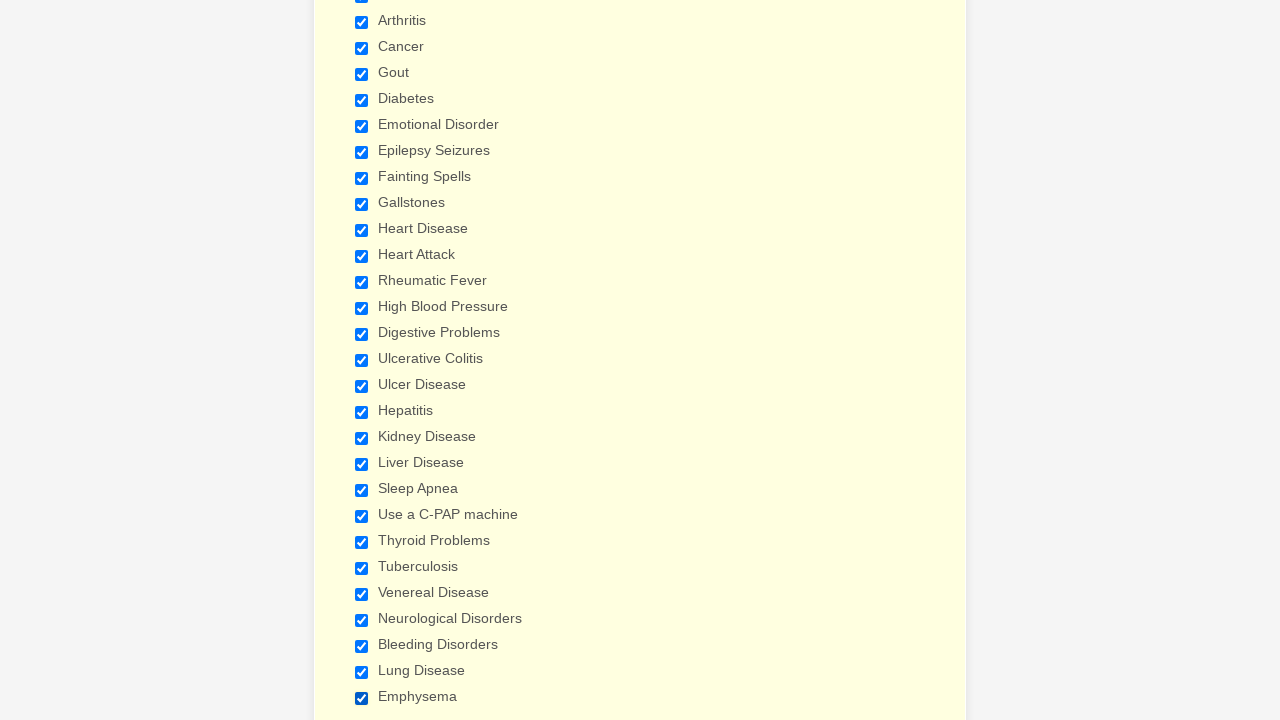

Verified checkbox is selected
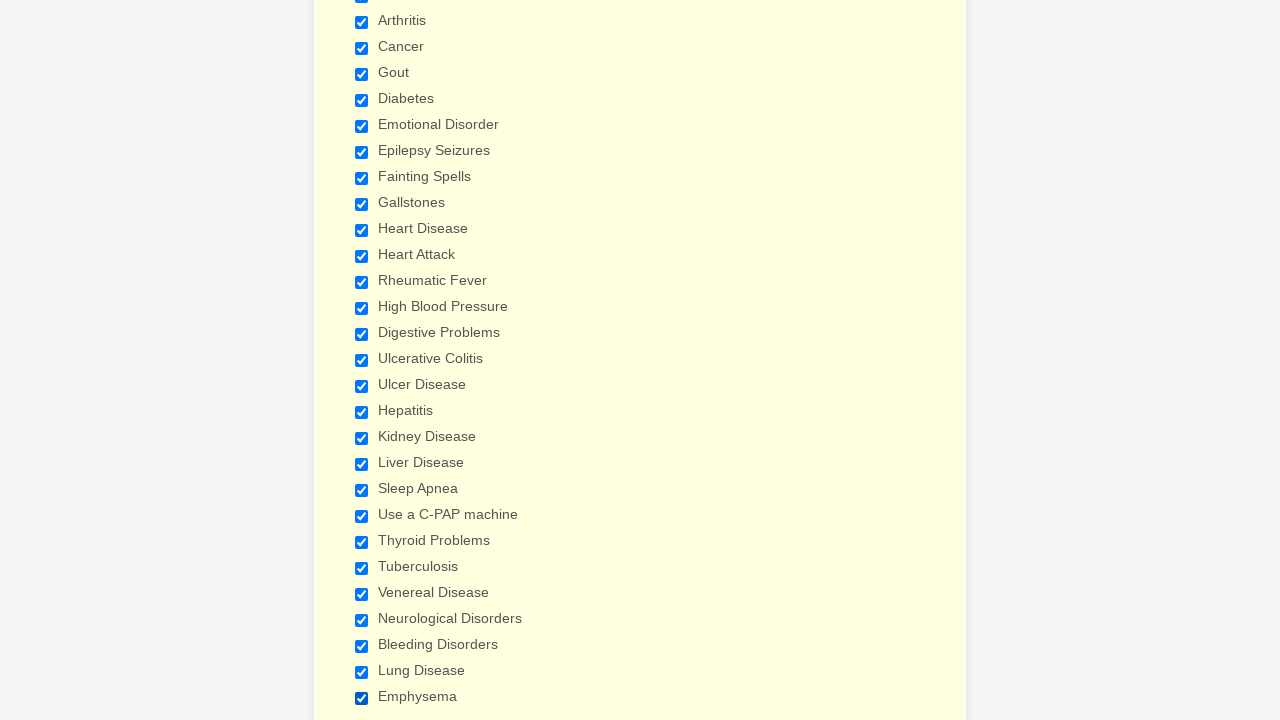

Verified checkbox is selected
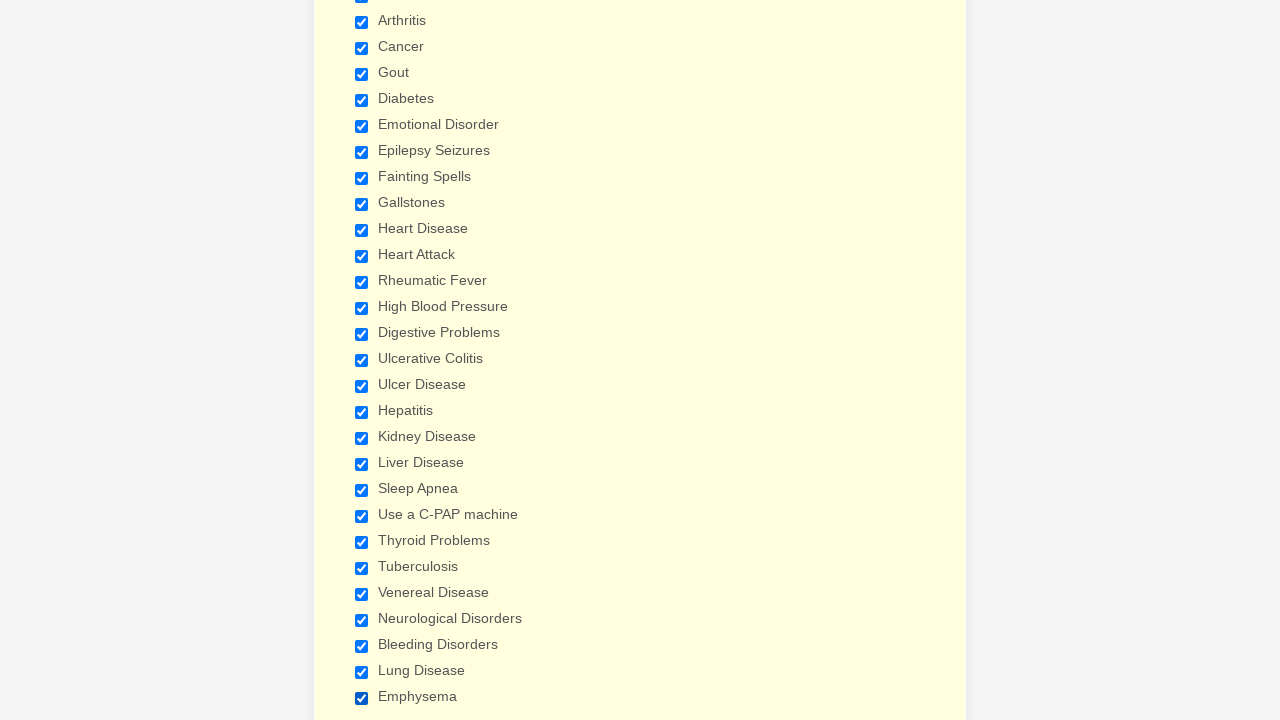

Verified checkbox is selected
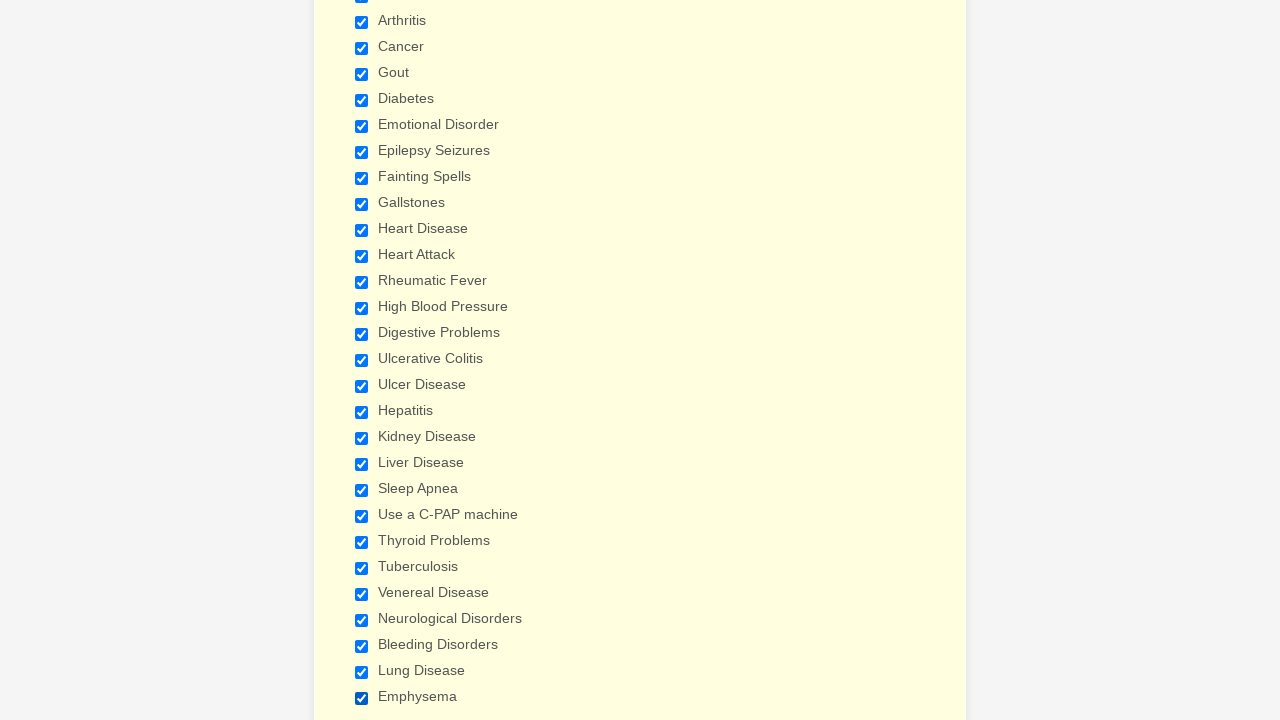

Verified checkbox is selected
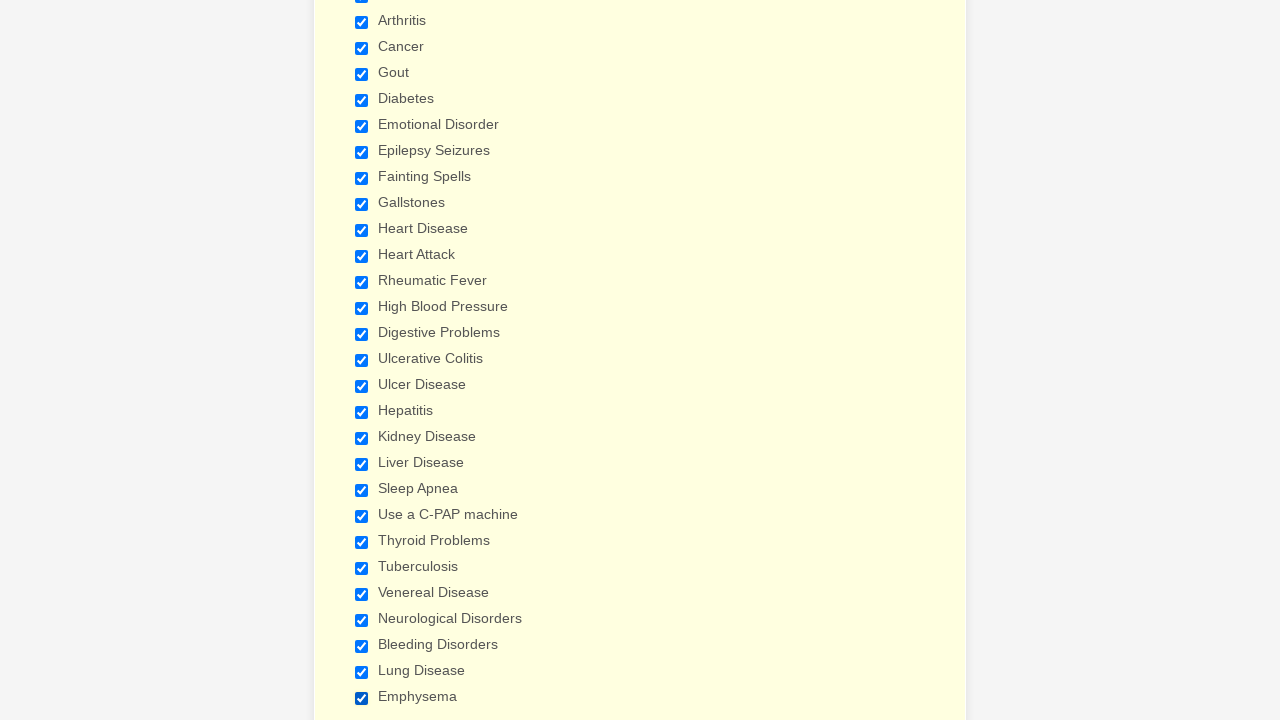

Verified checkbox is selected
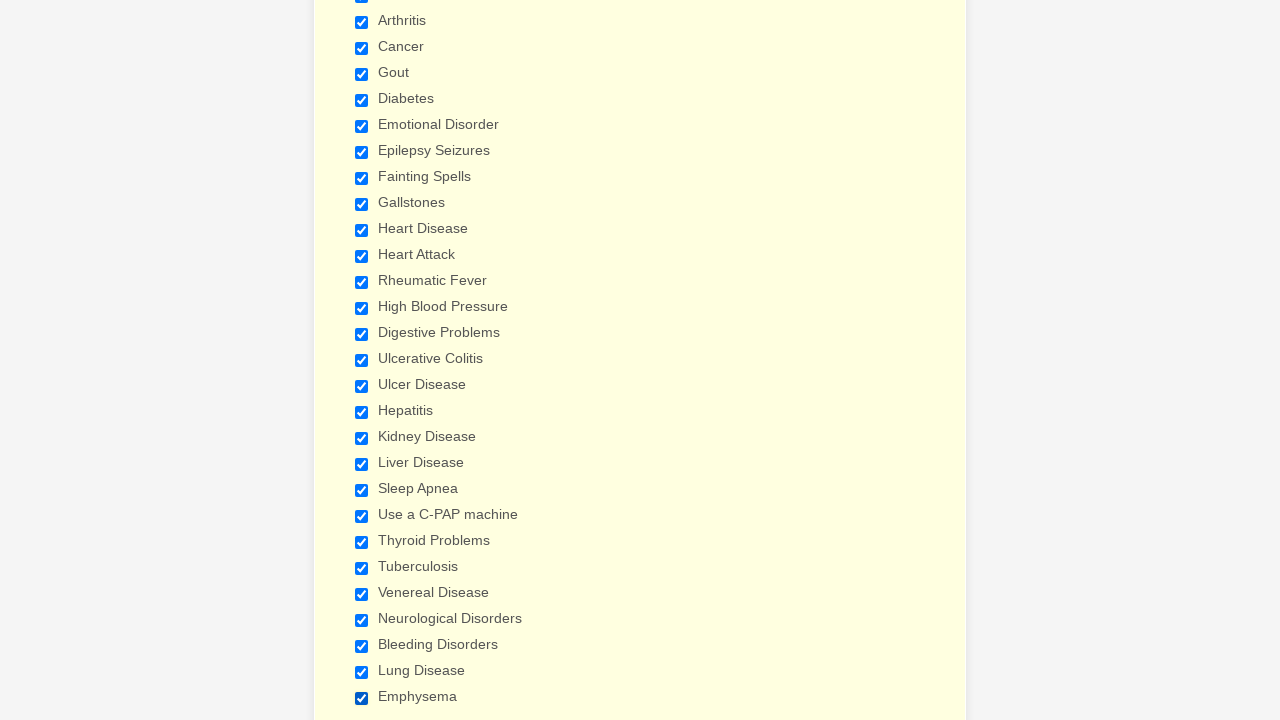

Verified checkbox is selected
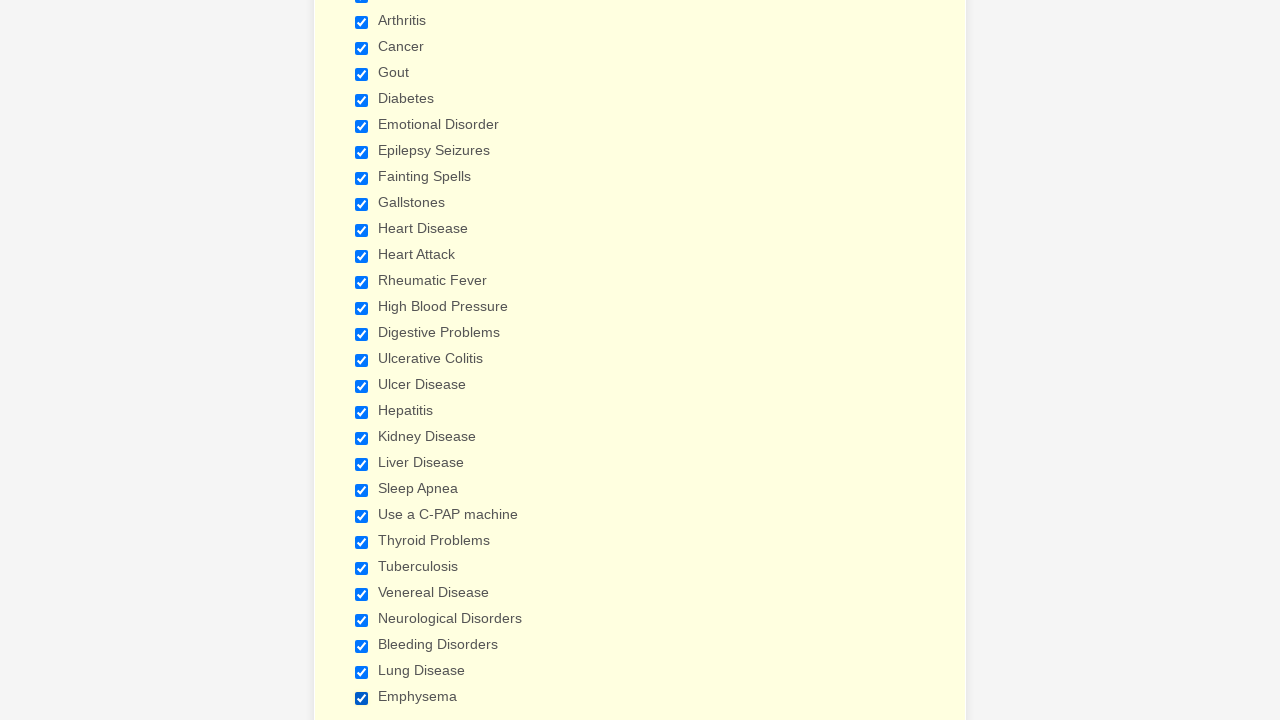

Verified checkbox is selected
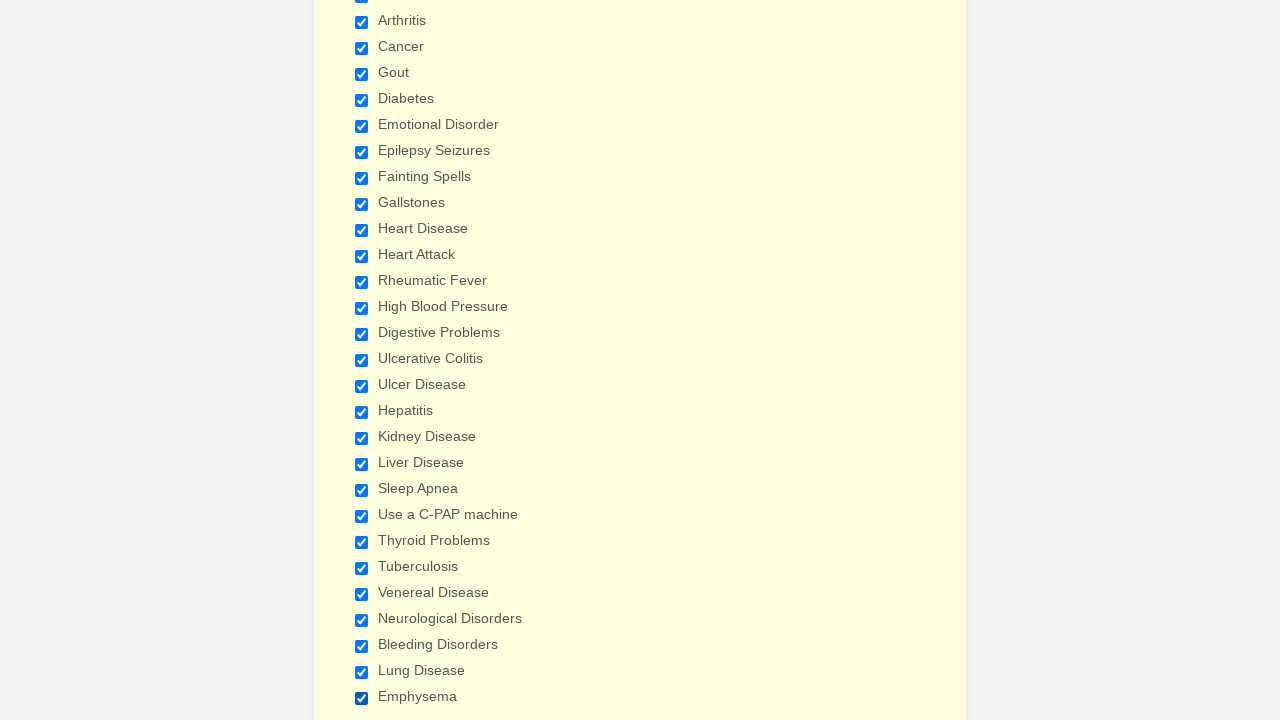

Verified checkbox is selected
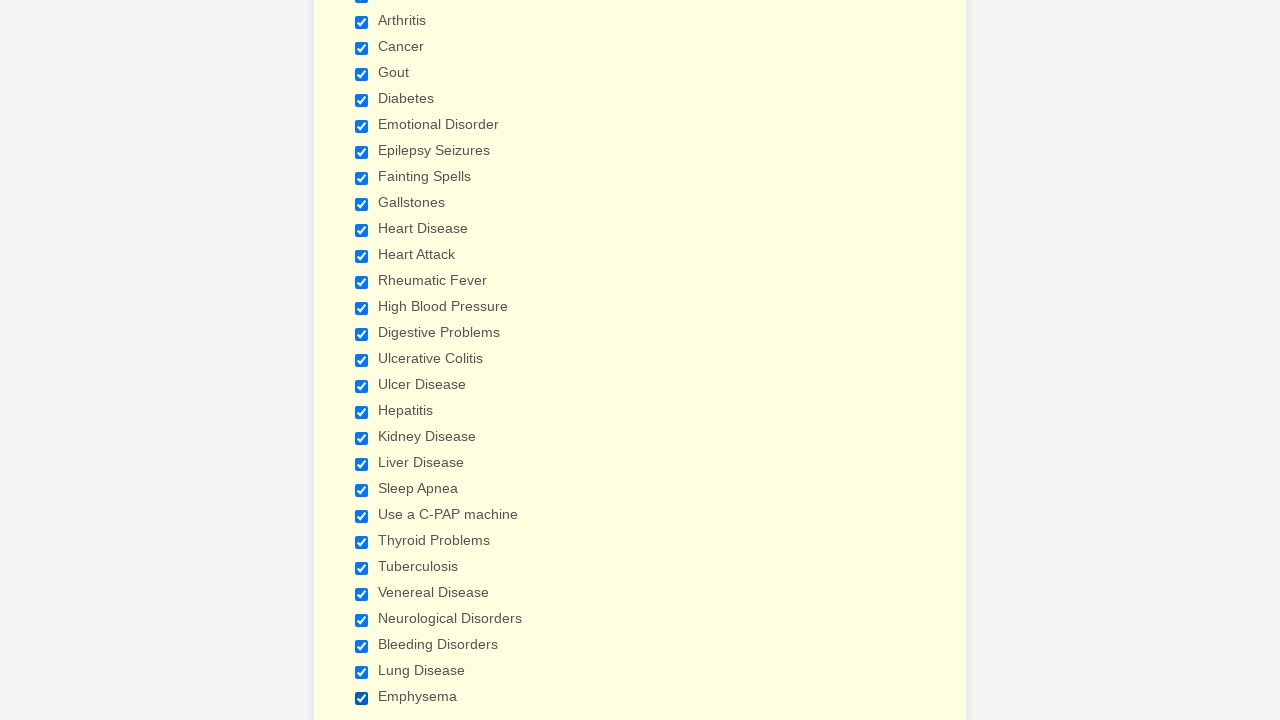

Verified checkbox is selected
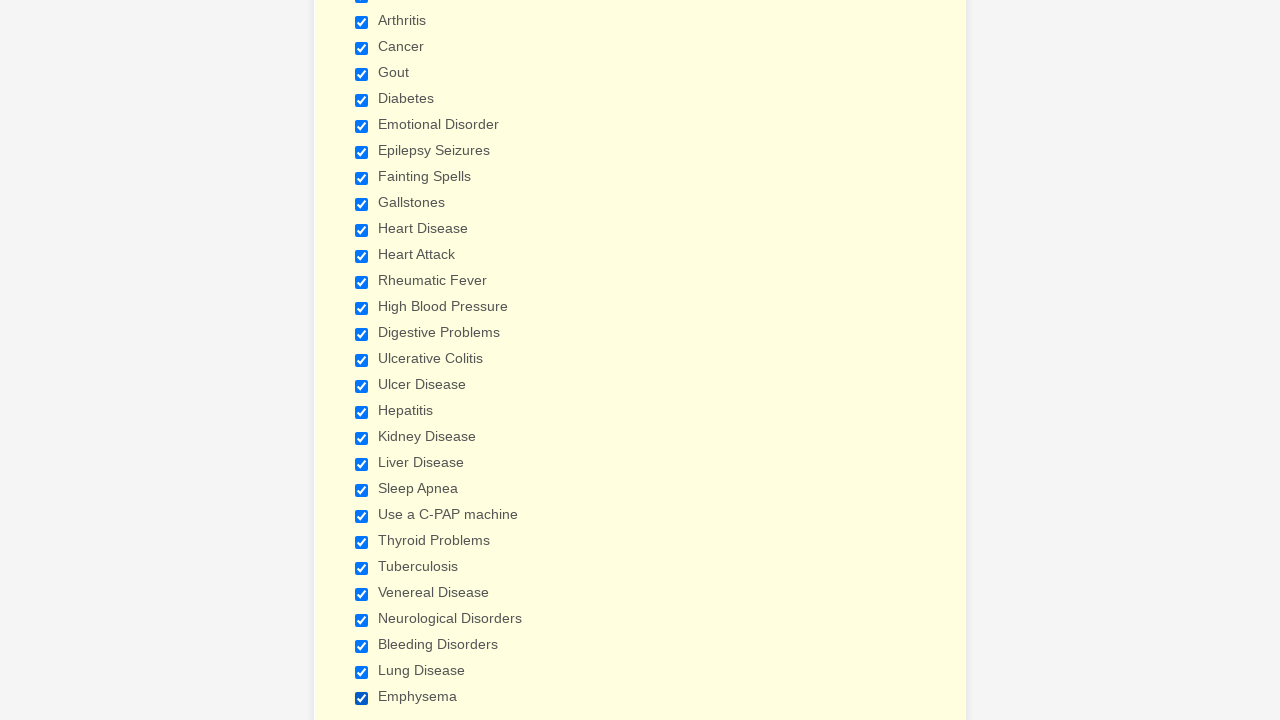

Verified checkbox is selected
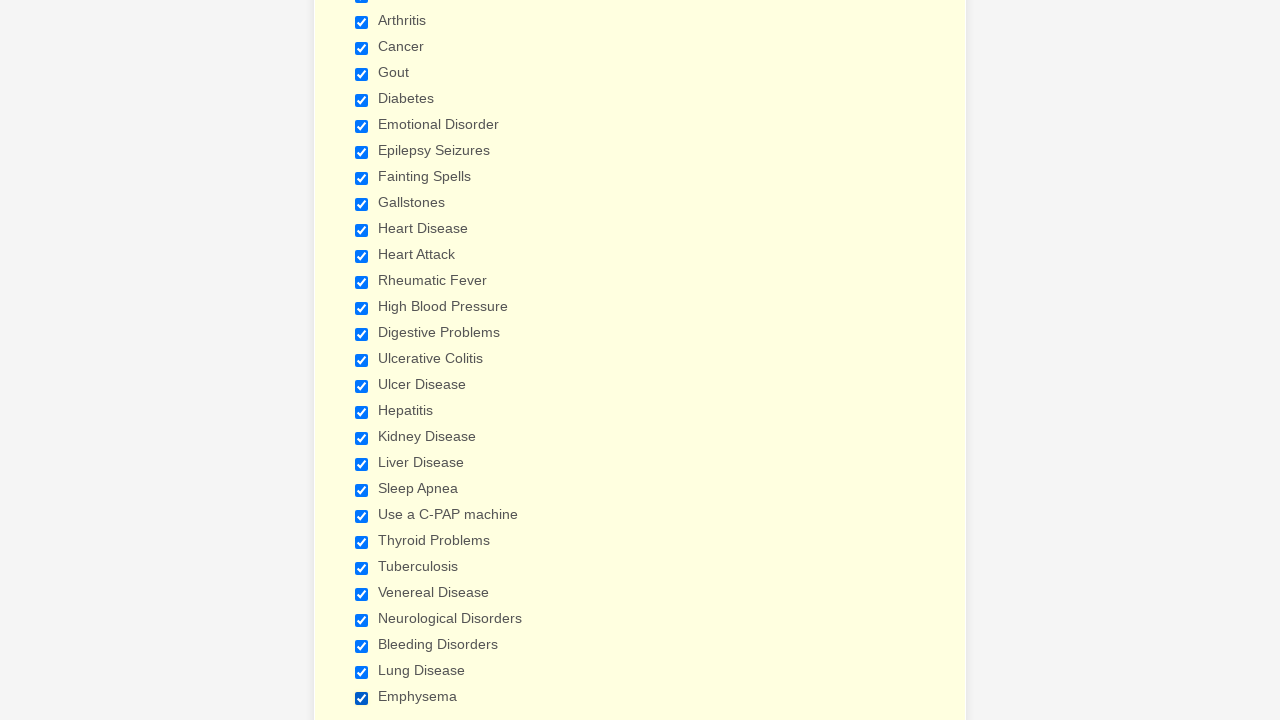

Verified checkbox is selected
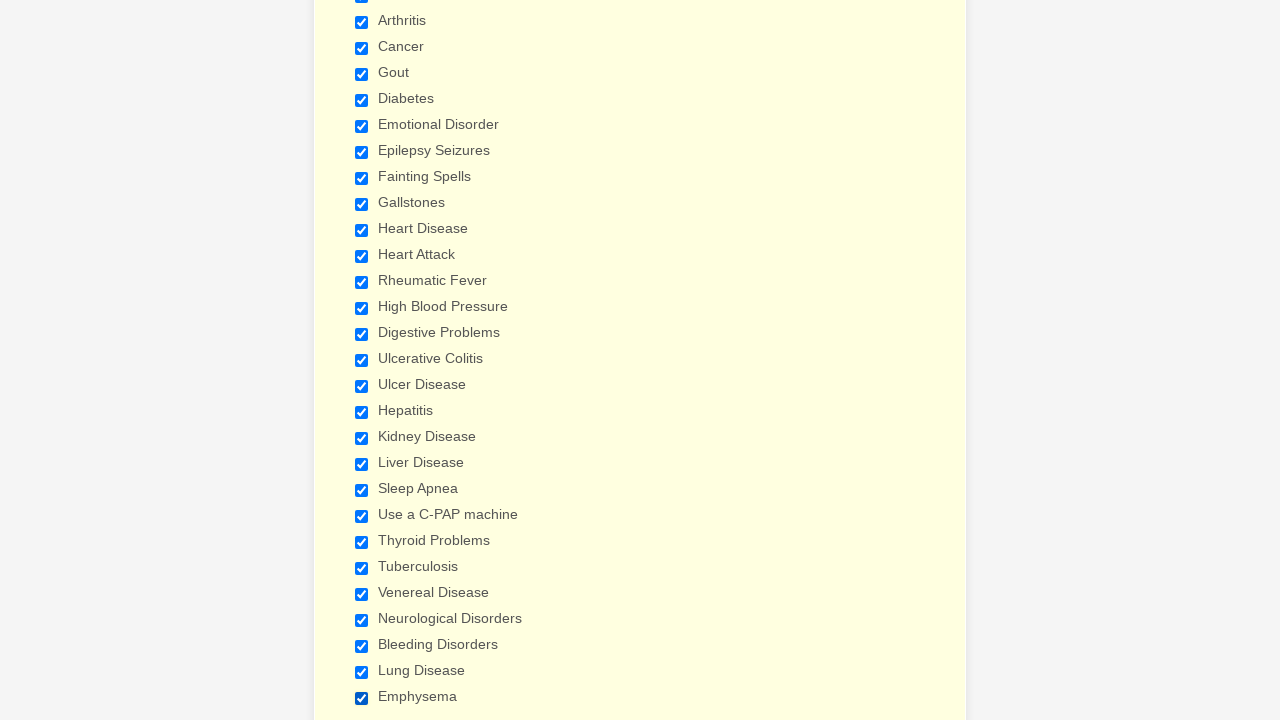

Verified checkbox is selected
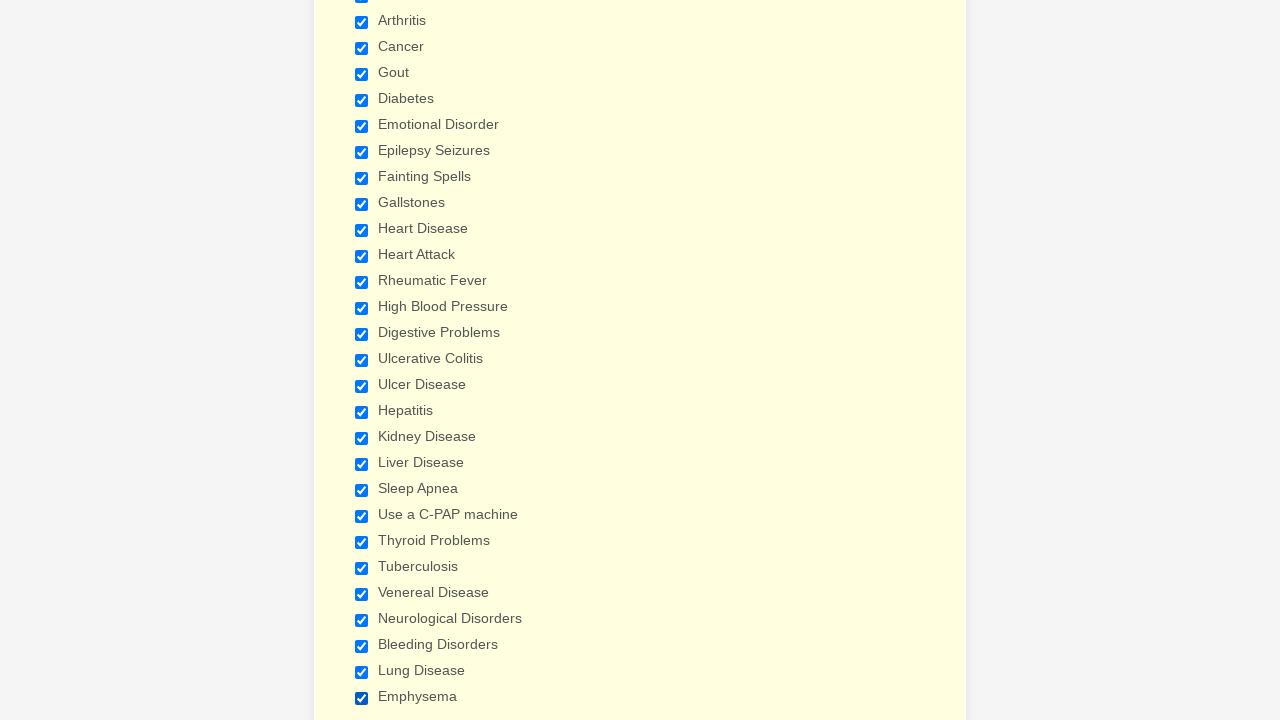

Verified checkbox is selected
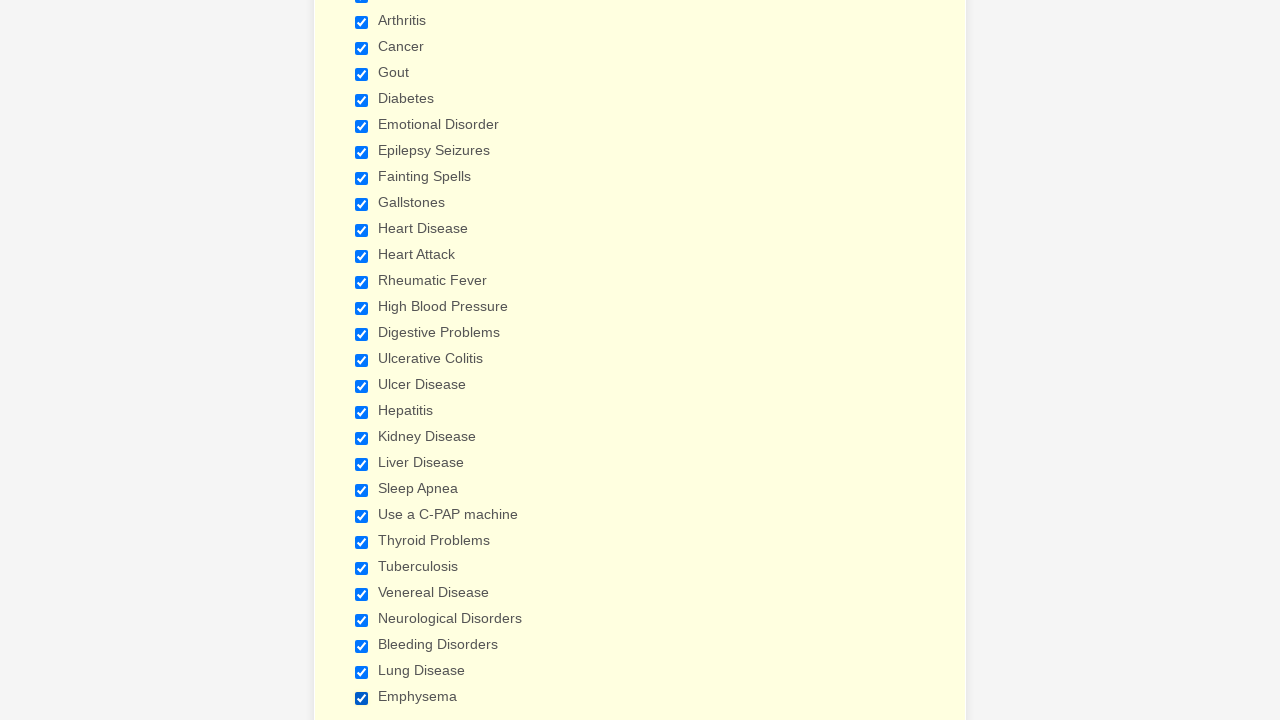

Verified checkbox is selected
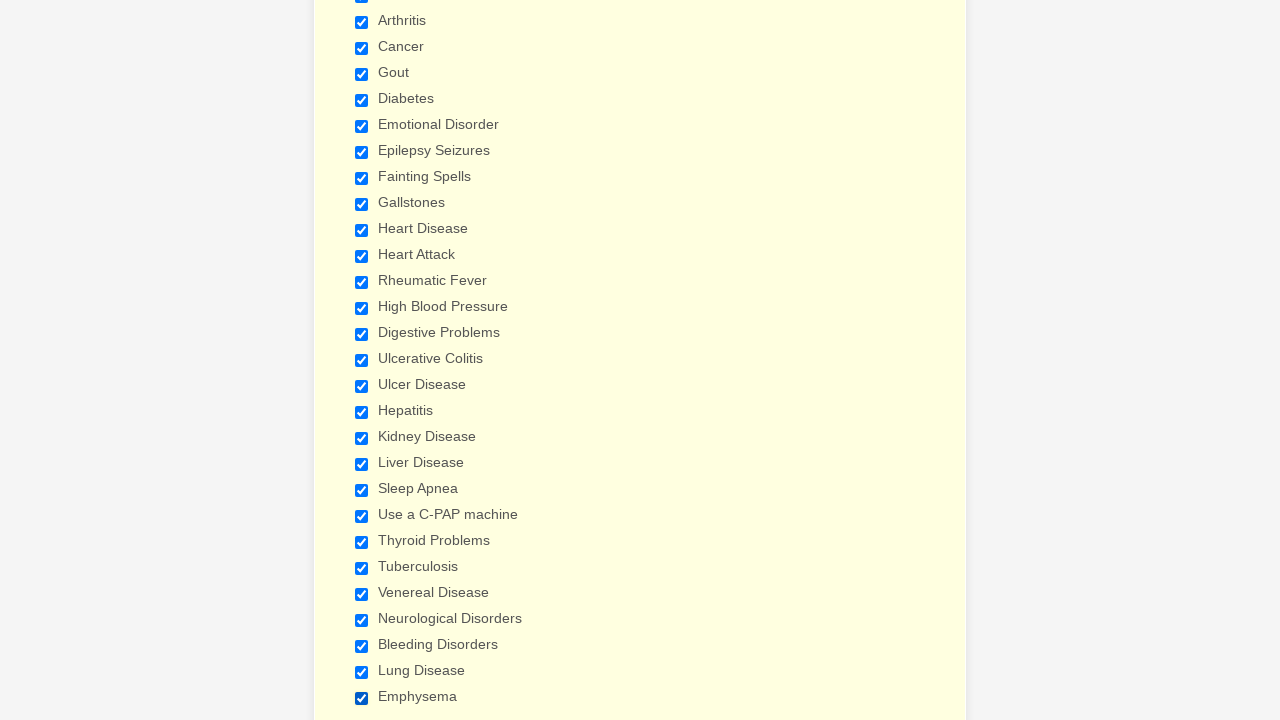

Verified checkbox is selected
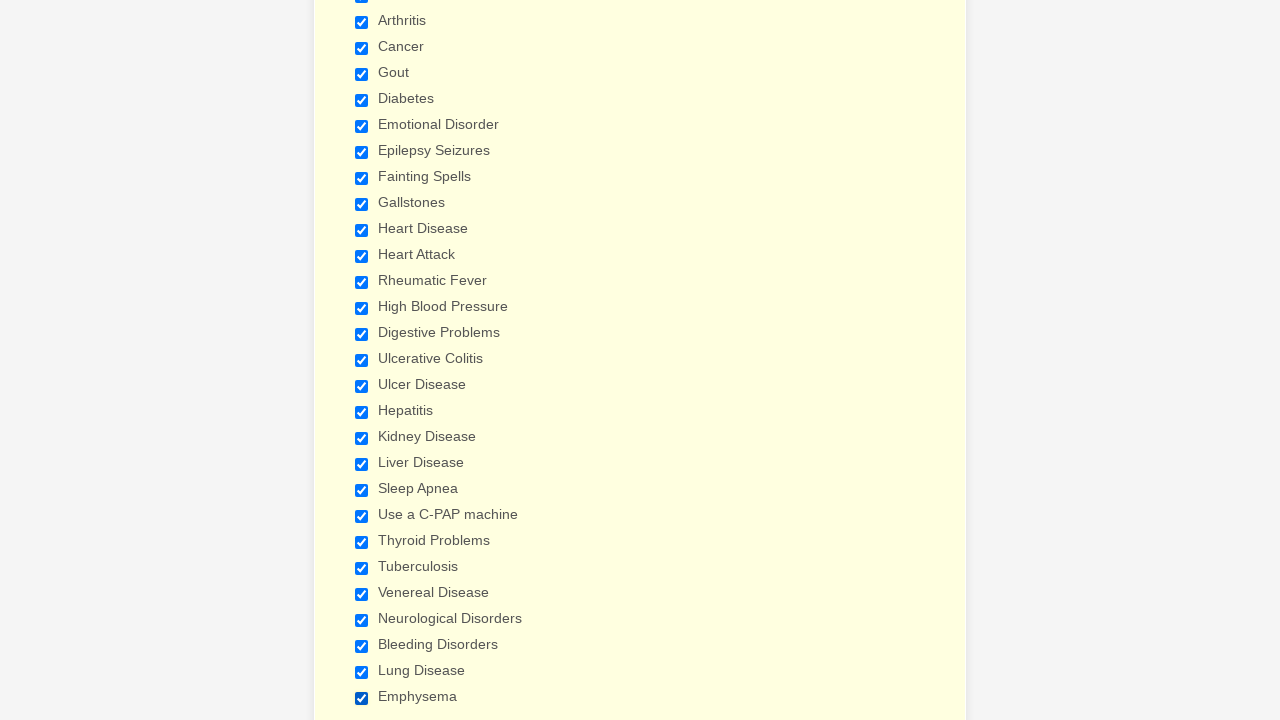

Verified checkbox is selected
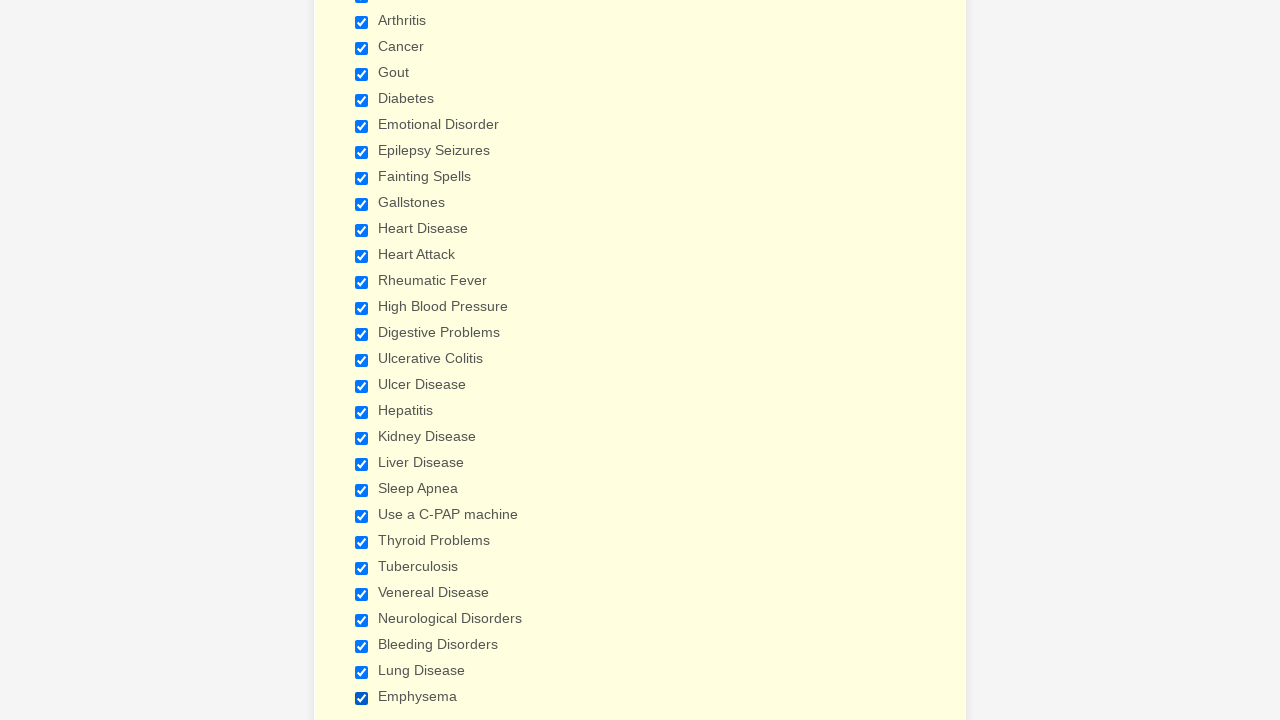

Verified checkbox is selected
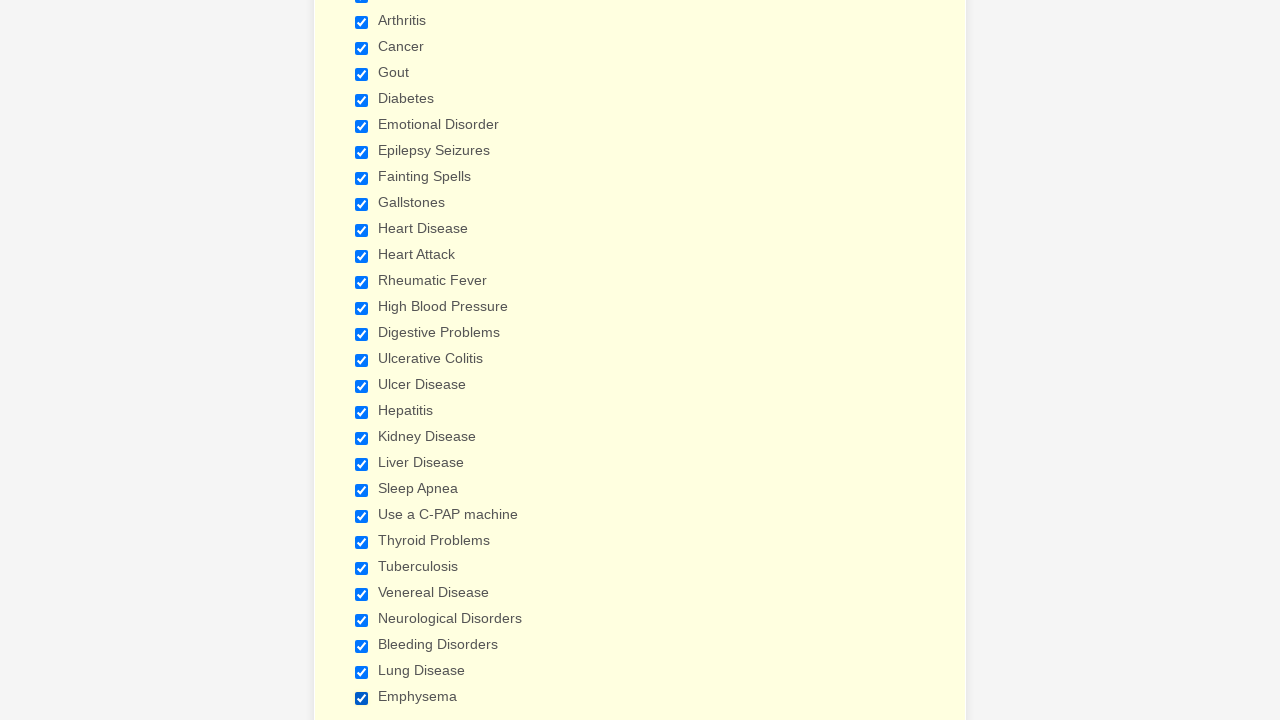

Verified checkbox is selected
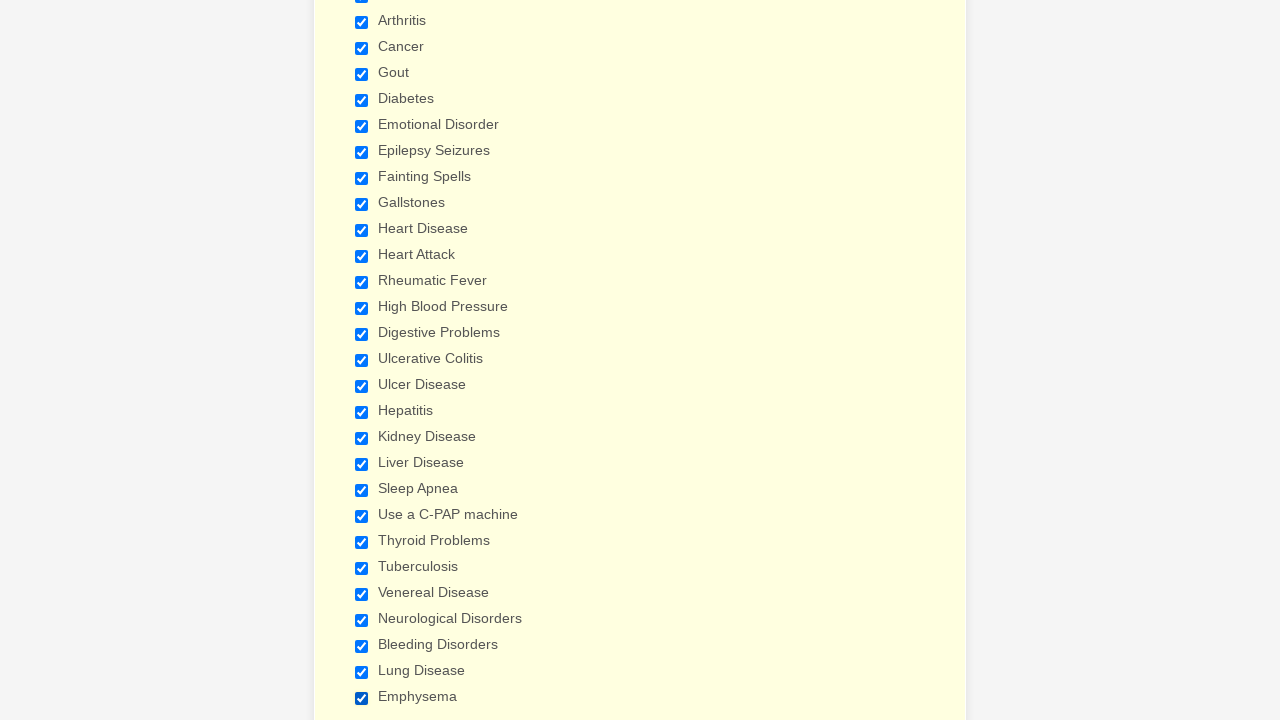

Verified checkbox is selected
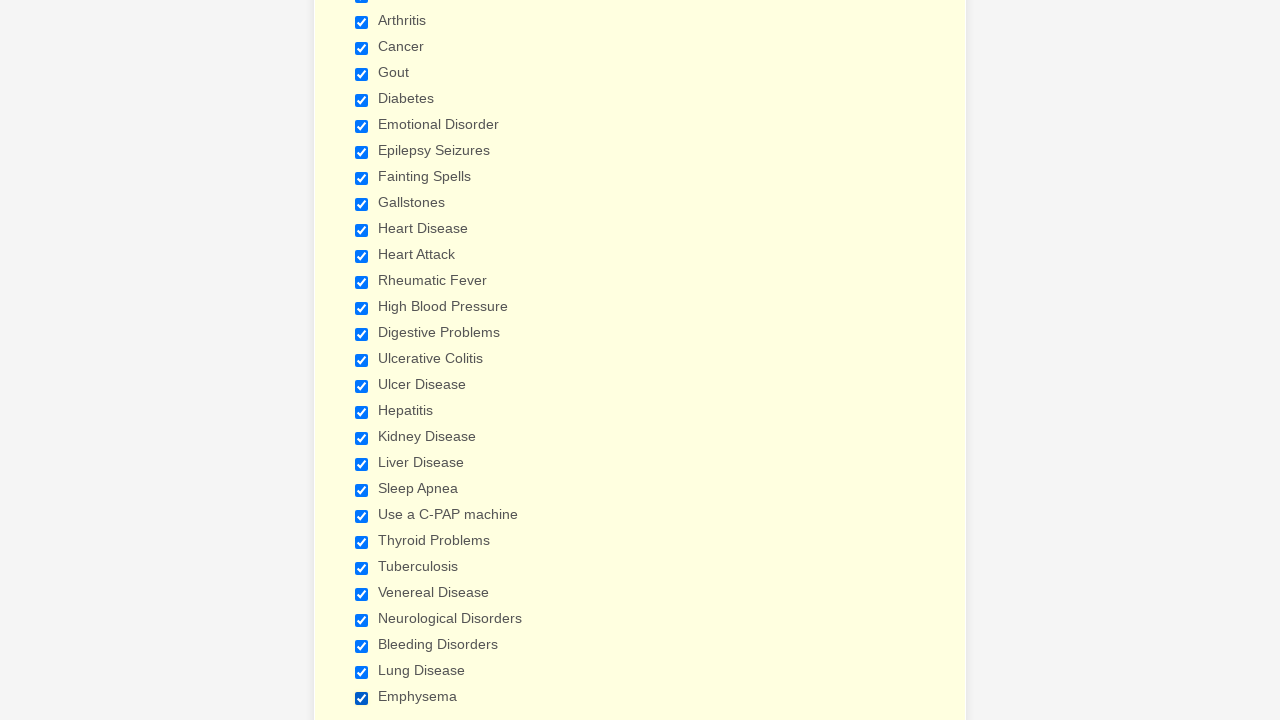

Clicked a checked checkbox to deselect it at (362, 360) on xpath=//input[@type='checkbox'] >> nth=0
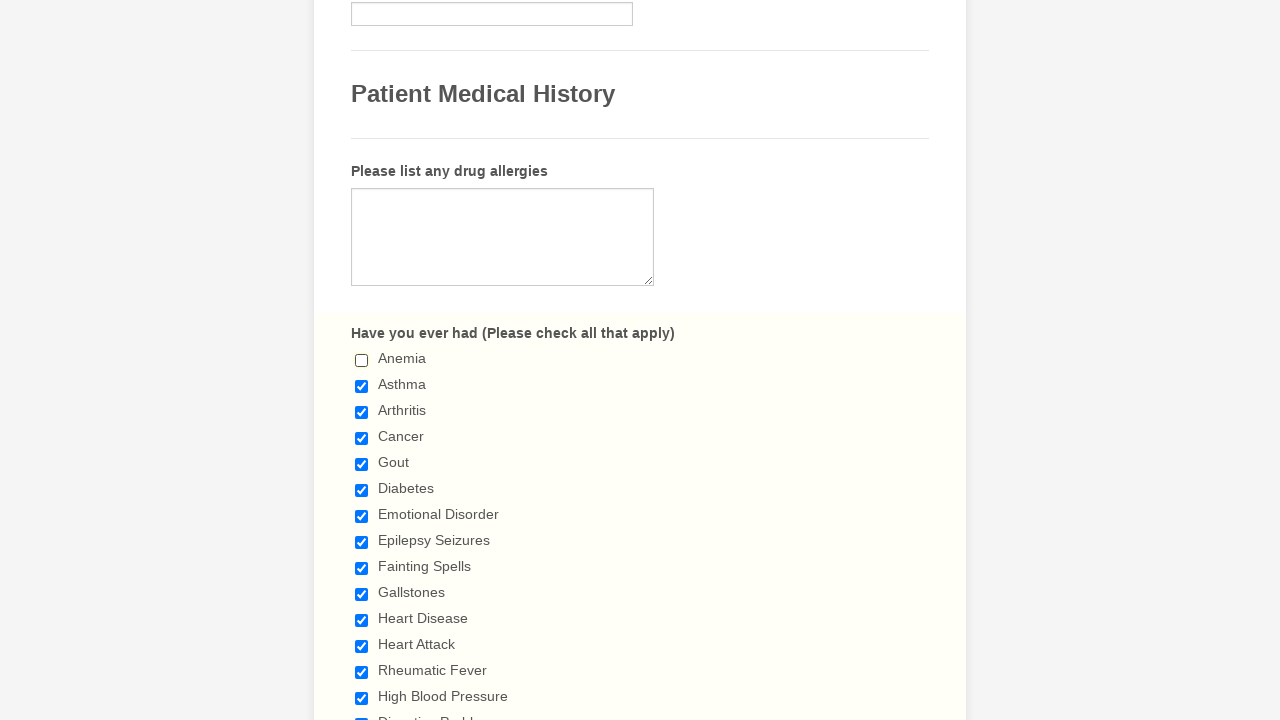

Clicked a checked checkbox to deselect it at (362, 386) on xpath=//input[@type='checkbox'] >> nth=1
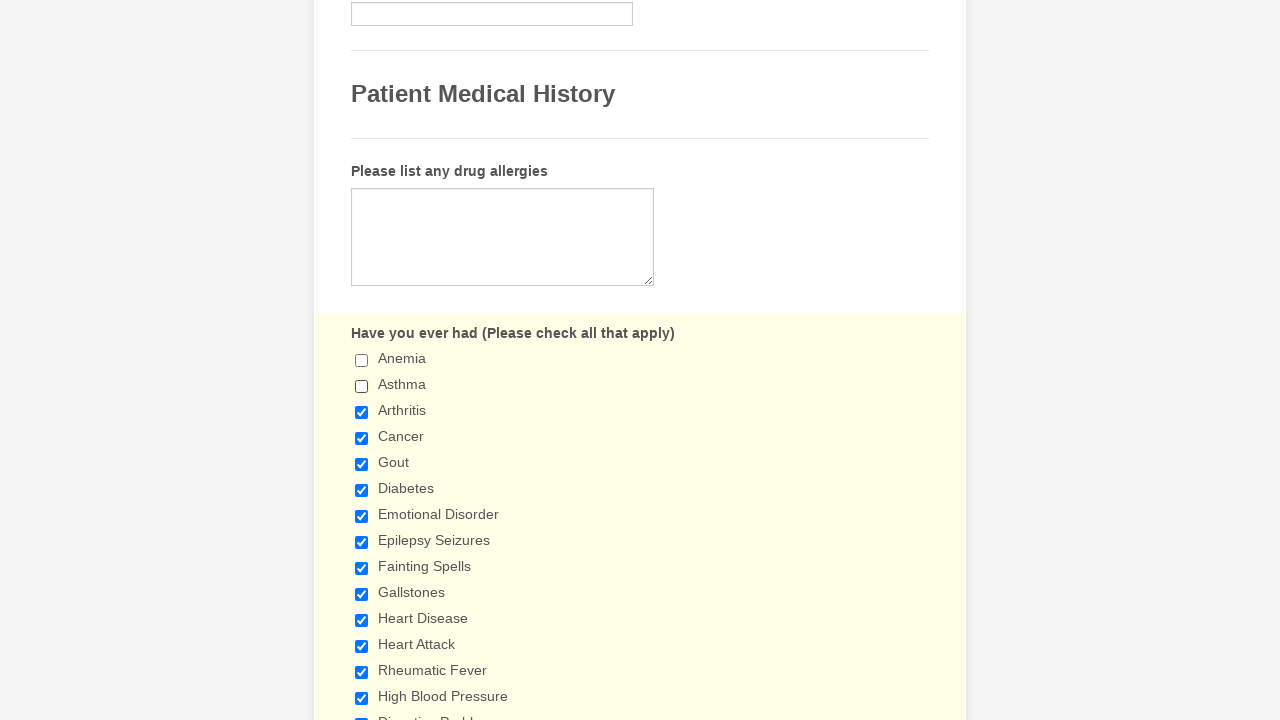

Clicked a checked checkbox to deselect it at (362, 412) on xpath=//input[@type='checkbox'] >> nth=2
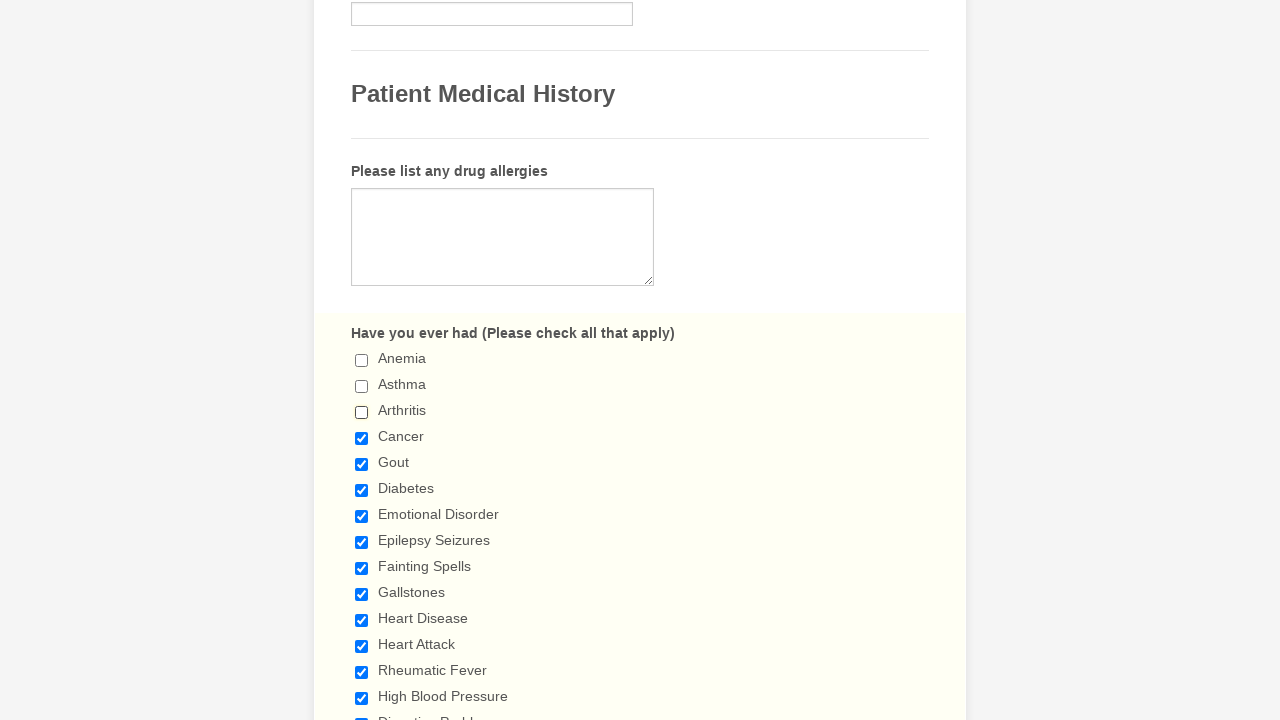

Clicked a checked checkbox to deselect it at (362, 438) on xpath=//input[@type='checkbox'] >> nth=3
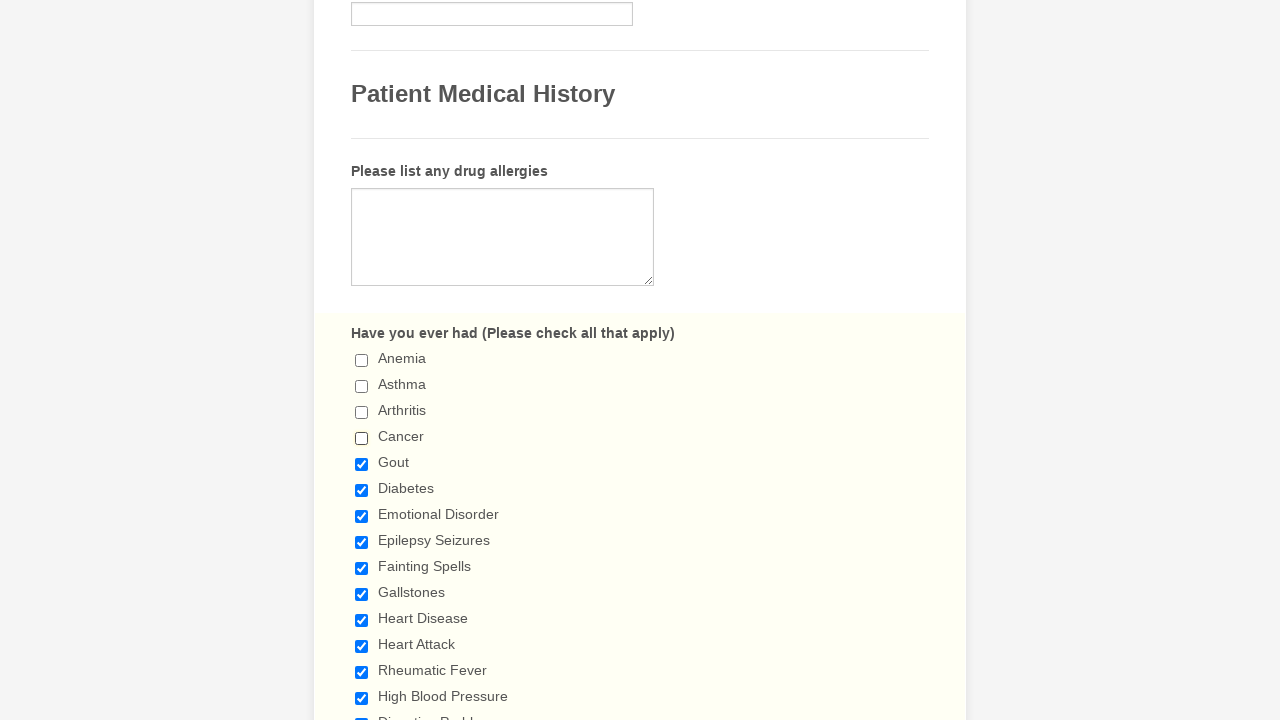

Clicked a checked checkbox to deselect it at (362, 464) on xpath=//input[@type='checkbox'] >> nth=4
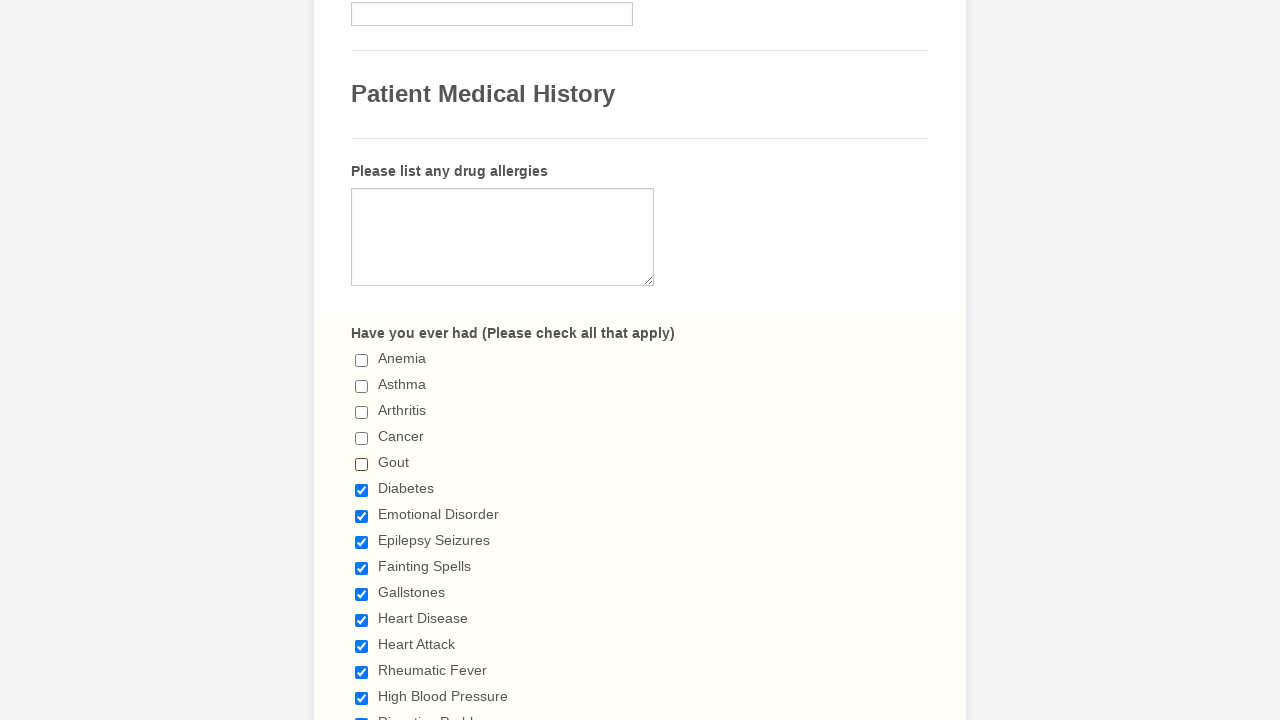

Clicked a checked checkbox to deselect it at (362, 490) on xpath=//input[@type='checkbox'] >> nth=5
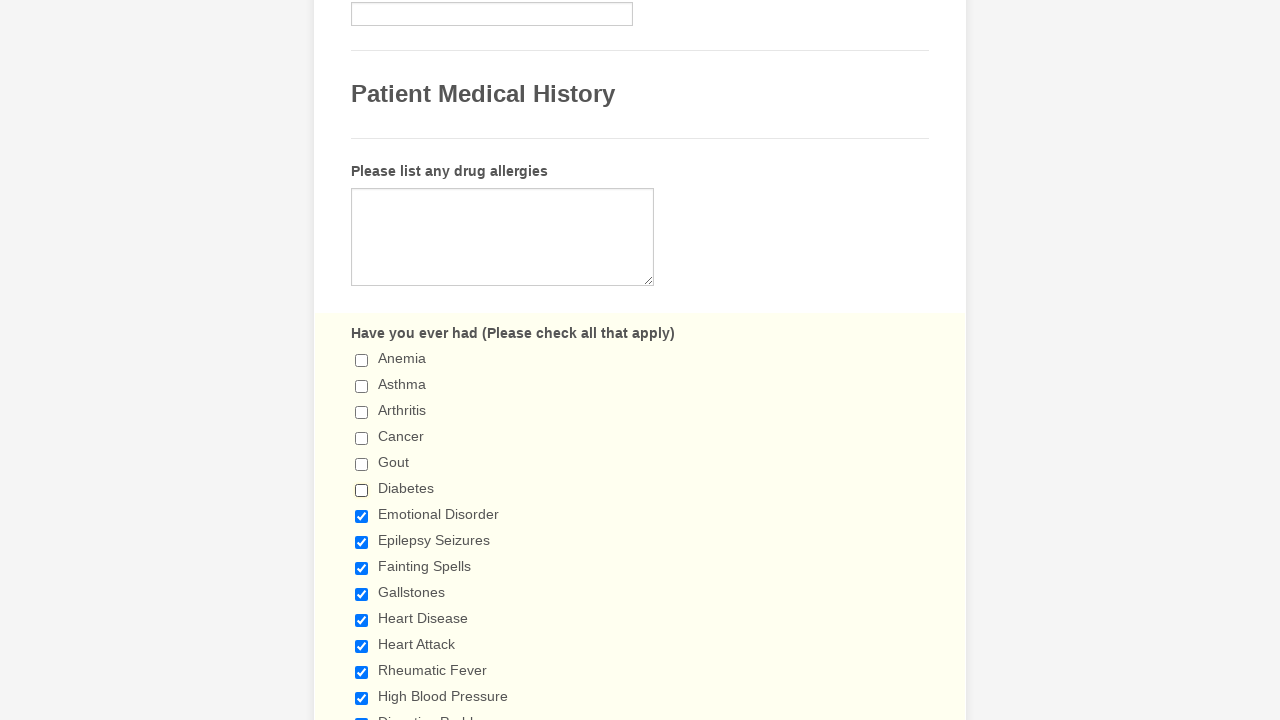

Clicked a checked checkbox to deselect it at (362, 516) on xpath=//input[@type='checkbox'] >> nth=6
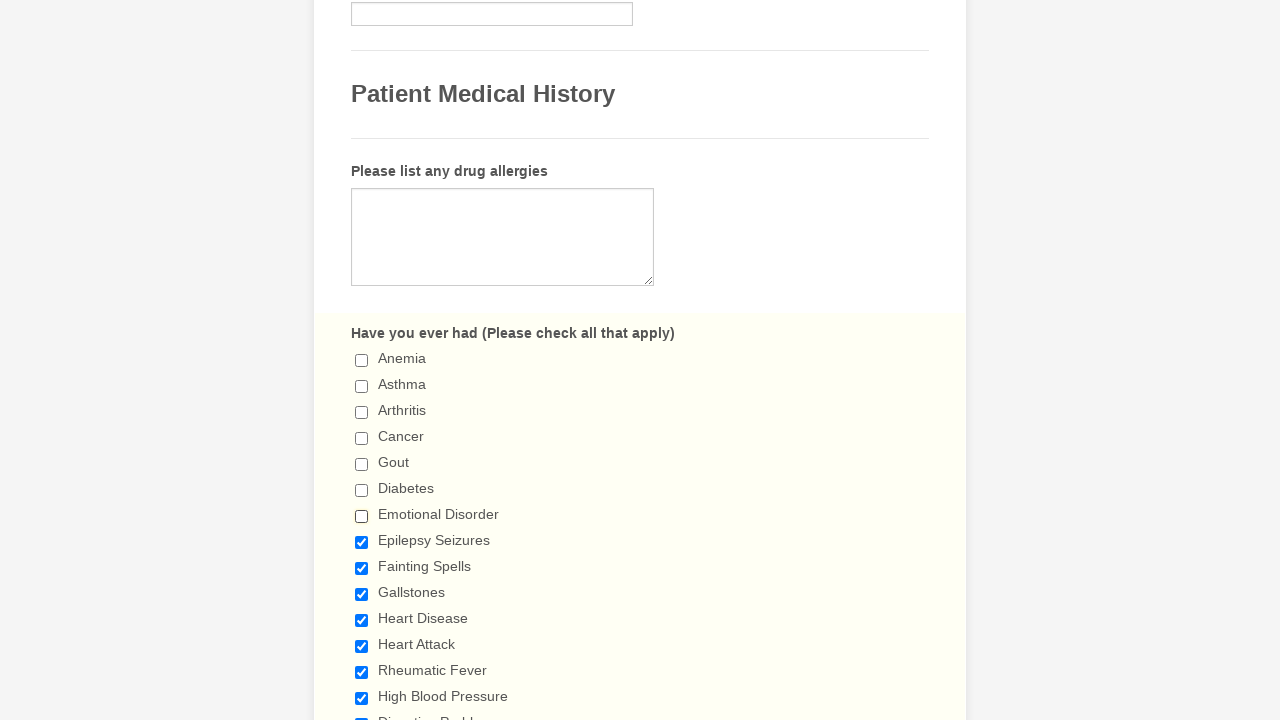

Clicked a checked checkbox to deselect it at (362, 542) on xpath=//input[@type='checkbox'] >> nth=7
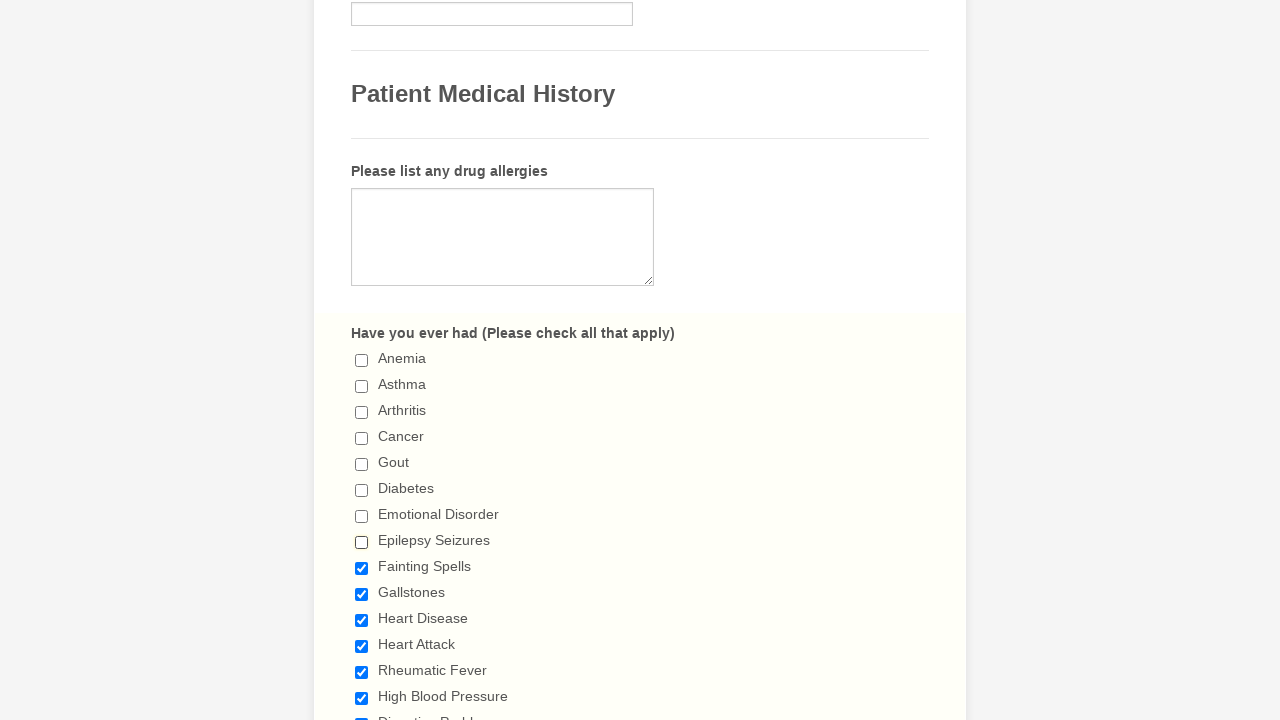

Clicked a checked checkbox to deselect it at (362, 568) on xpath=//input[@type='checkbox'] >> nth=8
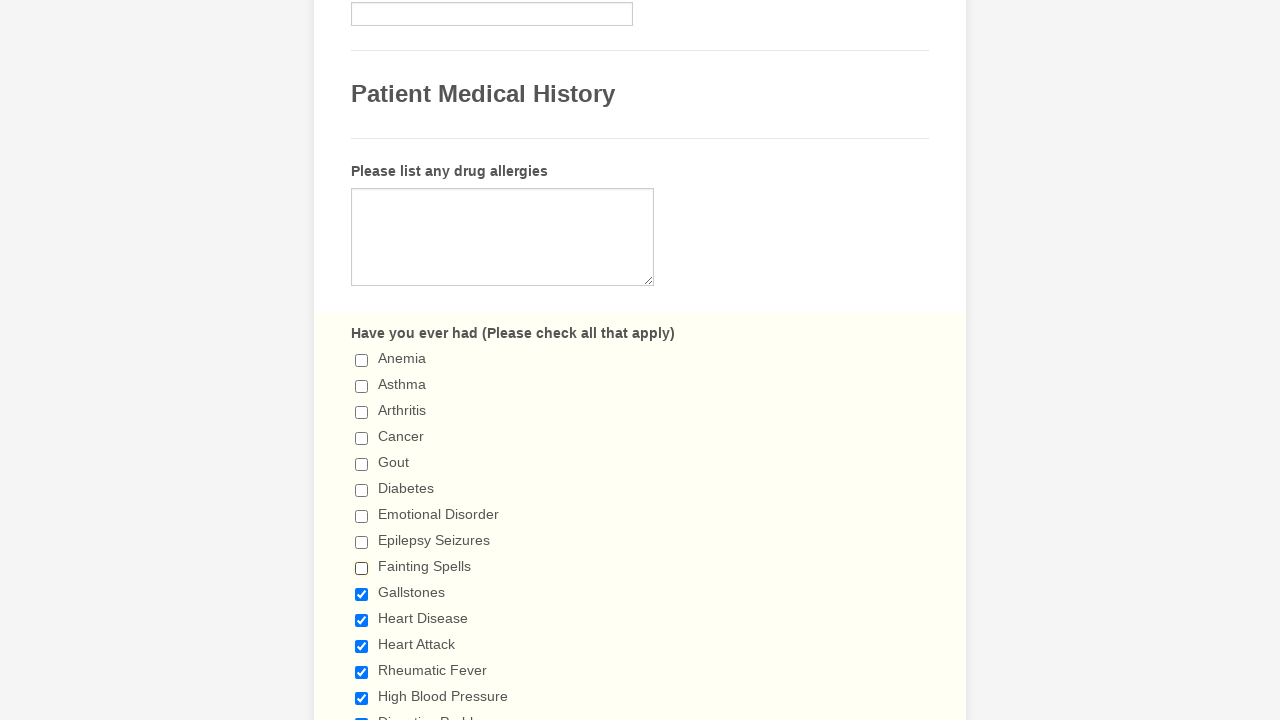

Clicked a checked checkbox to deselect it at (362, 594) on xpath=//input[@type='checkbox'] >> nth=9
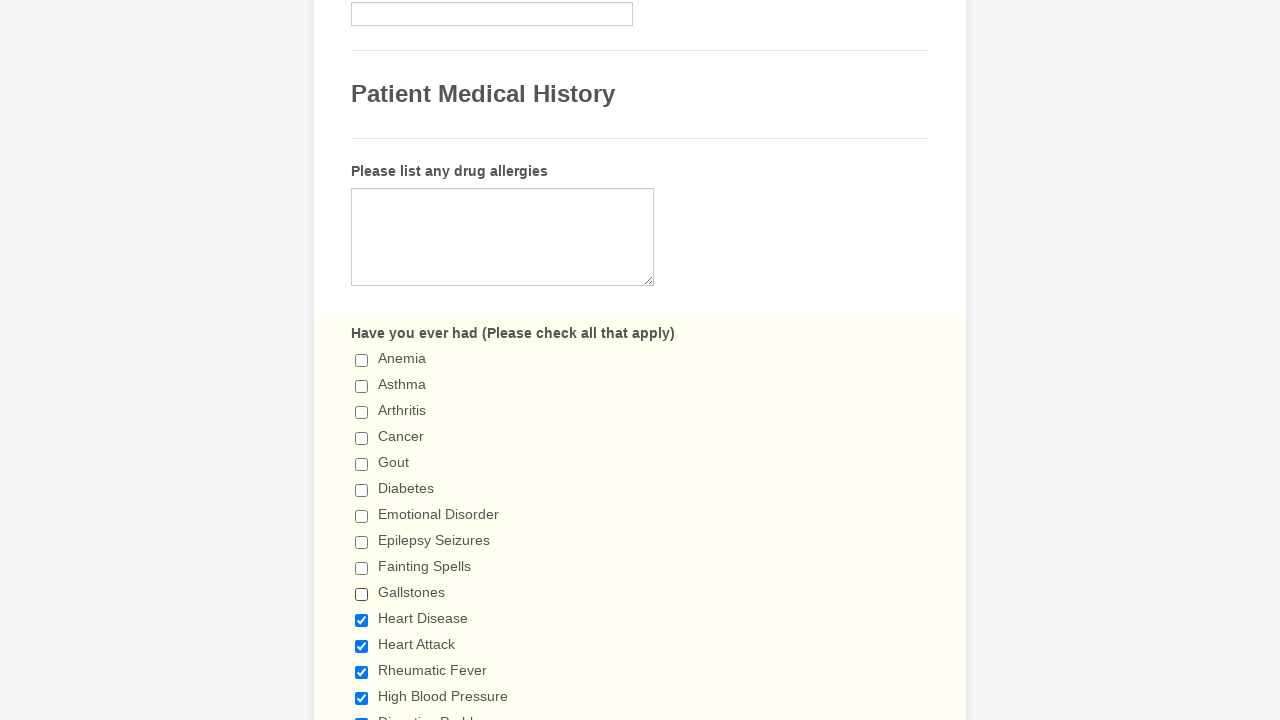

Clicked a checked checkbox to deselect it at (362, 620) on xpath=//input[@type='checkbox'] >> nth=10
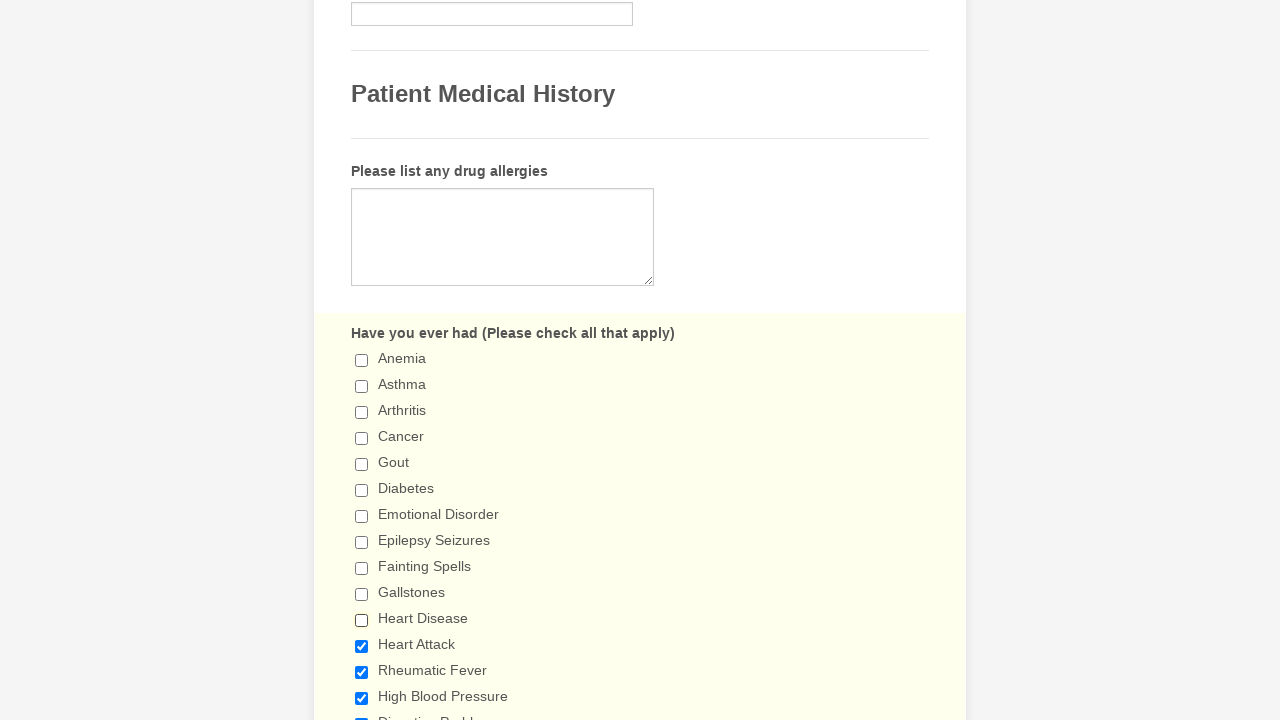

Clicked a checked checkbox to deselect it at (362, 646) on xpath=//input[@type='checkbox'] >> nth=11
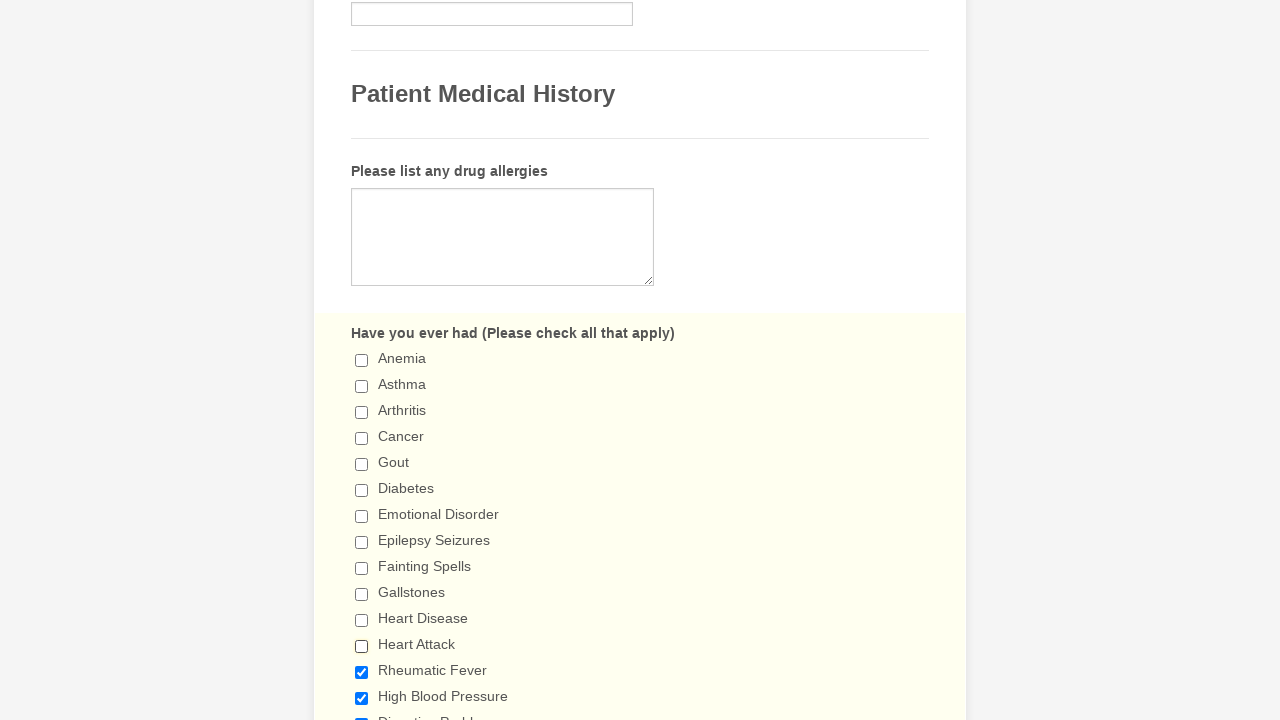

Clicked a checked checkbox to deselect it at (362, 672) on xpath=//input[@type='checkbox'] >> nth=12
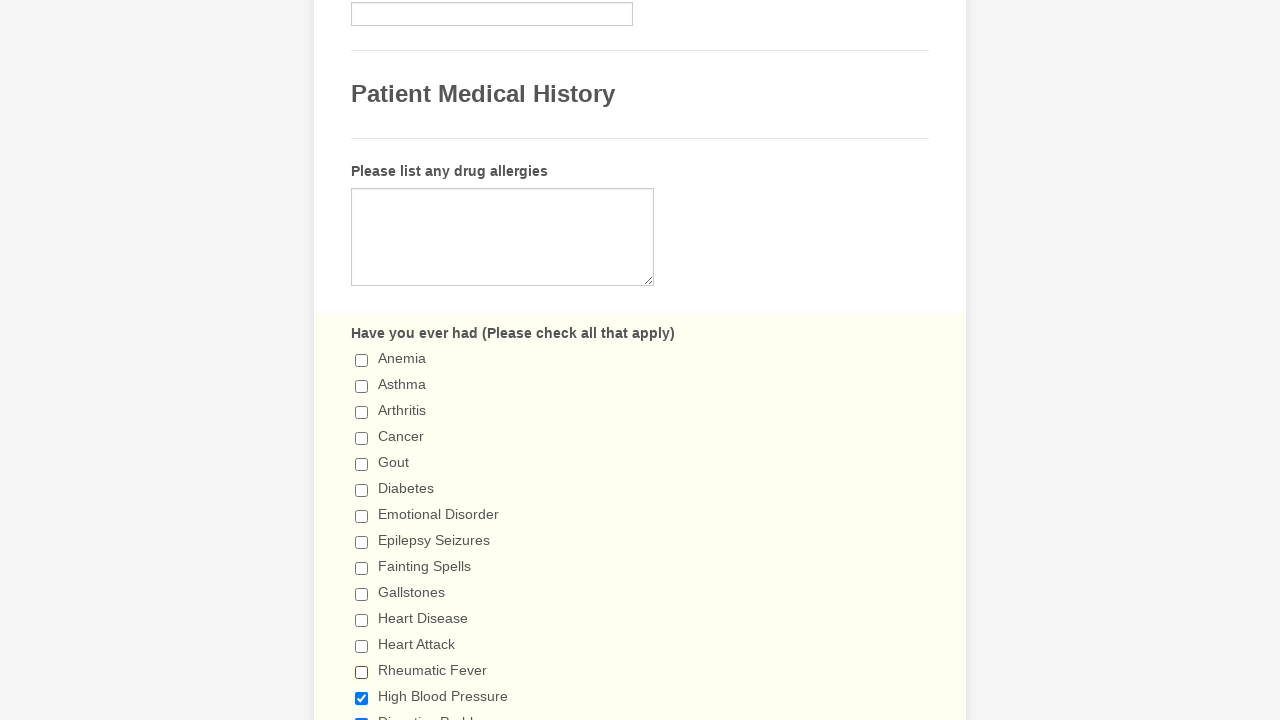

Clicked a checked checkbox to deselect it at (362, 698) on xpath=//input[@type='checkbox'] >> nth=13
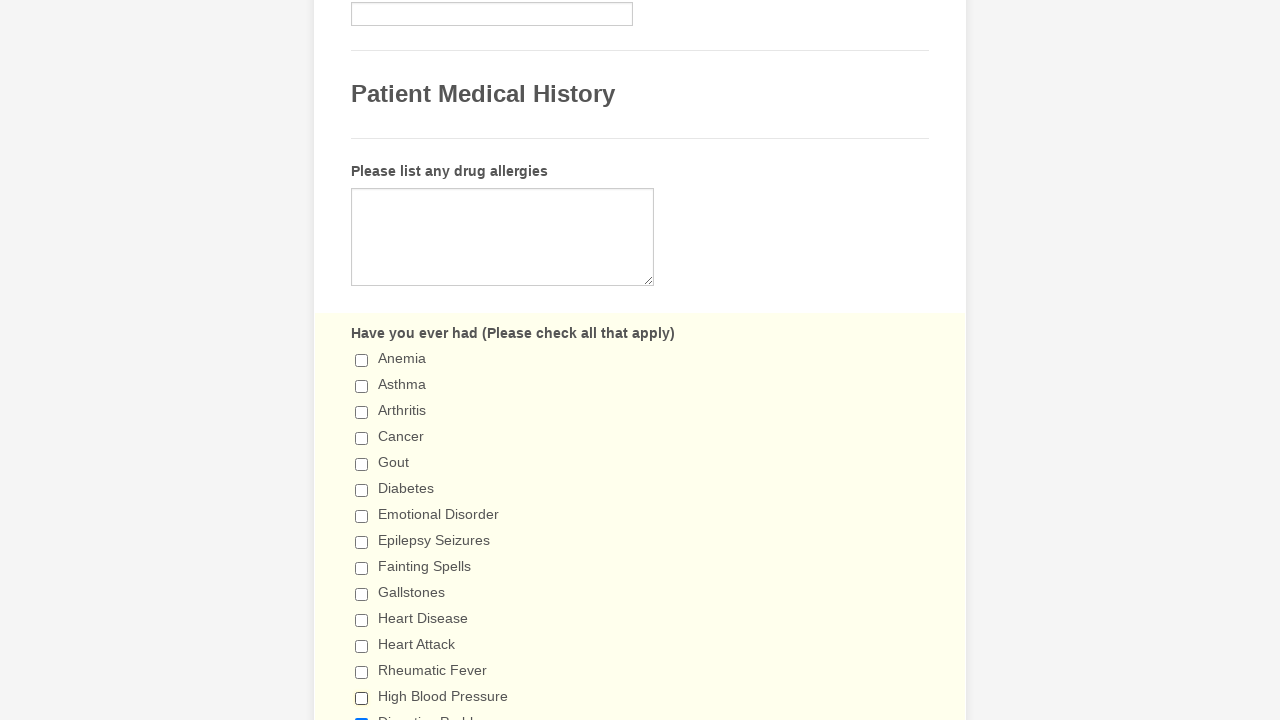

Clicked a checked checkbox to deselect it at (362, 714) on xpath=//input[@type='checkbox'] >> nth=14
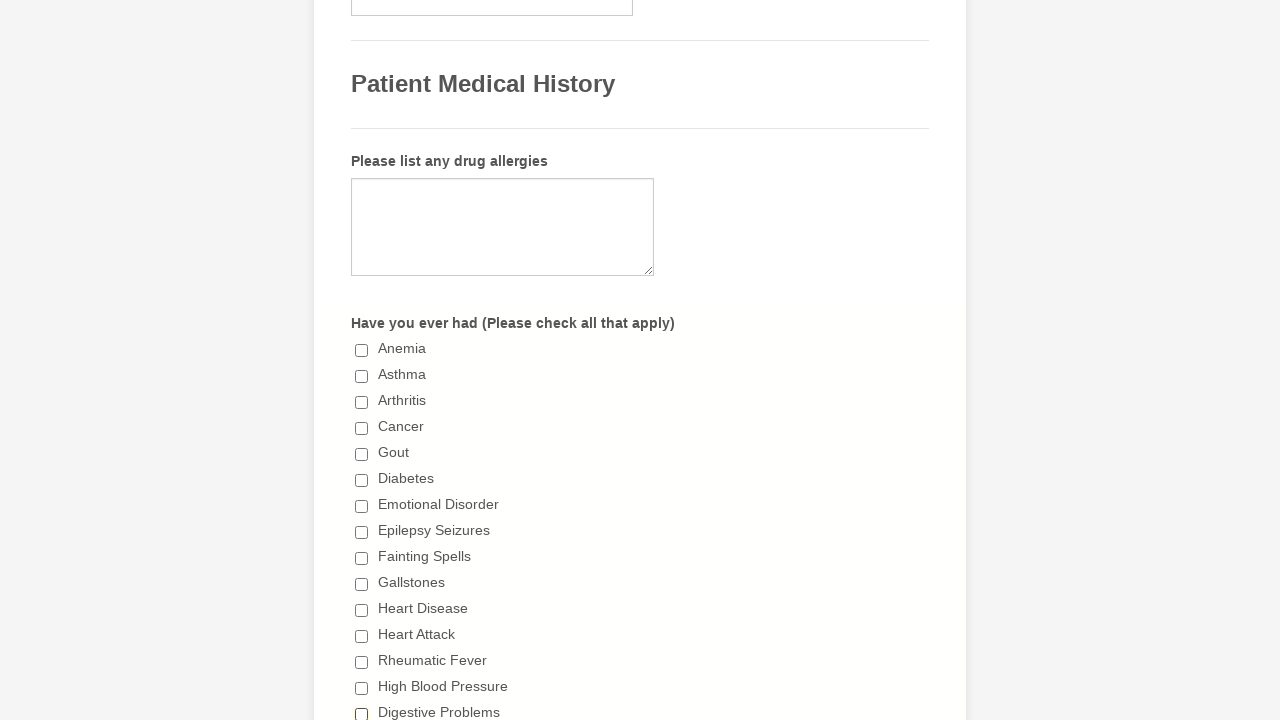

Clicked a checked checkbox to deselect it at (362, 360) on xpath=//input[@type='checkbox'] >> nth=15
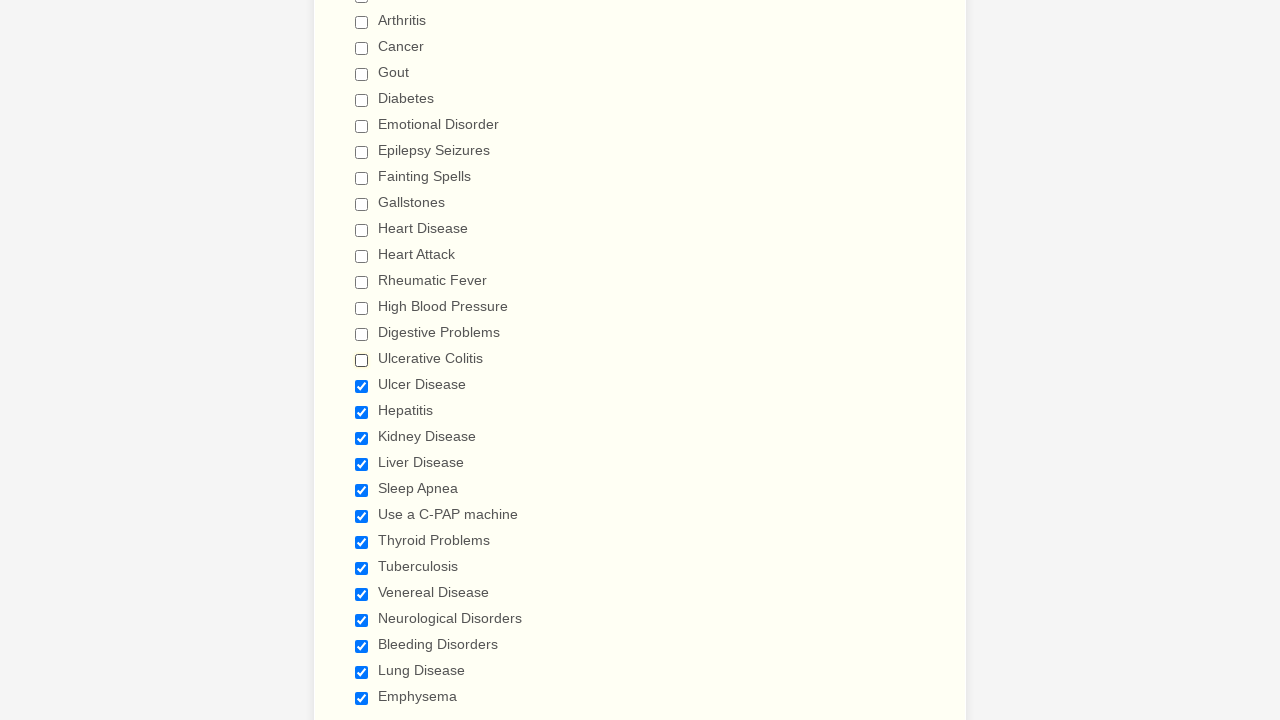

Clicked a checked checkbox to deselect it at (362, 386) on xpath=//input[@type='checkbox'] >> nth=16
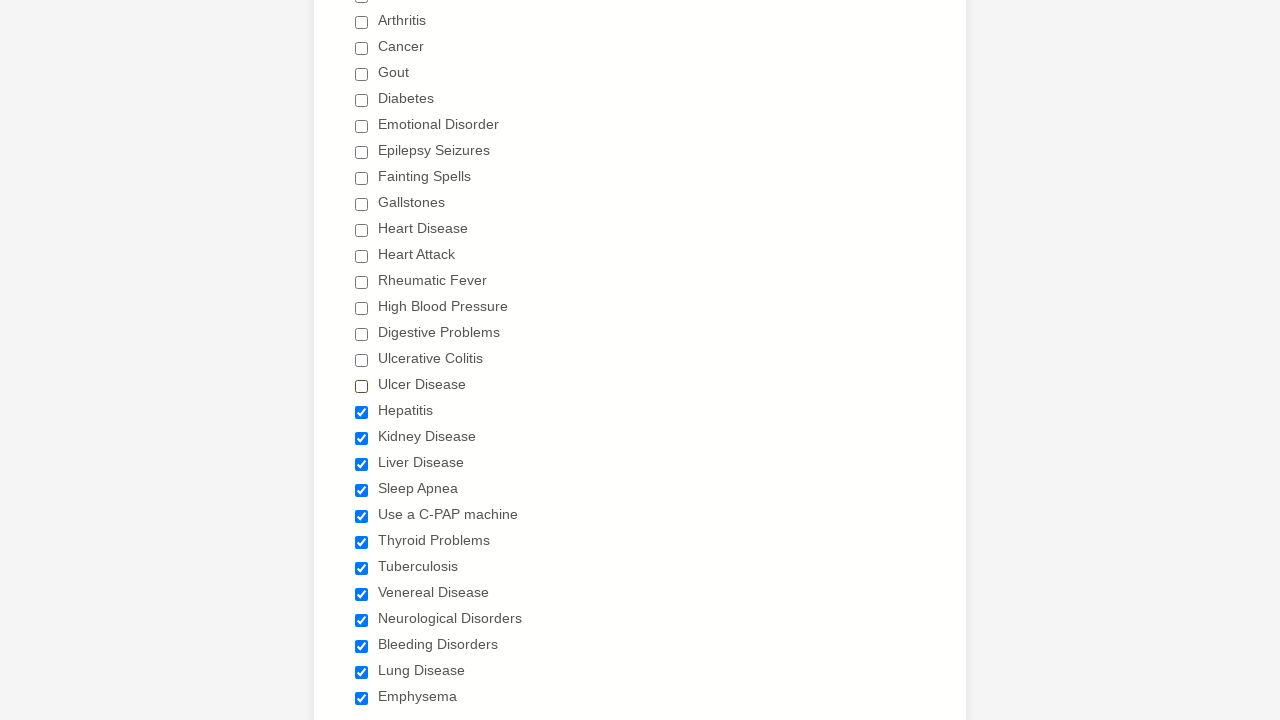

Clicked a checked checkbox to deselect it at (362, 412) on xpath=//input[@type='checkbox'] >> nth=17
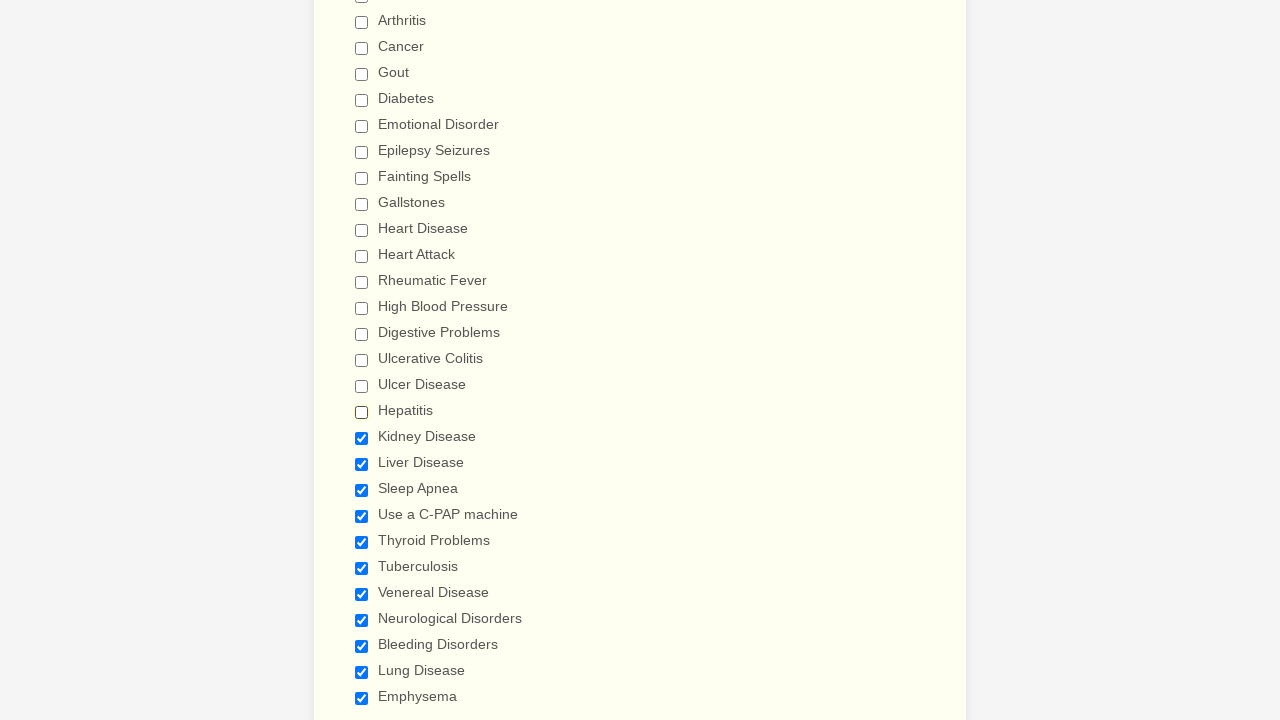

Clicked a checked checkbox to deselect it at (362, 438) on xpath=//input[@type='checkbox'] >> nth=18
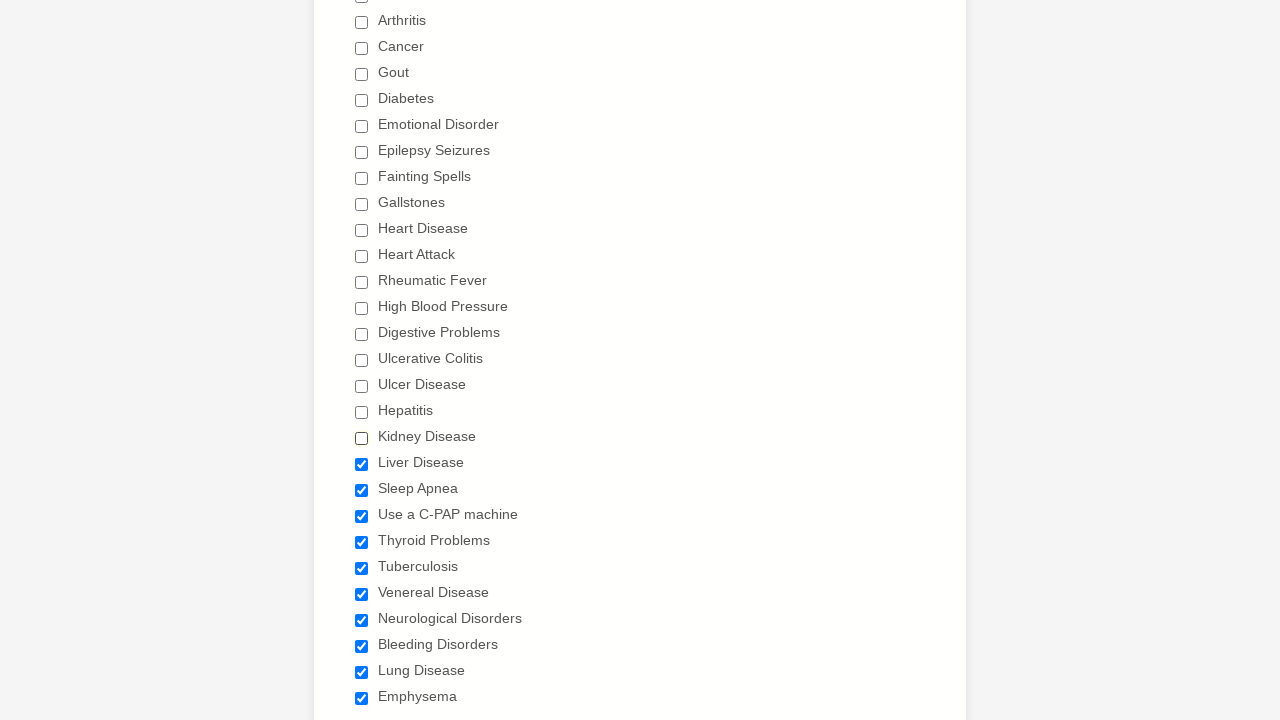

Clicked a checked checkbox to deselect it at (362, 464) on xpath=//input[@type='checkbox'] >> nth=19
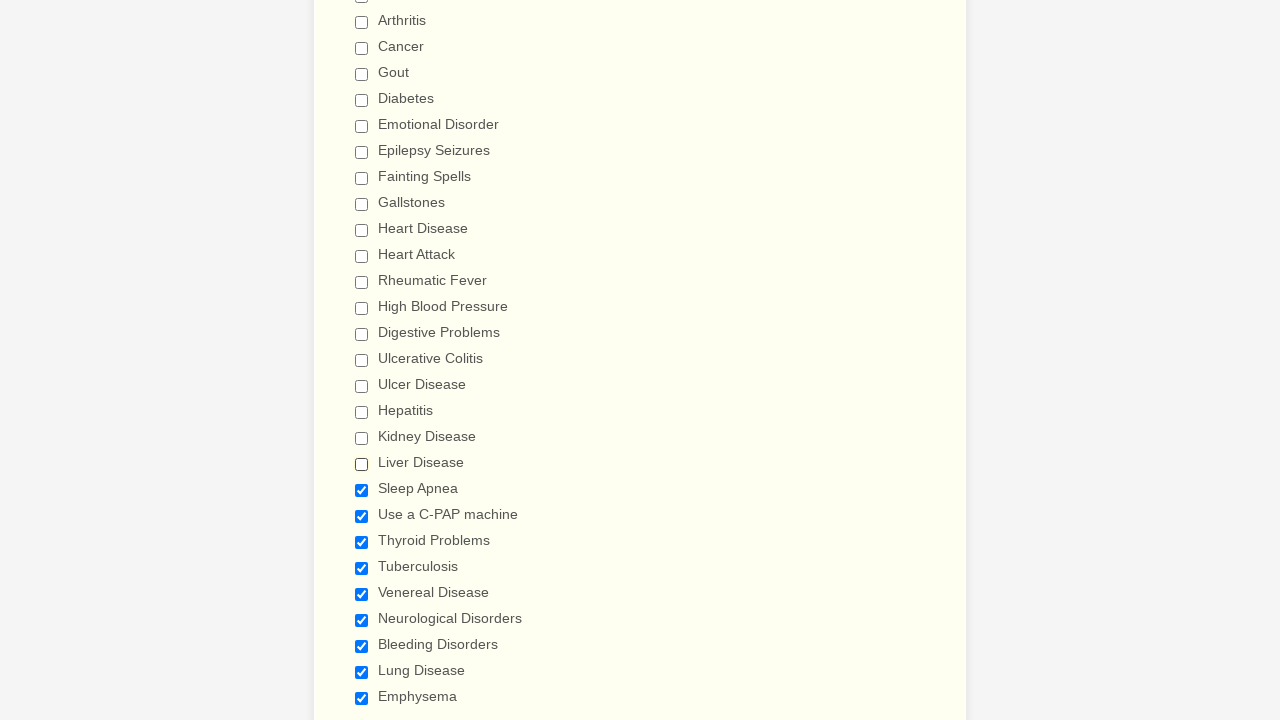

Clicked a checked checkbox to deselect it at (362, 490) on xpath=//input[@type='checkbox'] >> nth=20
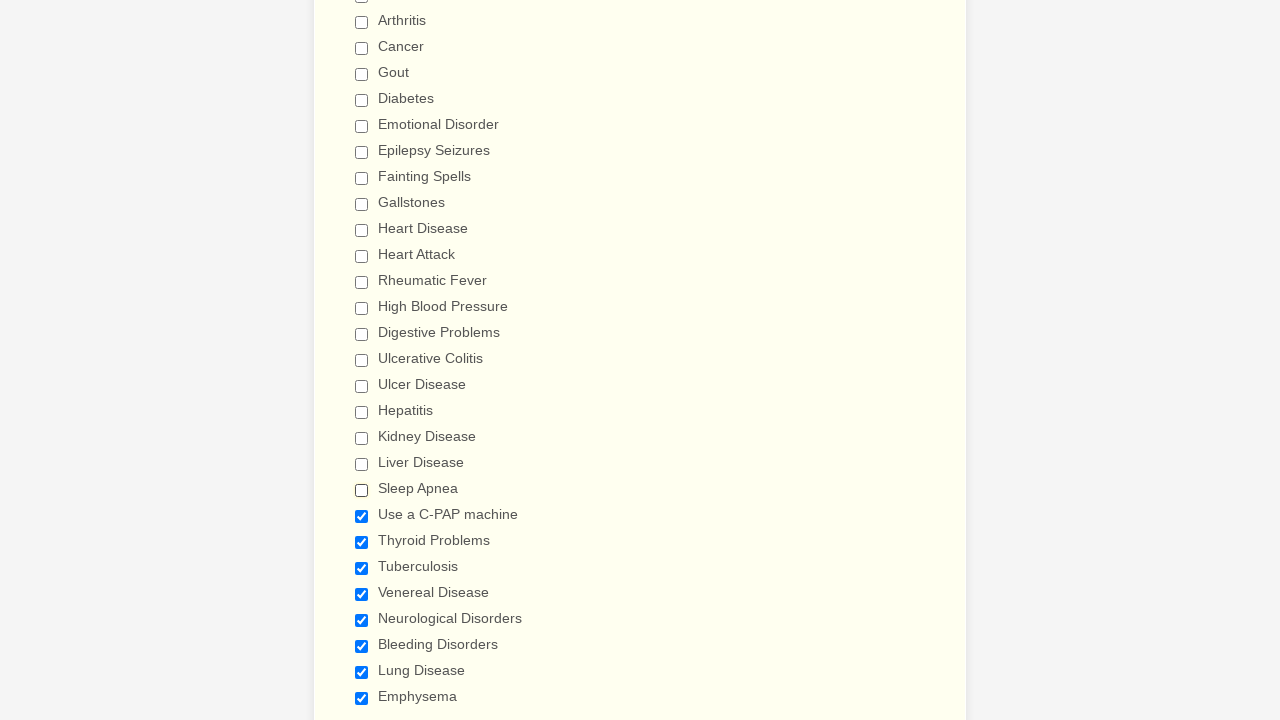

Clicked a checked checkbox to deselect it at (362, 516) on xpath=//input[@type='checkbox'] >> nth=21
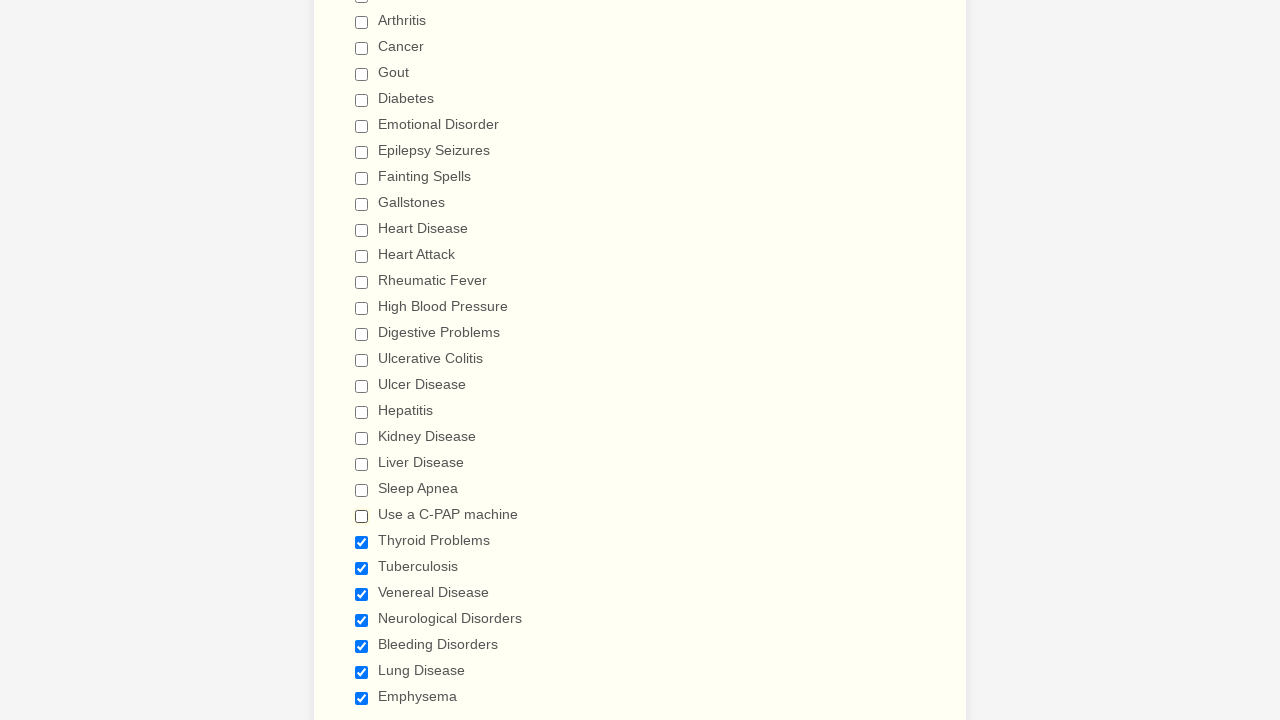

Clicked a checked checkbox to deselect it at (362, 542) on xpath=//input[@type='checkbox'] >> nth=22
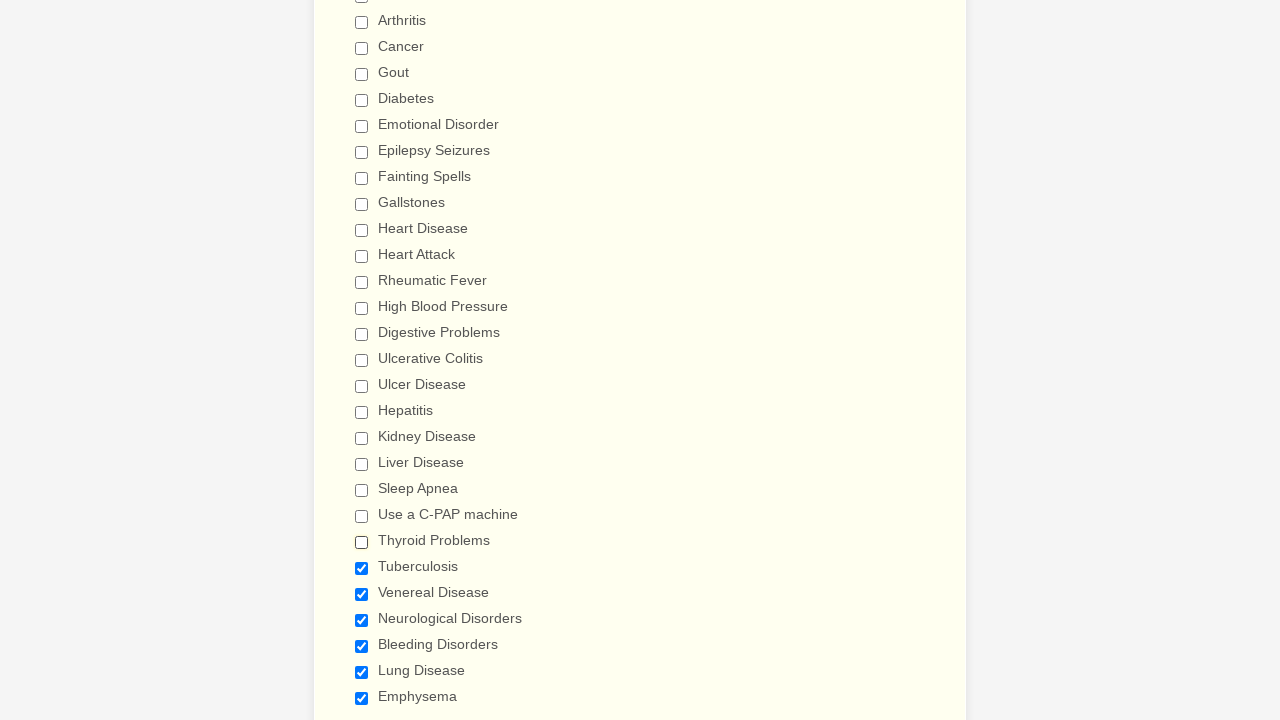

Clicked a checked checkbox to deselect it at (362, 568) on xpath=//input[@type='checkbox'] >> nth=23
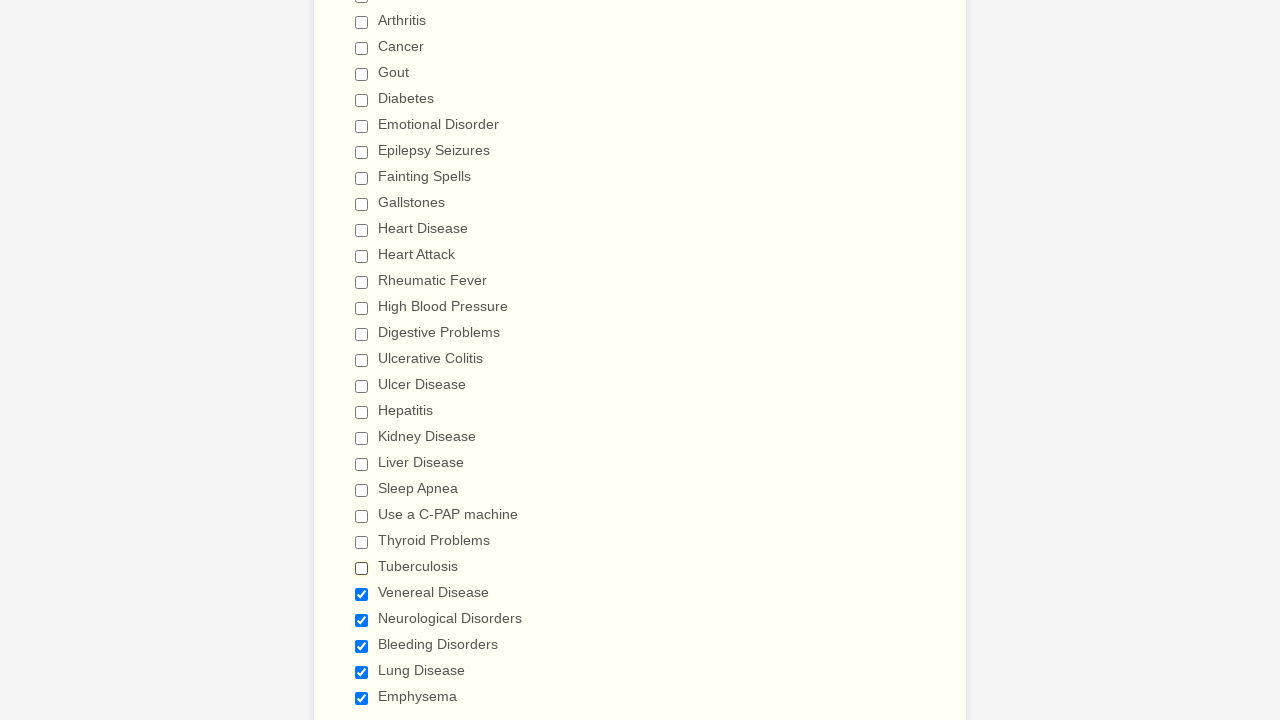

Clicked a checked checkbox to deselect it at (362, 594) on xpath=//input[@type='checkbox'] >> nth=24
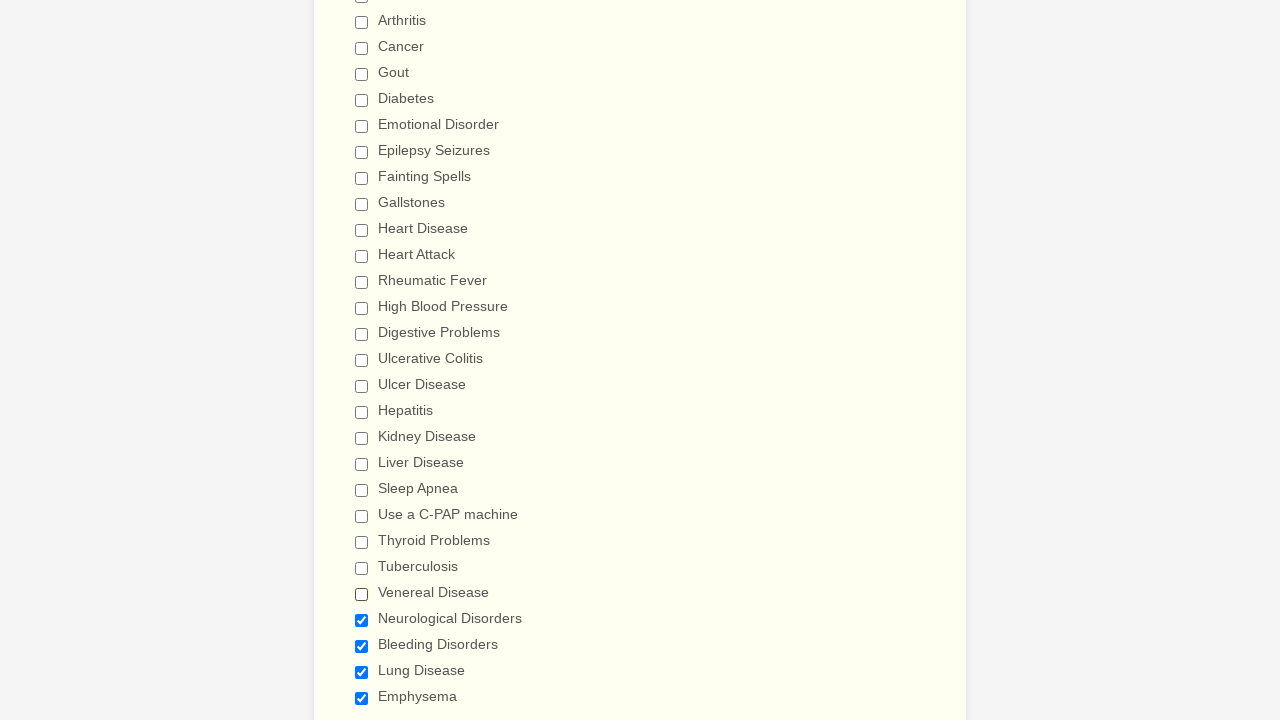

Clicked a checked checkbox to deselect it at (362, 620) on xpath=//input[@type='checkbox'] >> nth=25
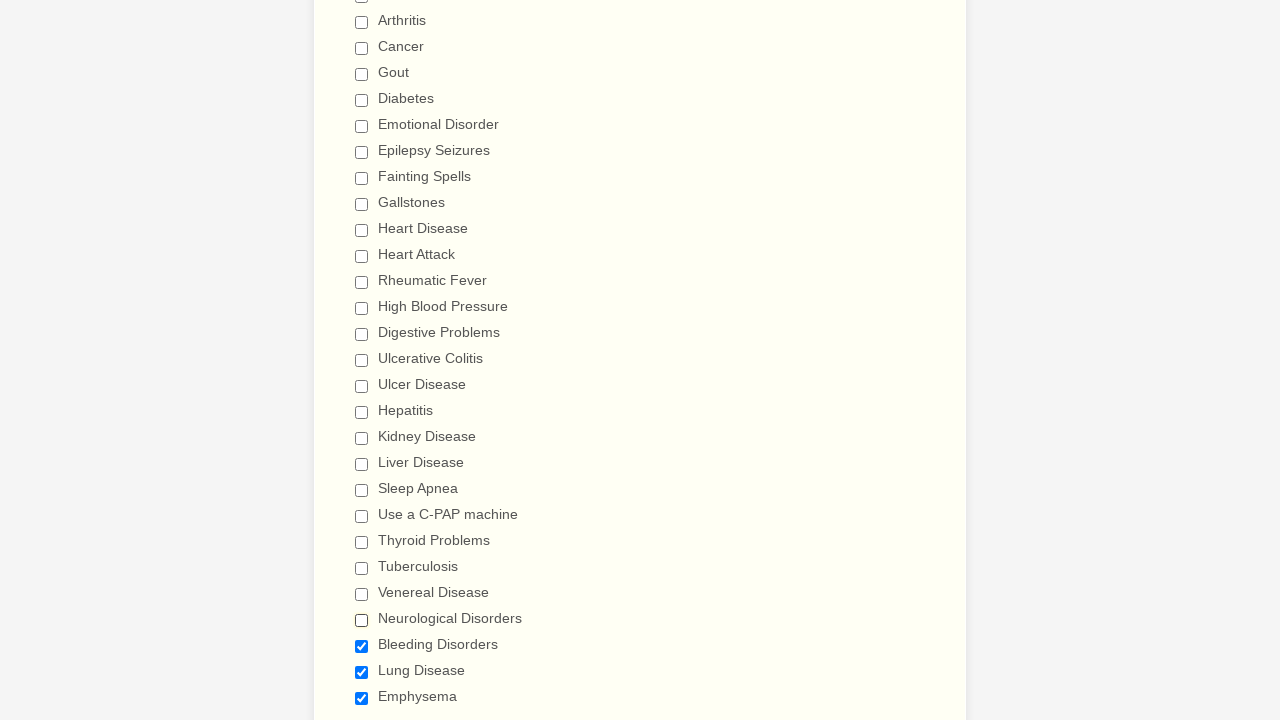

Clicked a checked checkbox to deselect it at (362, 646) on xpath=//input[@type='checkbox'] >> nth=26
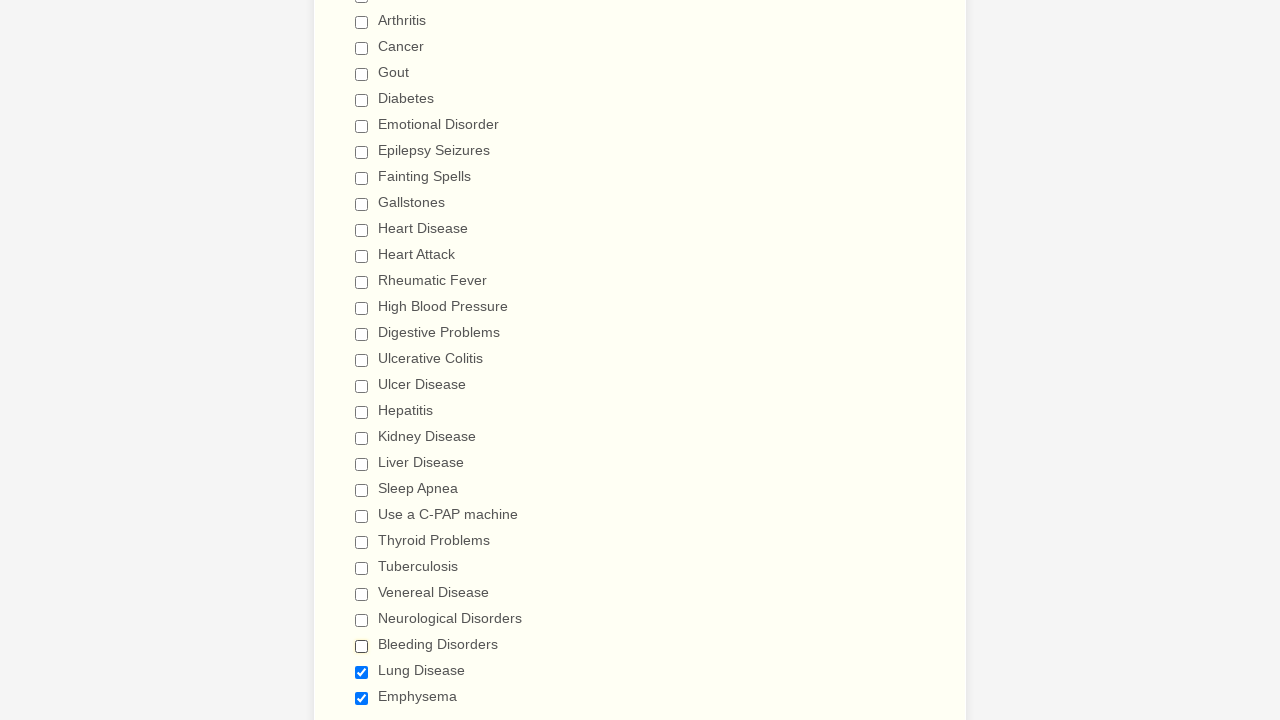

Clicked a checked checkbox to deselect it at (362, 672) on xpath=//input[@type='checkbox'] >> nth=27
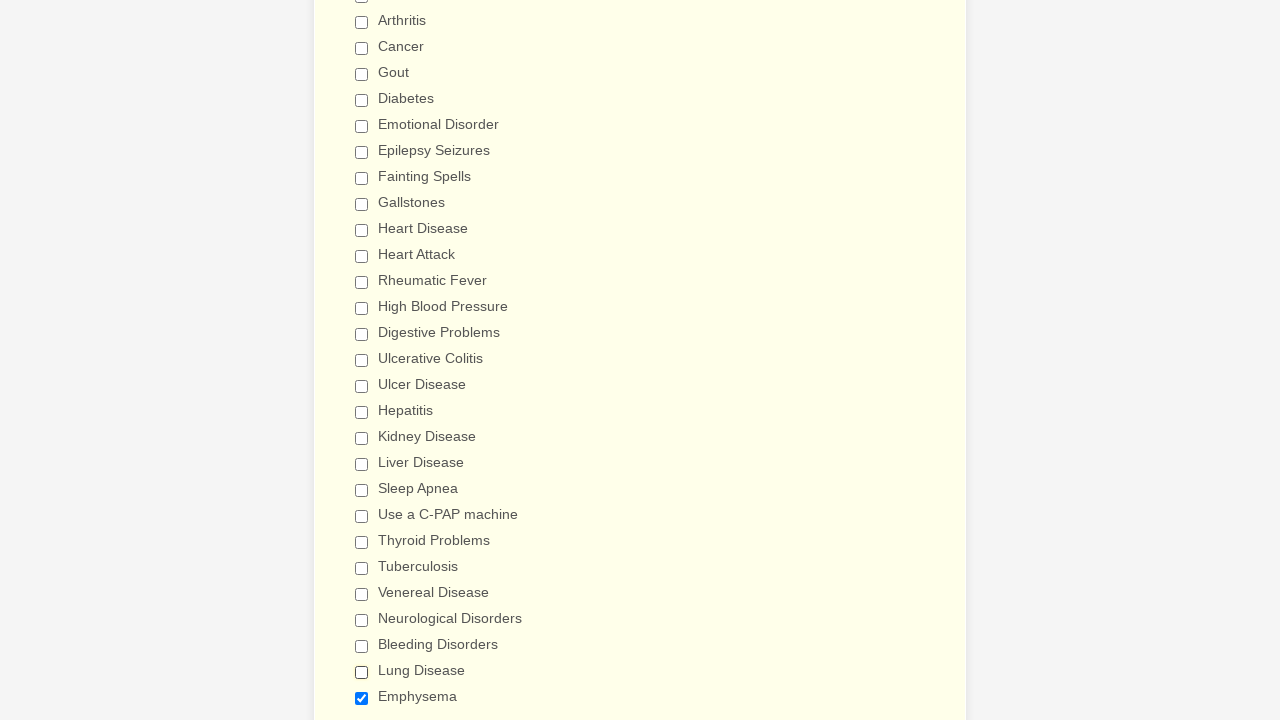

Clicked a checked checkbox to deselect it at (362, 698) on xpath=//input[@type='checkbox'] >> nth=28
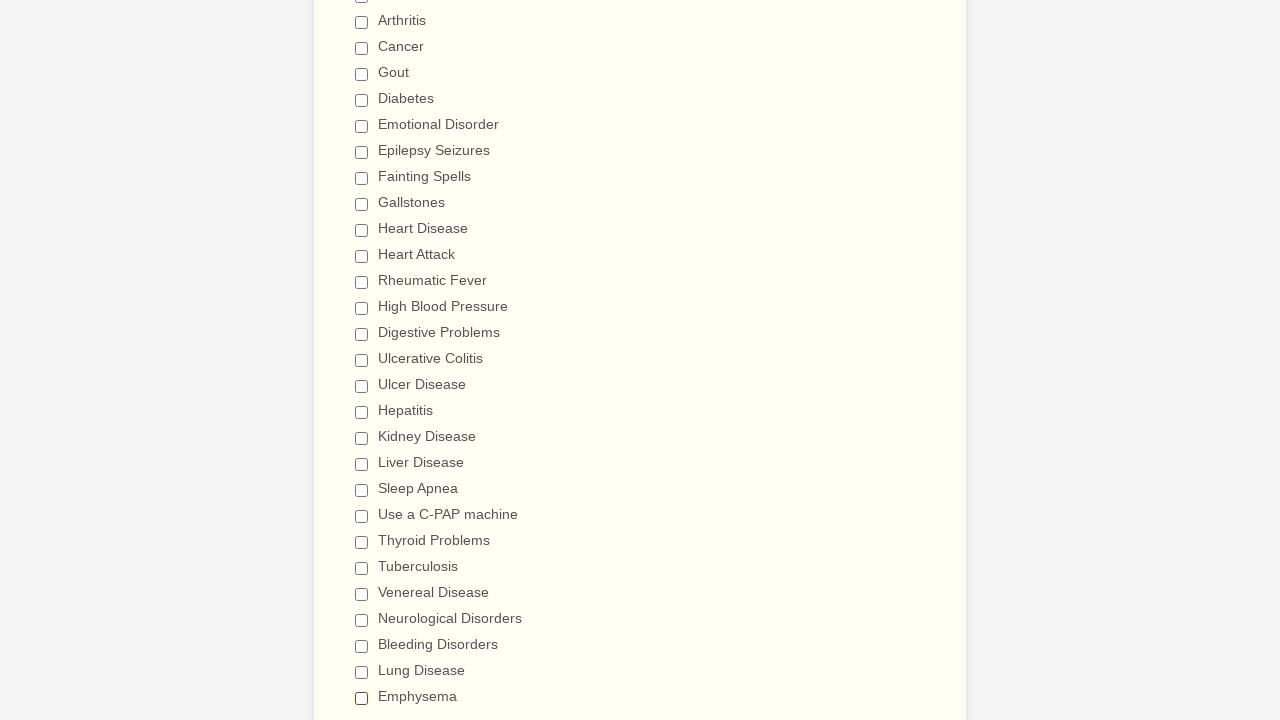

Verified checkbox is deselected
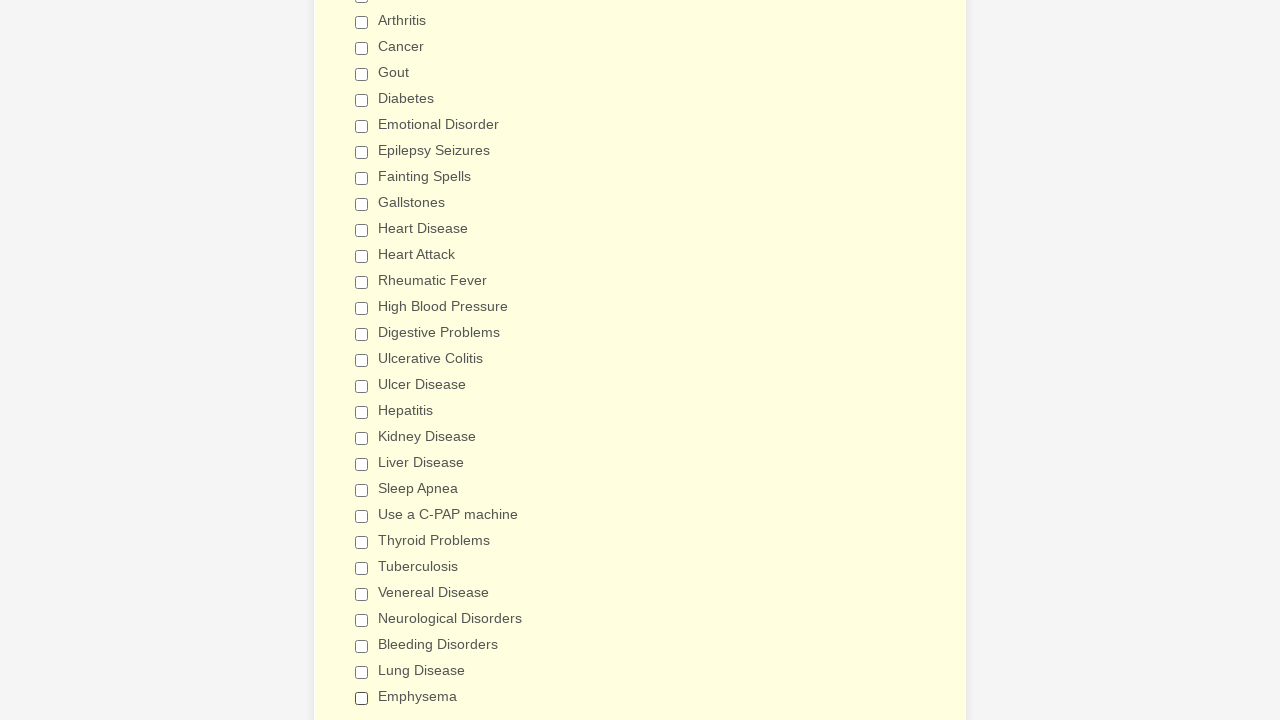

Verified checkbox is deselected
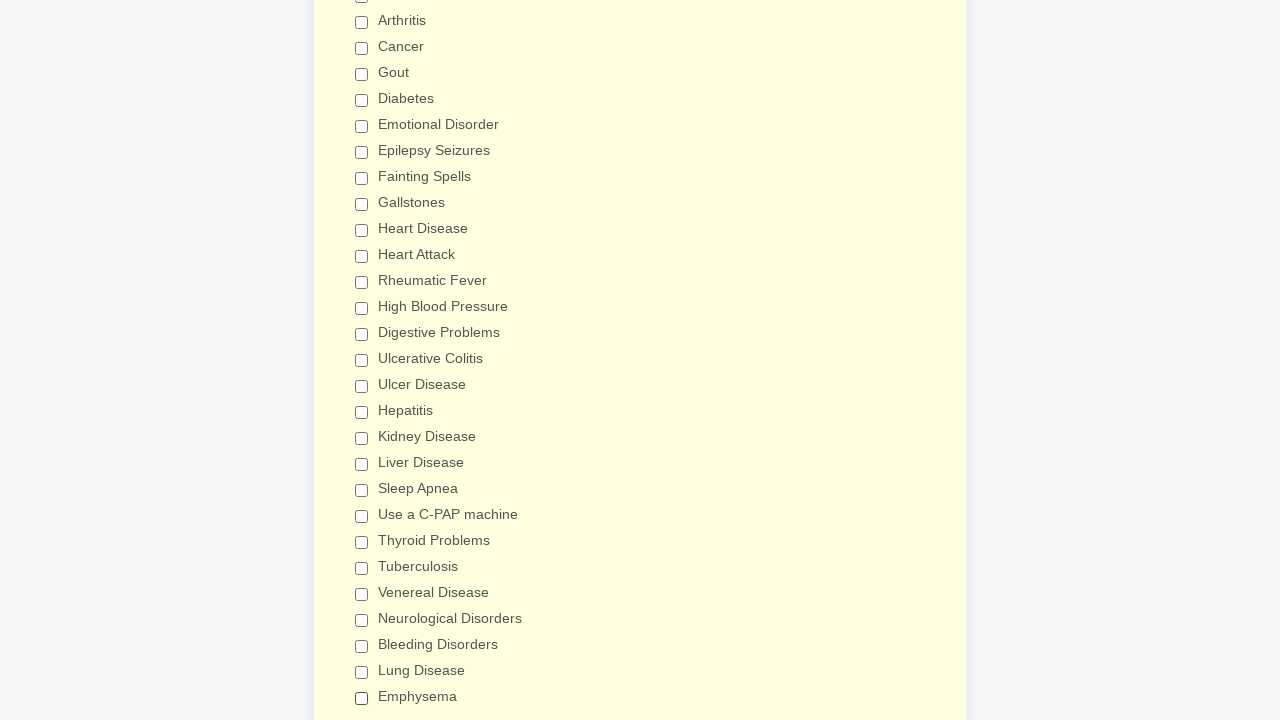

Verified checkbox is deselected
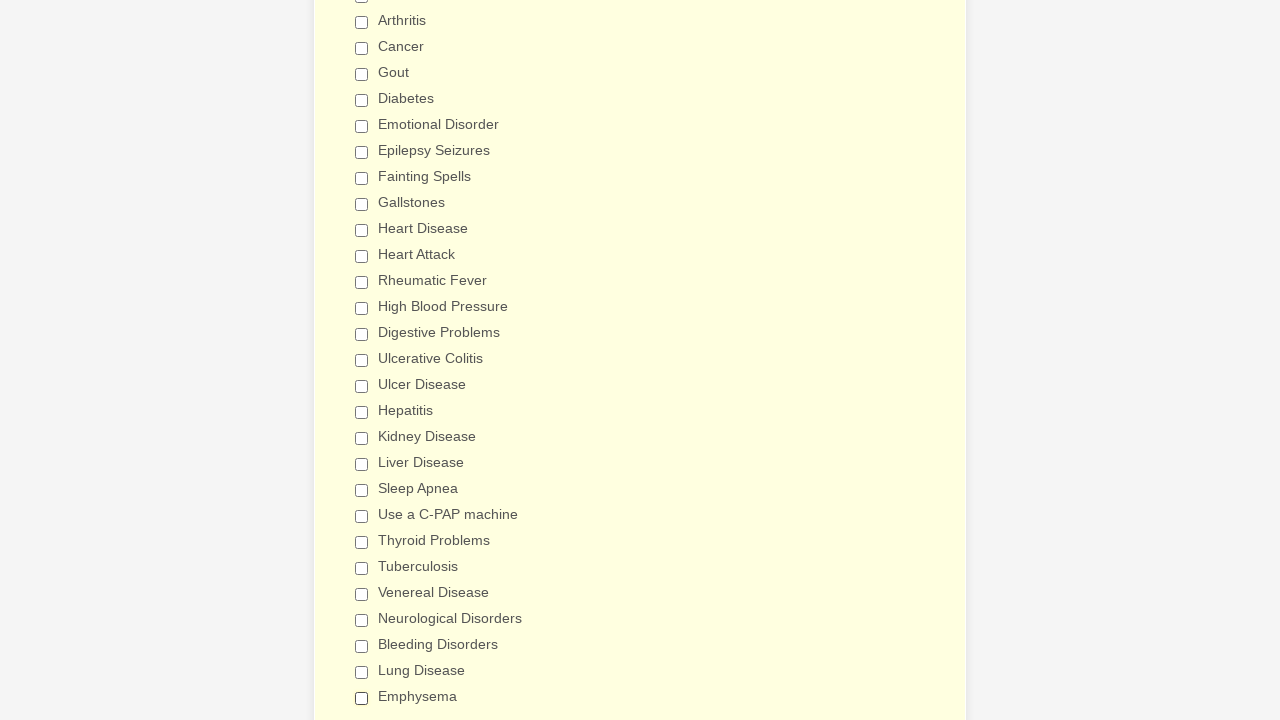

Verified checkbox is deselected
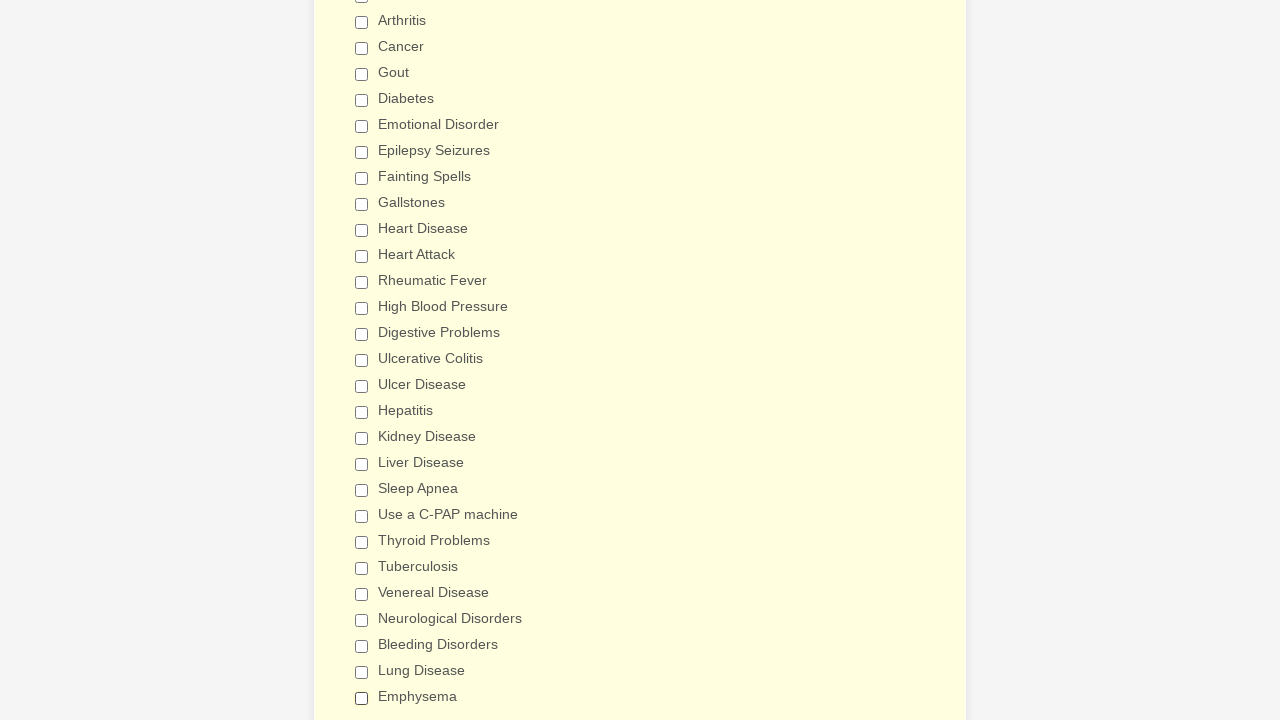

Verified checkbox is deselected
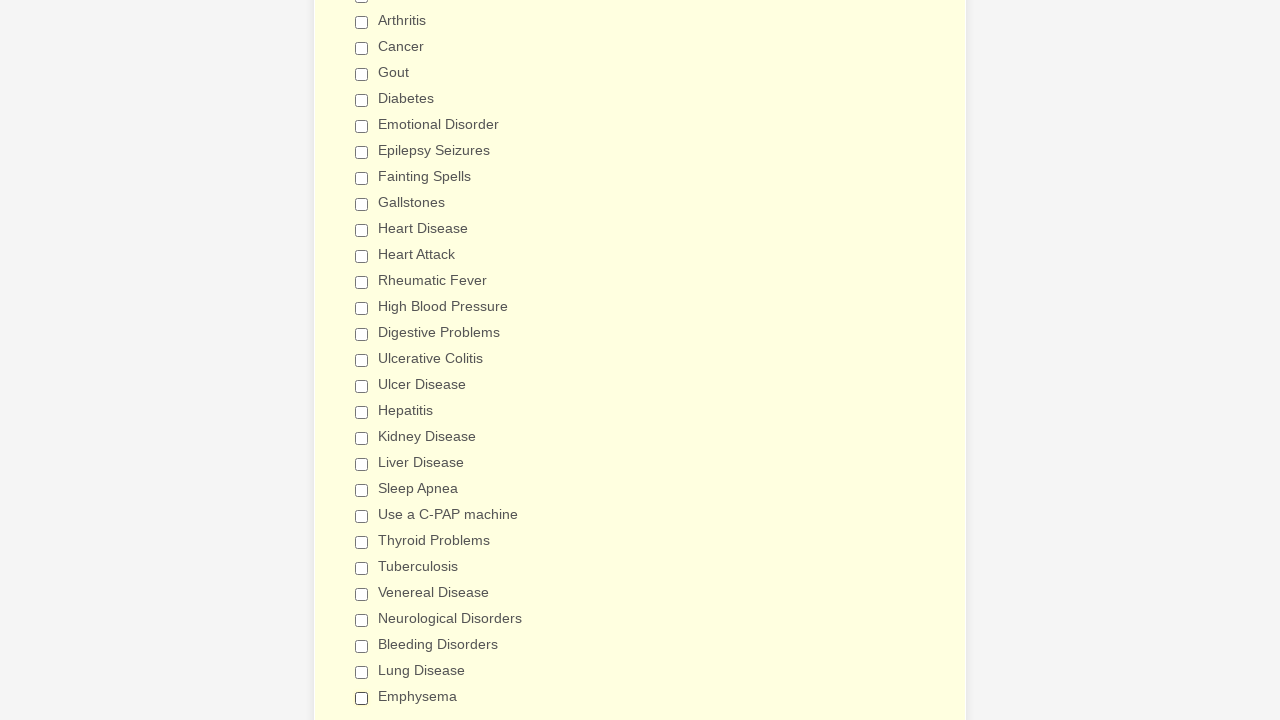

Verified checkbox is deselected
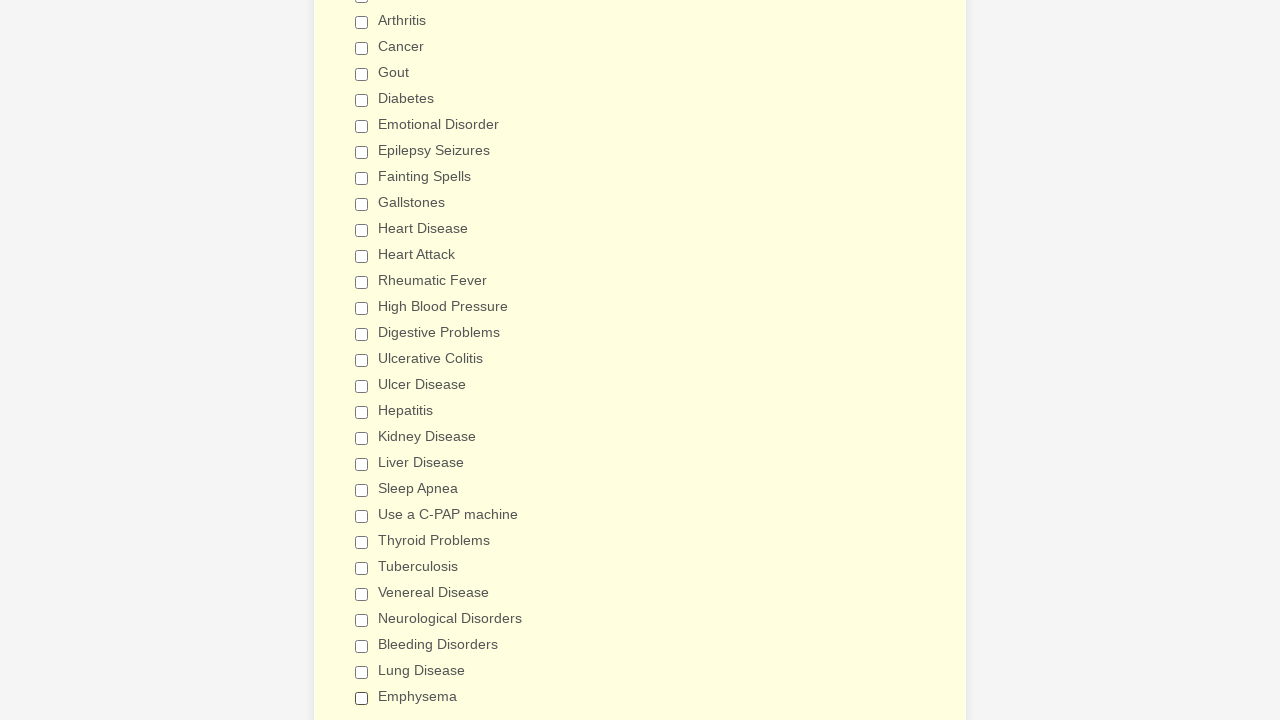

Verified checkbox is deselected
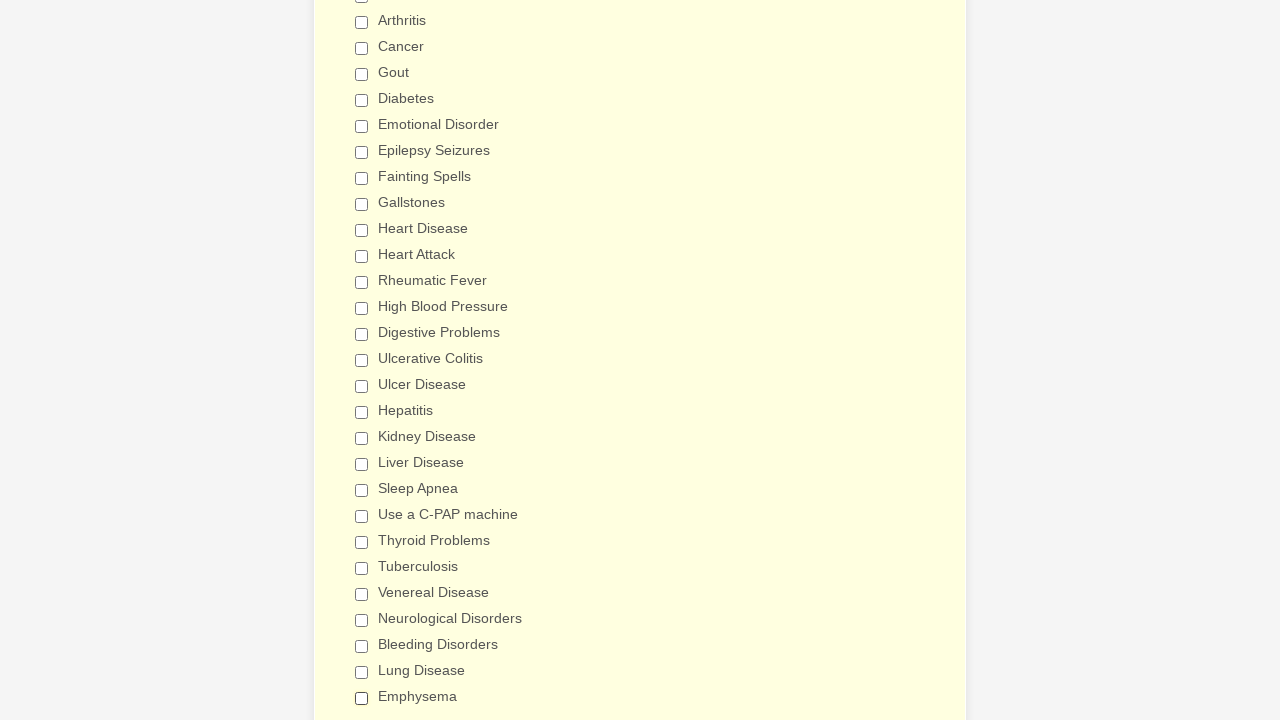

Verified checkbox is deselected
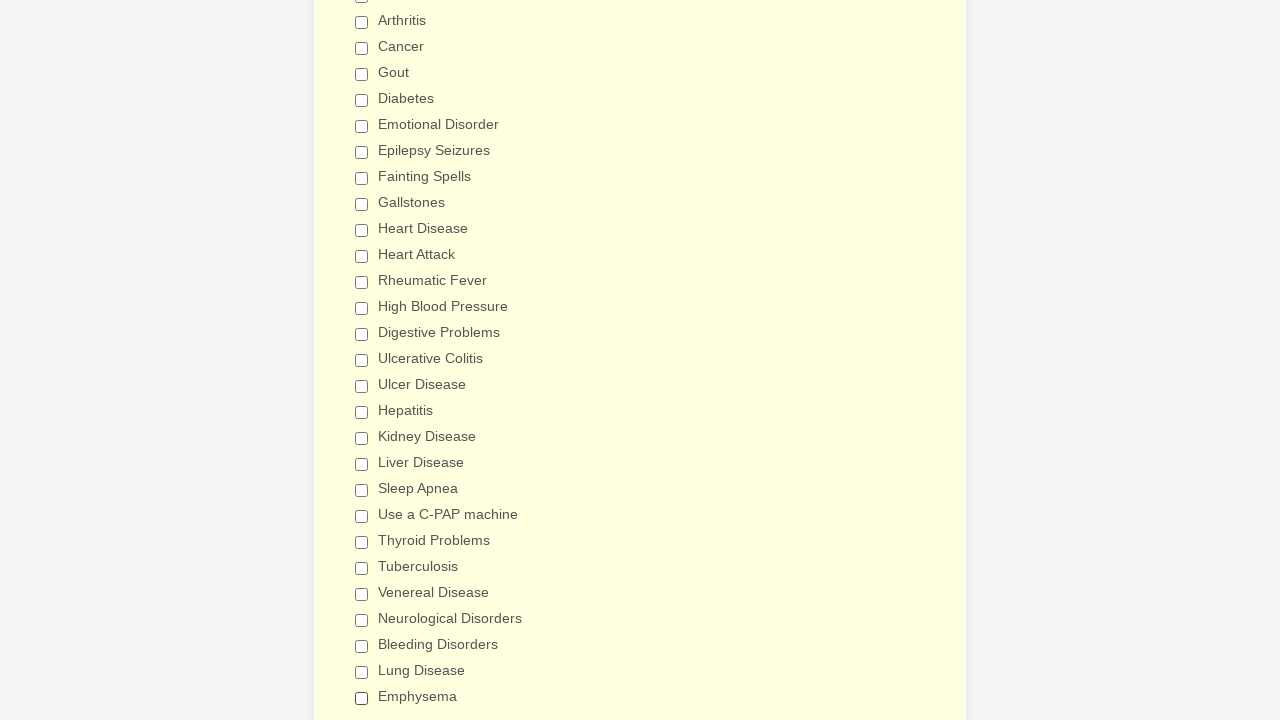

Verified checkbox is deselected
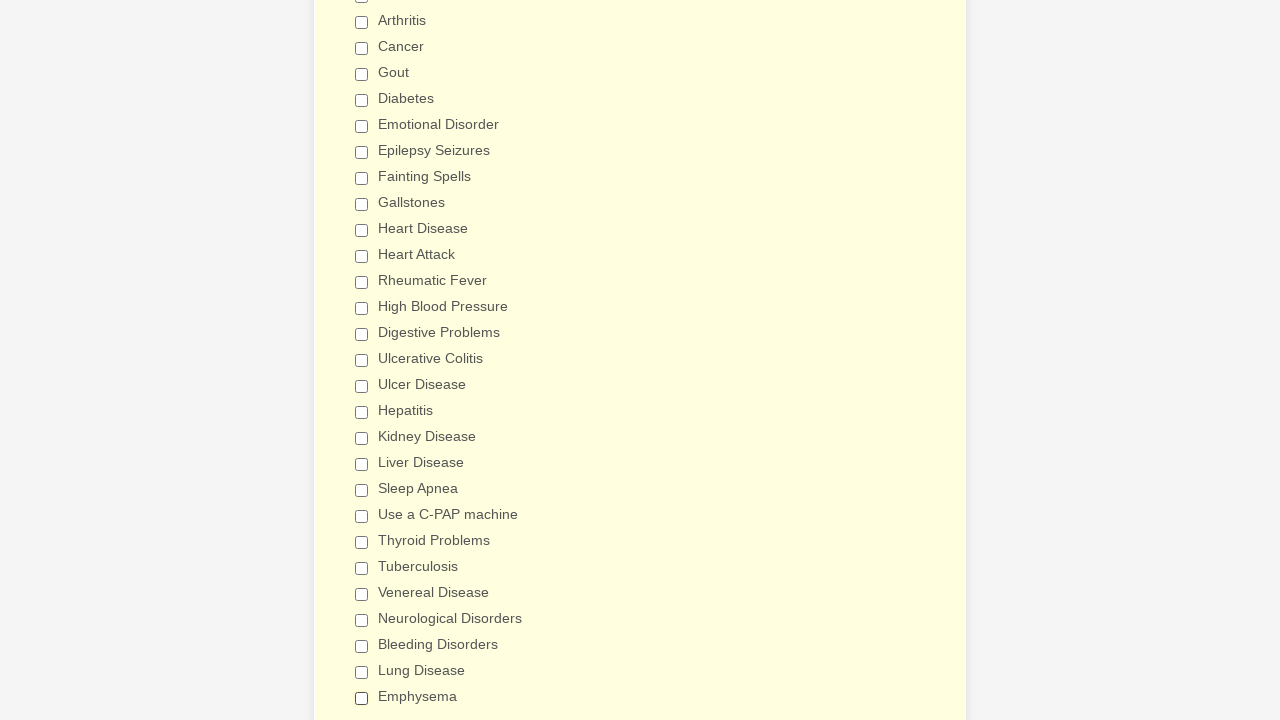

Verified checkbox is deselected
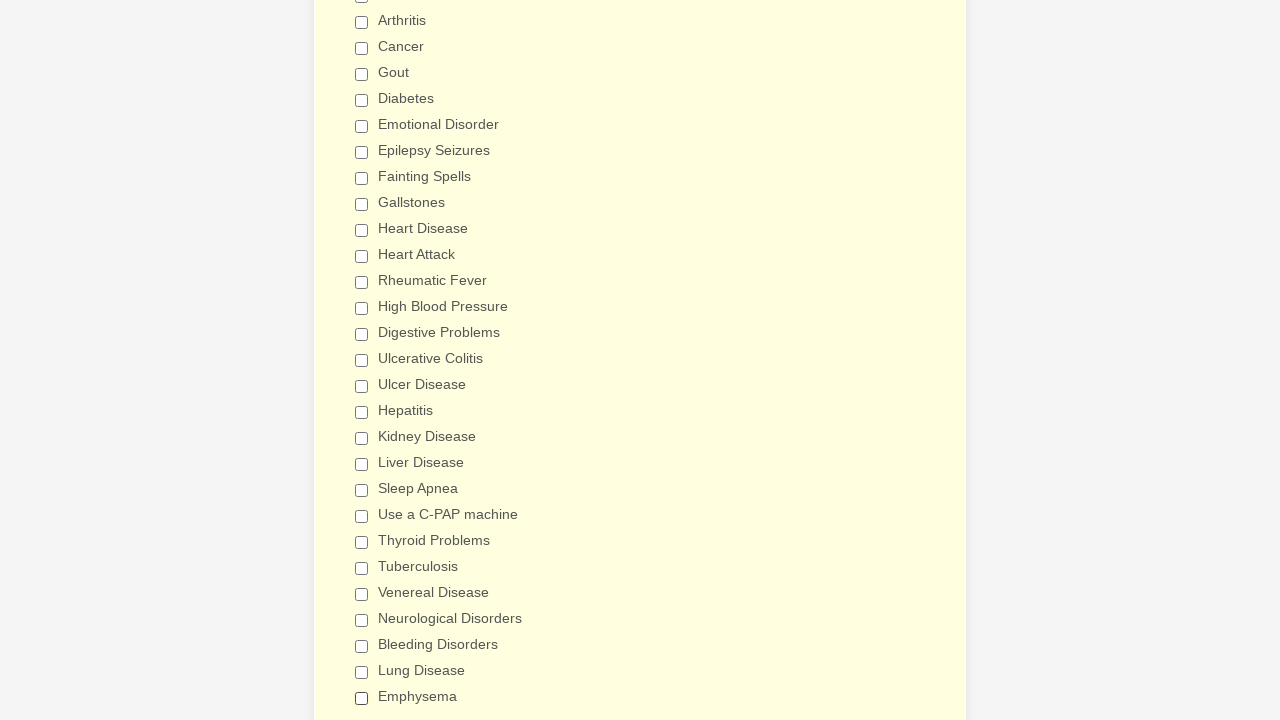

Verified checkbox is deselected
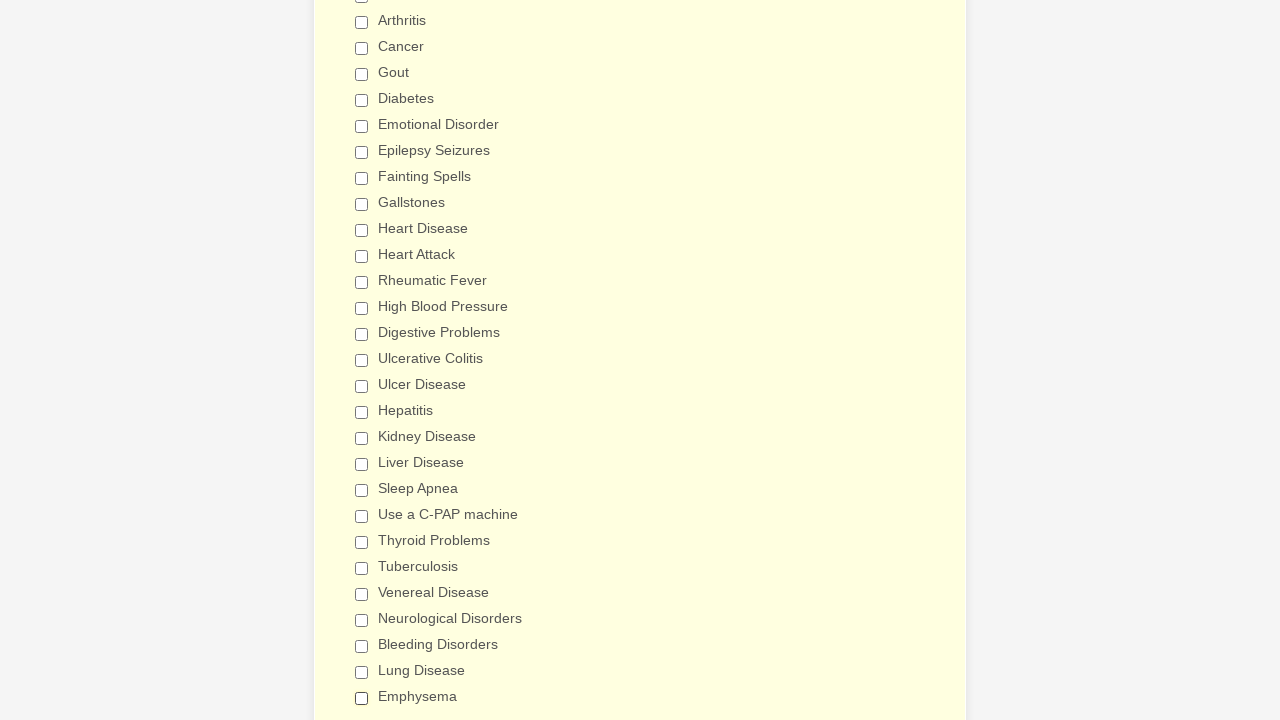

Verified checkbox is deselected
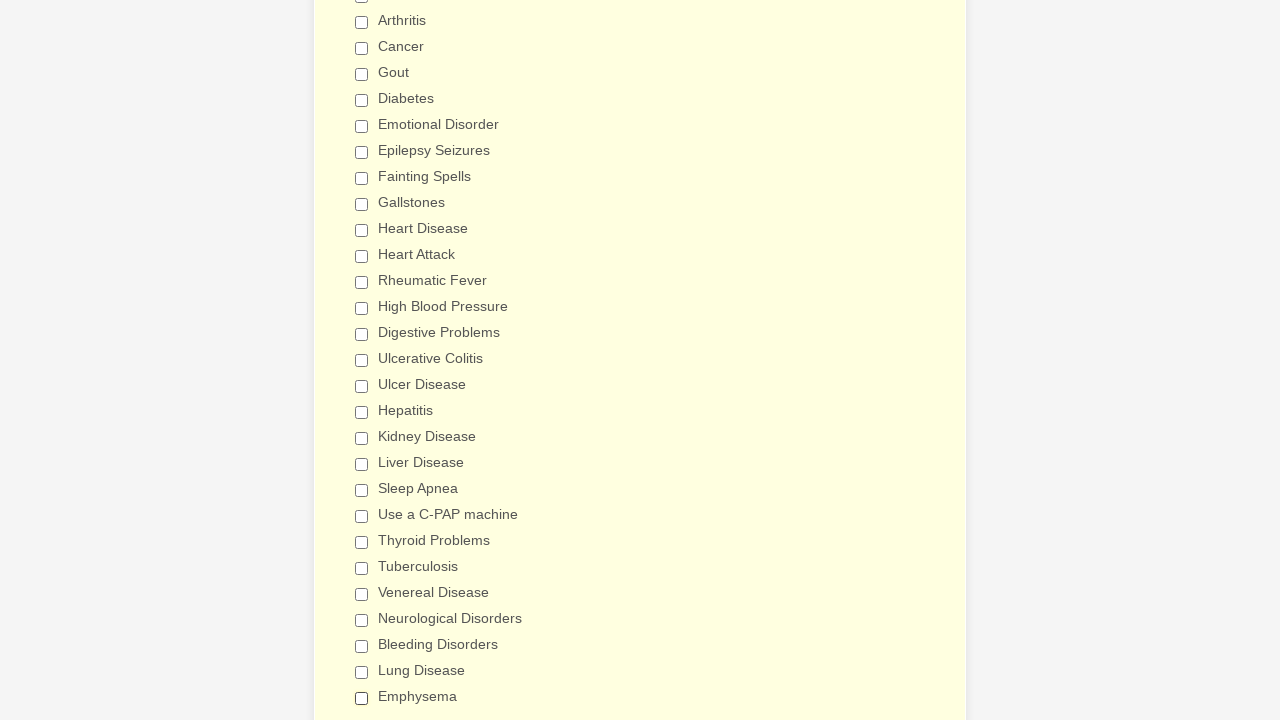

Verified checkbox is deselected
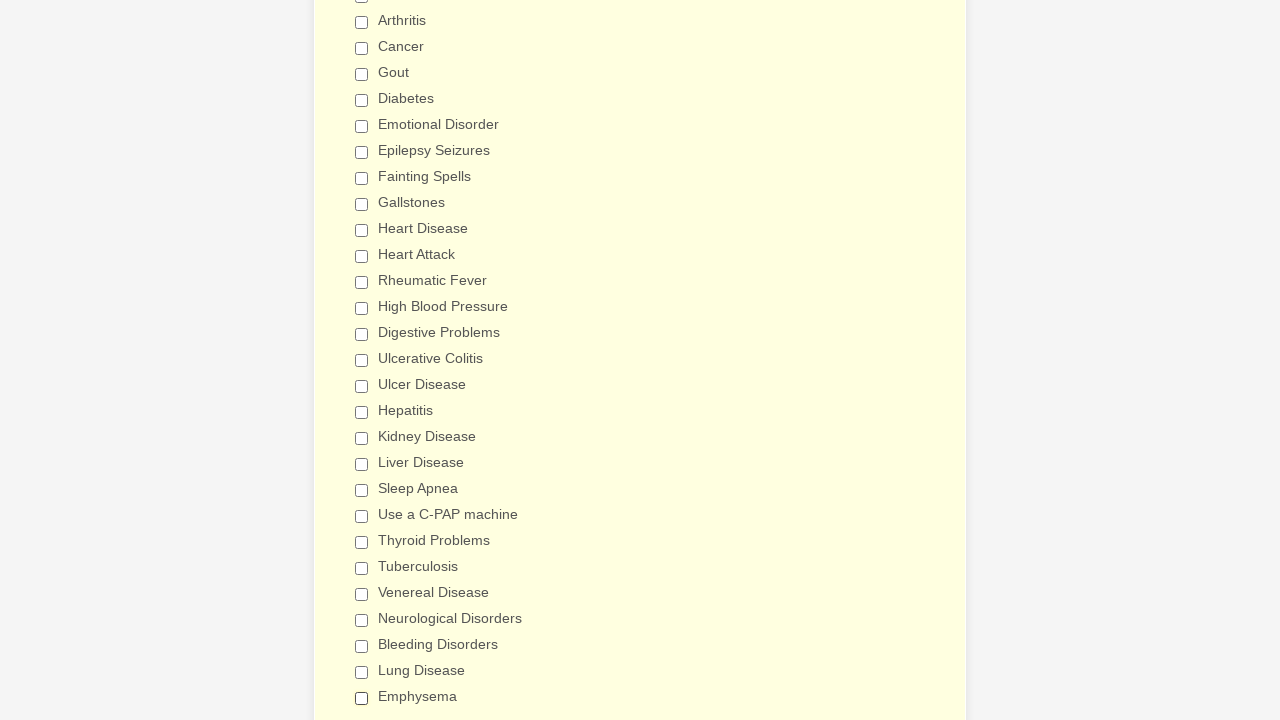

Verified checkbox is deselected
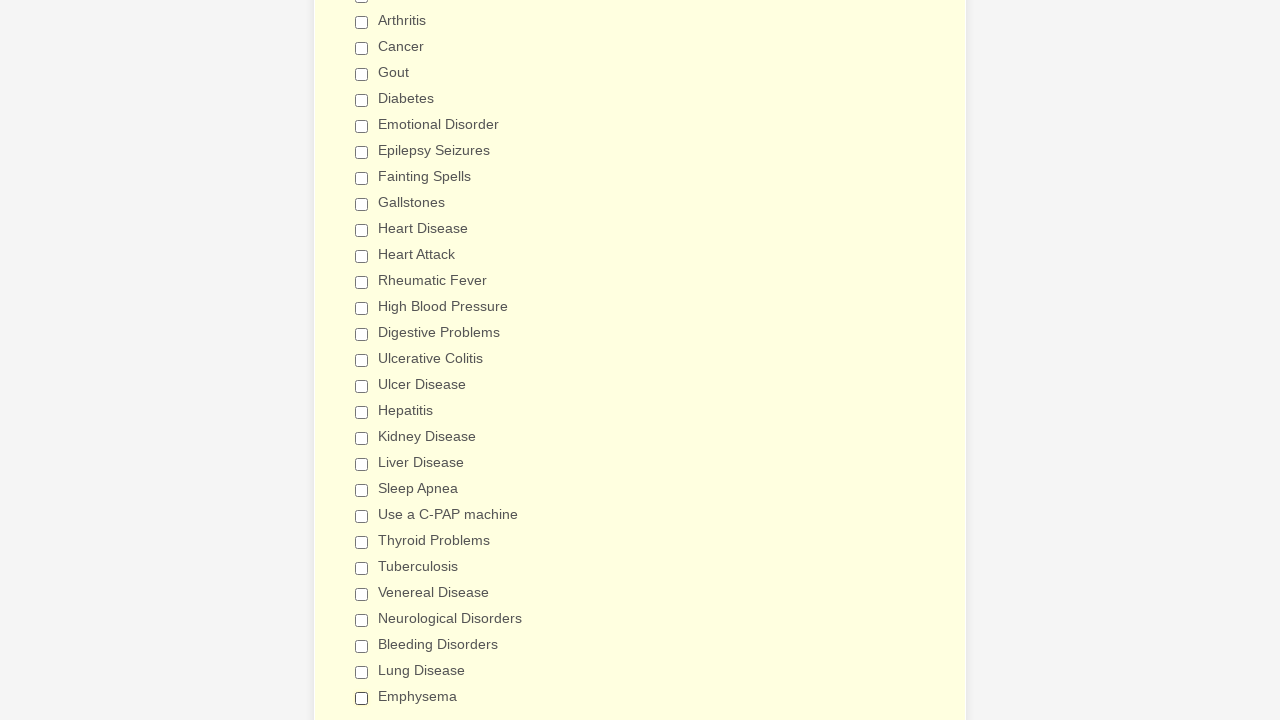

Verified checkbox is deselected
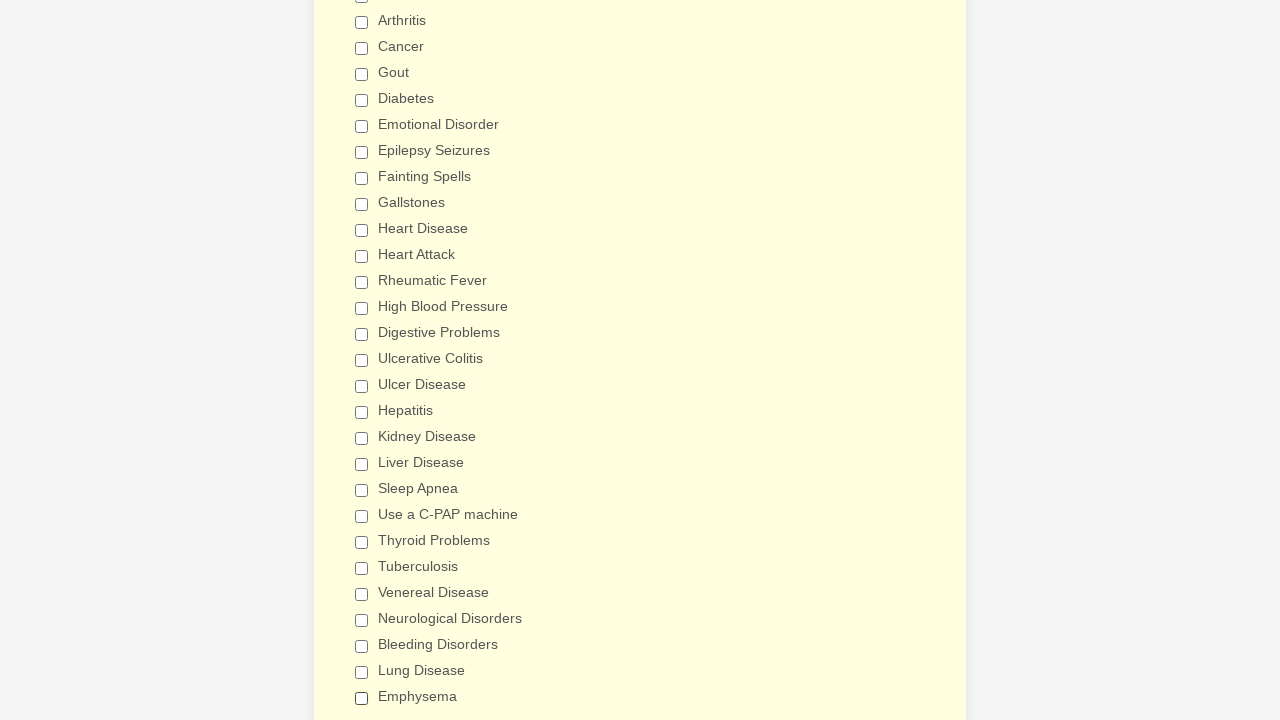

Verified checkbox is deselected
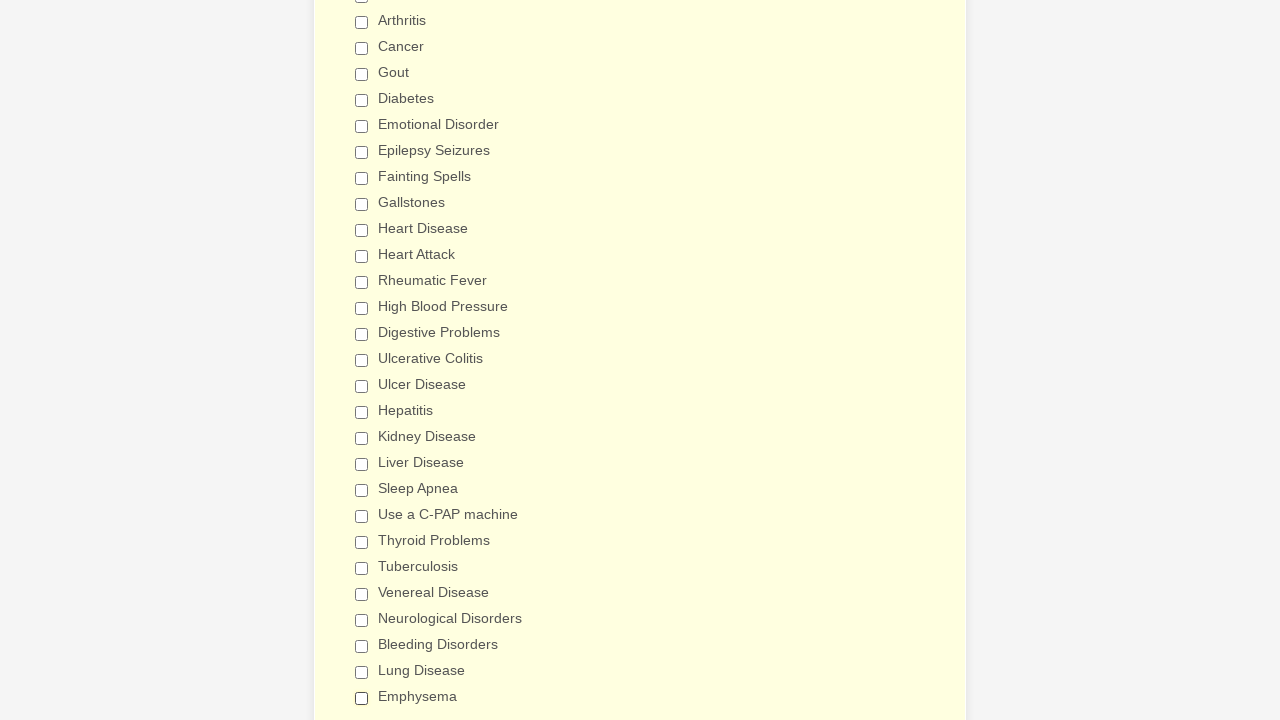

Verified checkbox is deselected
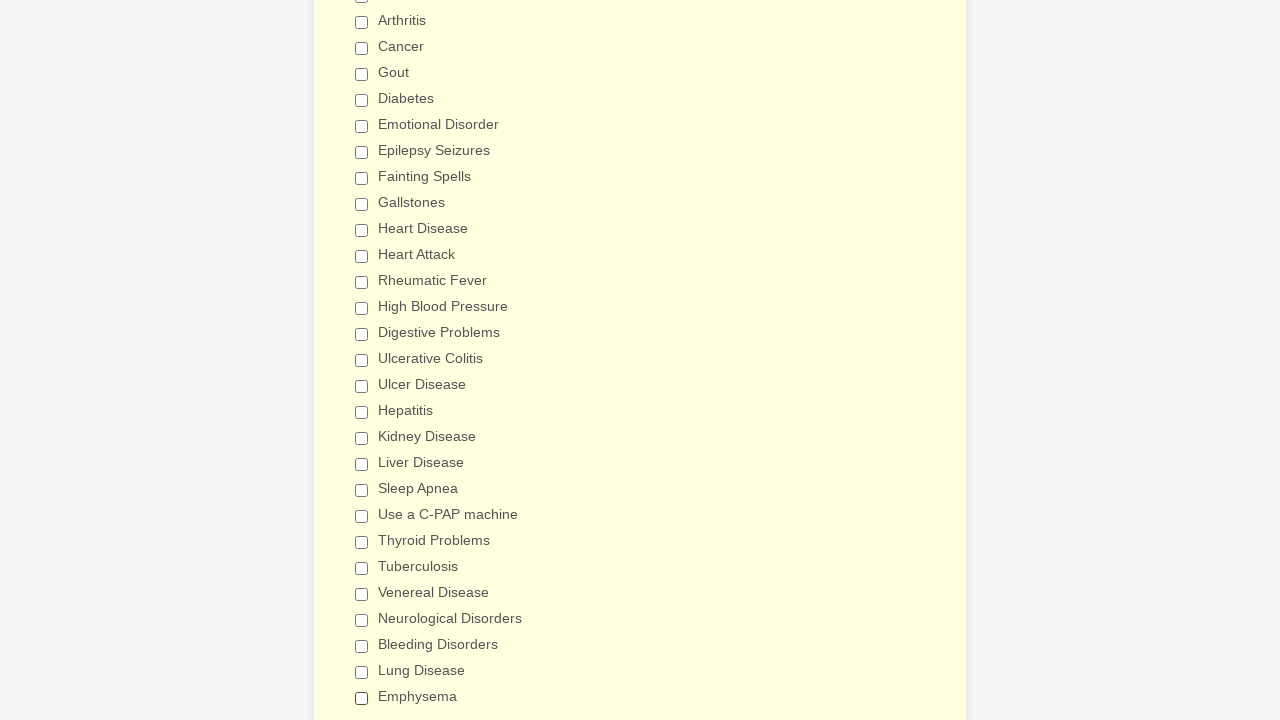

Verified checkbox is deselected
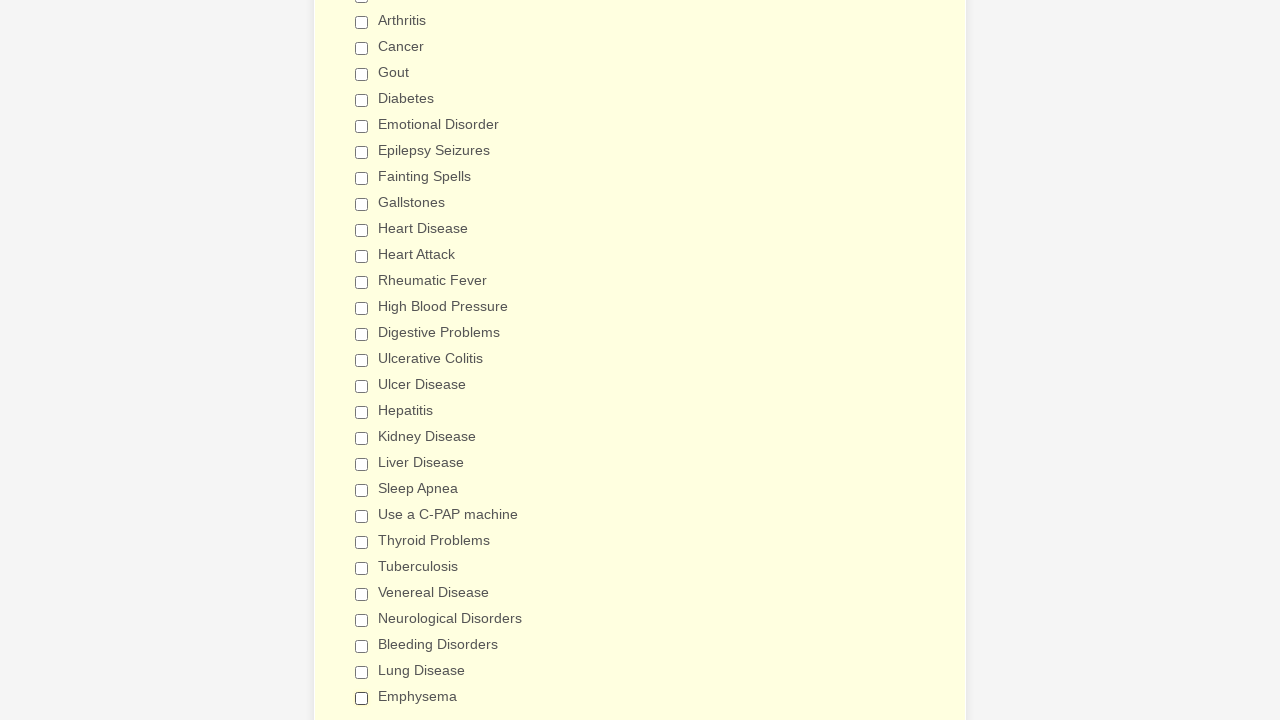

Verified checkbox is deselected
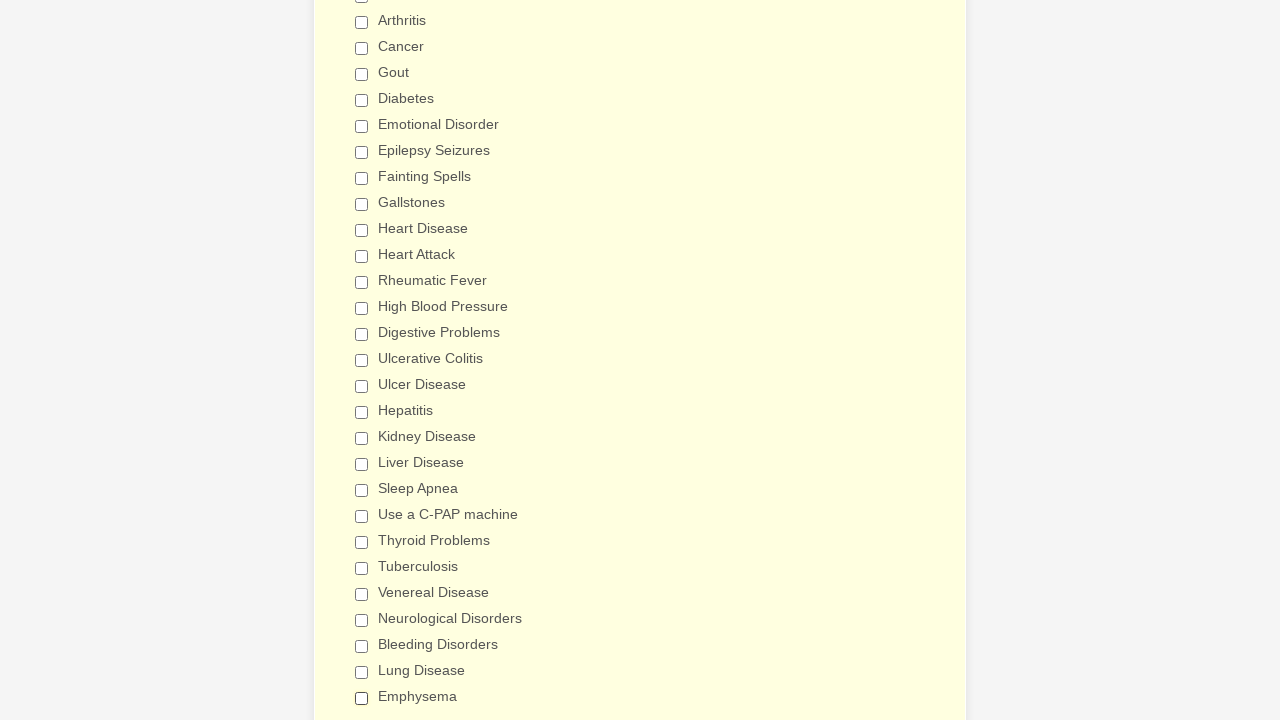

Verified checkbox is deselected
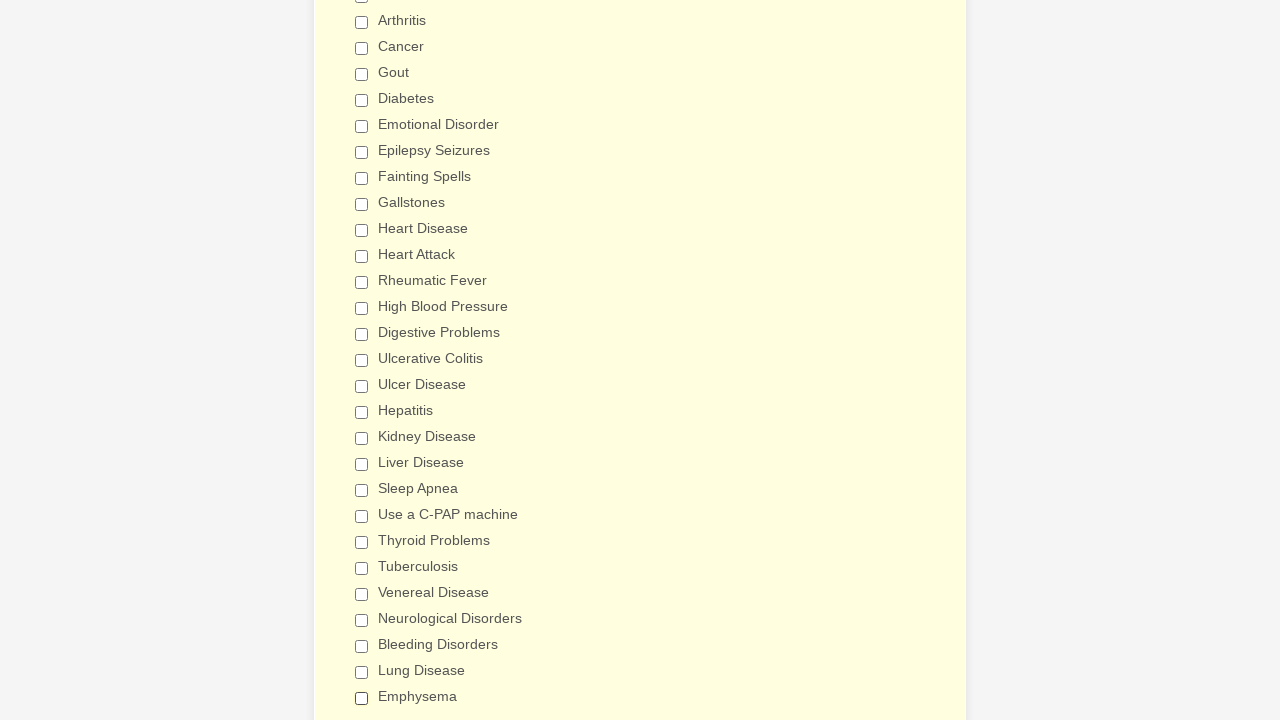

Verified checkbox is deselected
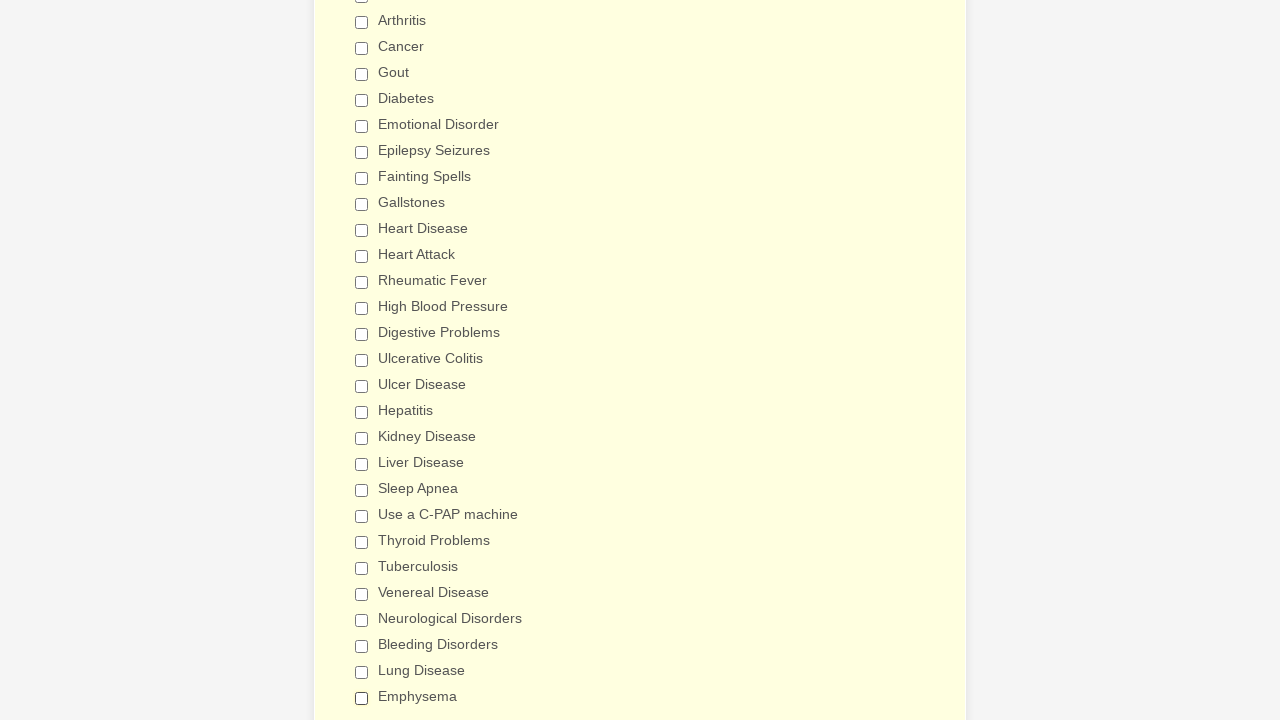

Verified checkbox is deselected
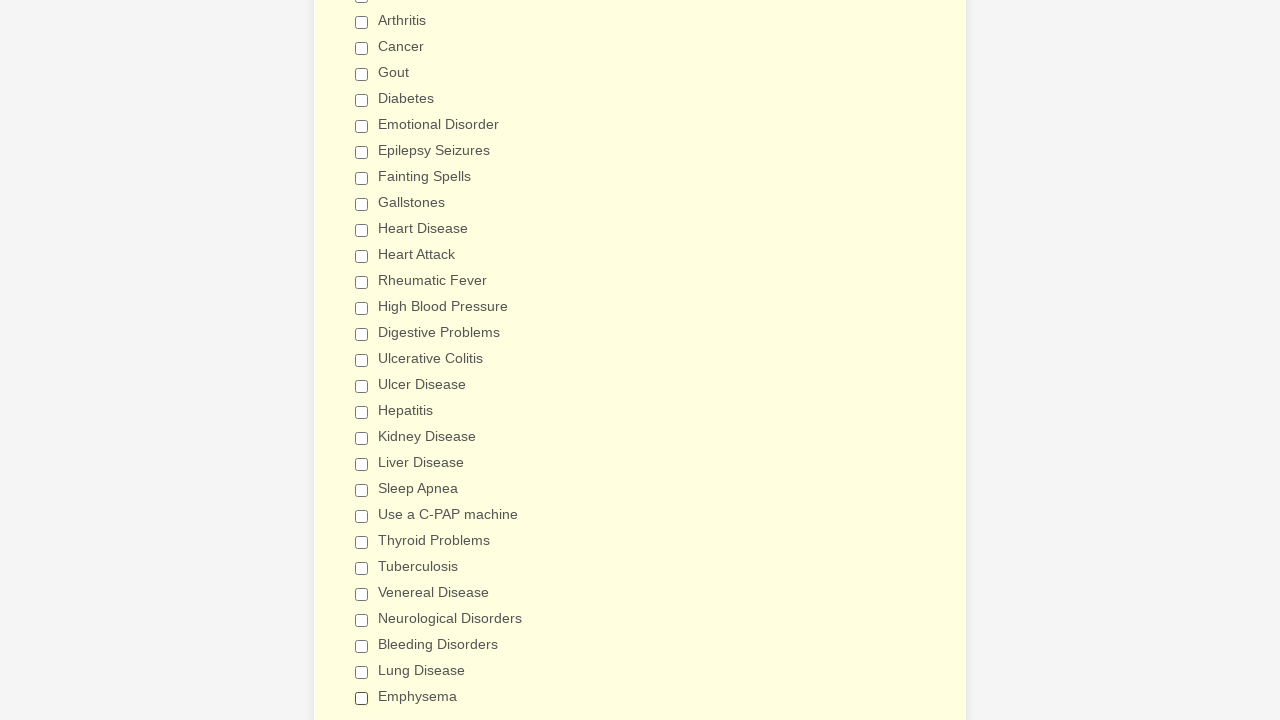

Verified checkbox is deselected
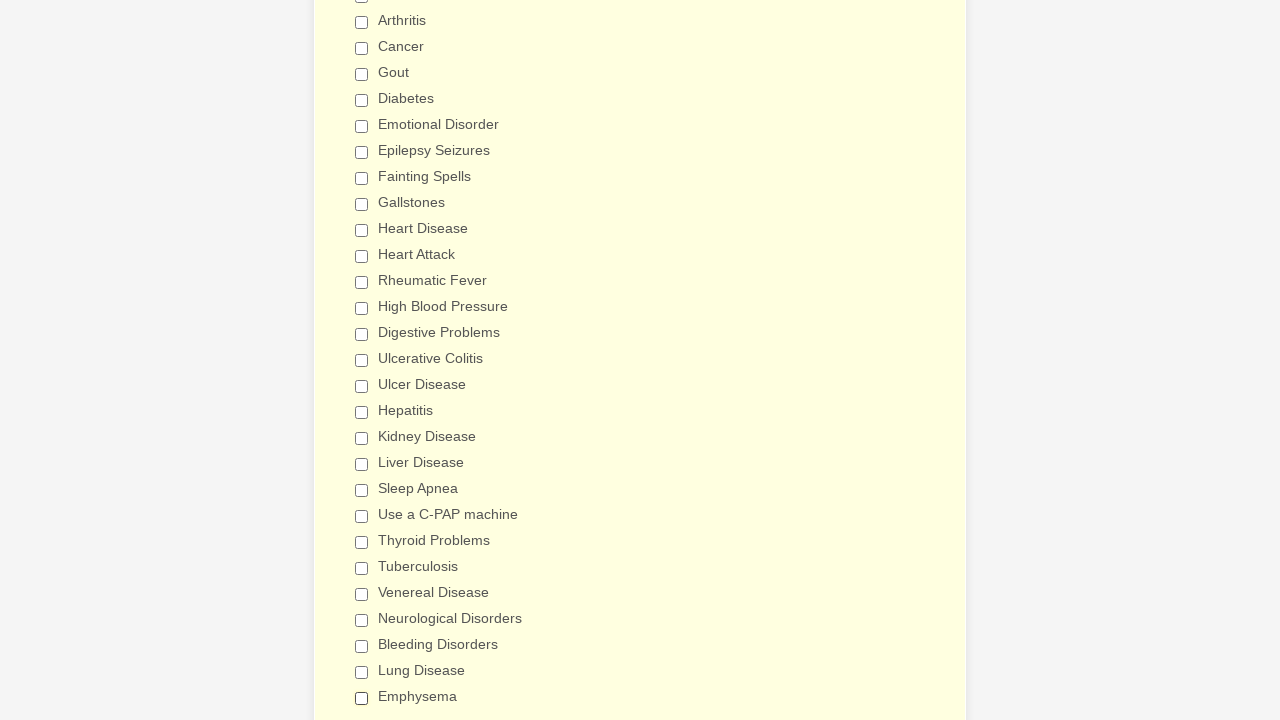

Verified checkbox is deselected
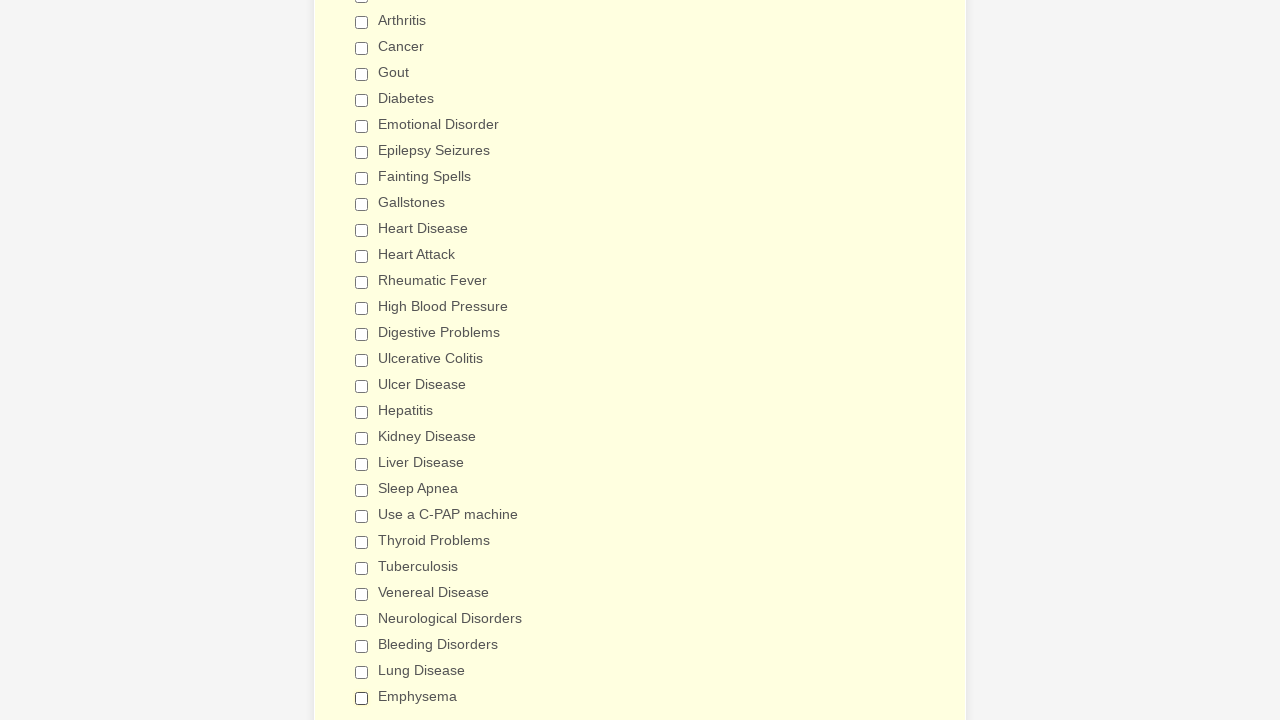

Verified checkbox is deselected
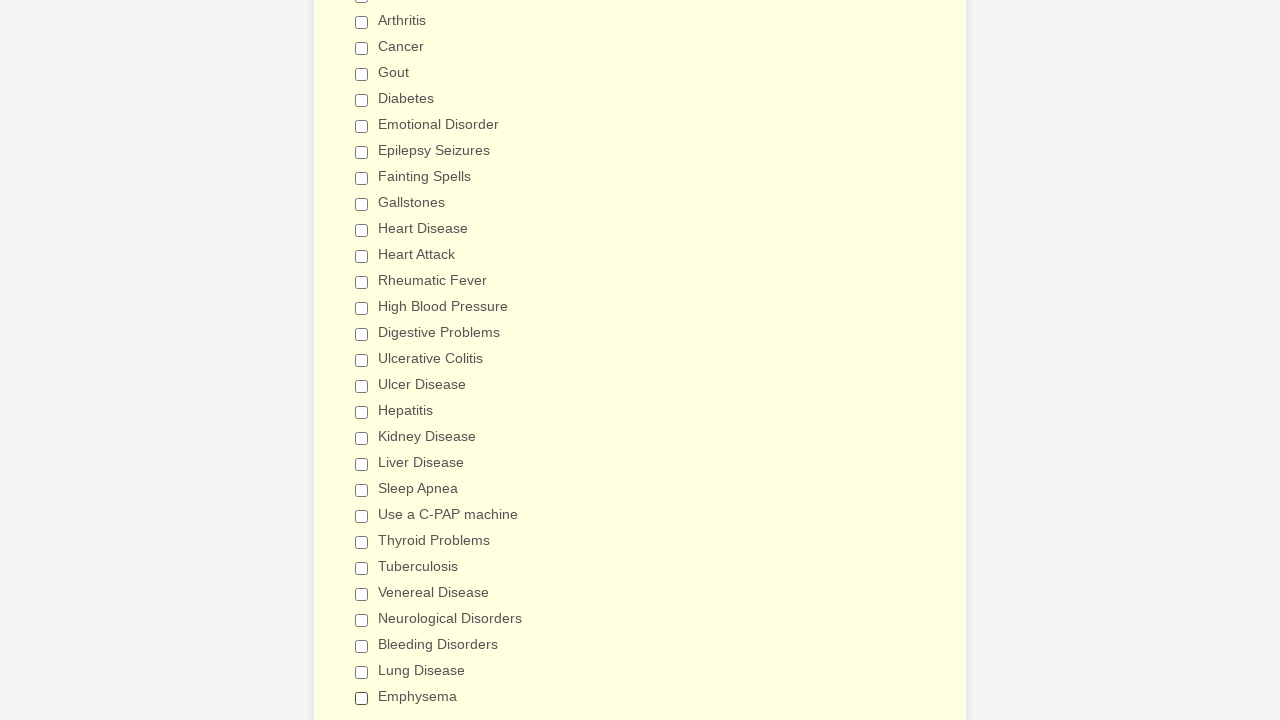

Verified checkbox is deselected
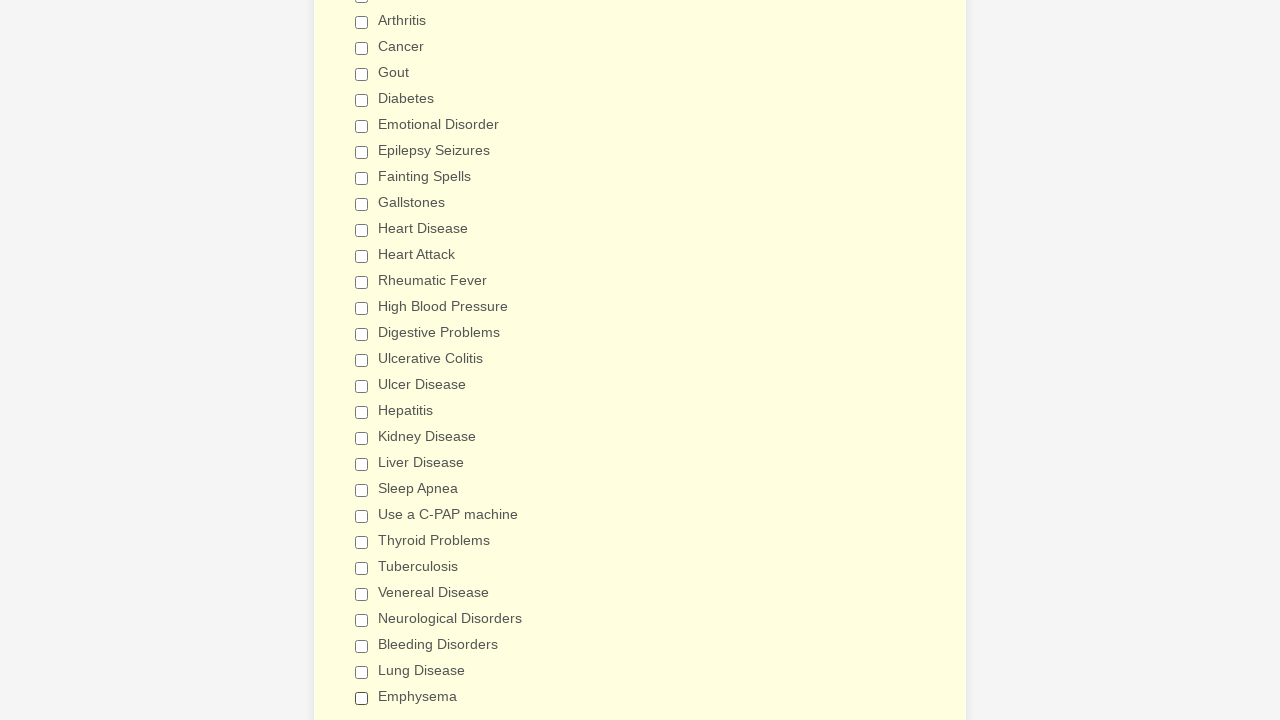

Verified checkbox is deselected
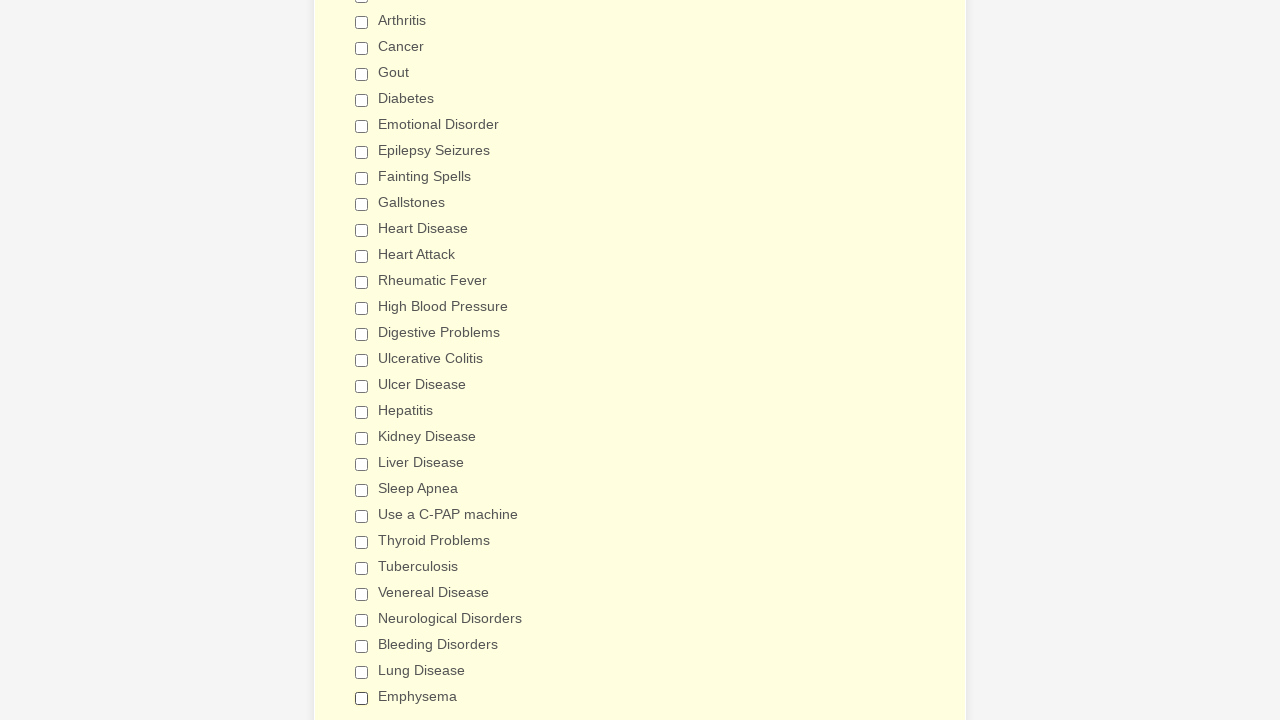

Verified checkbox is deselected
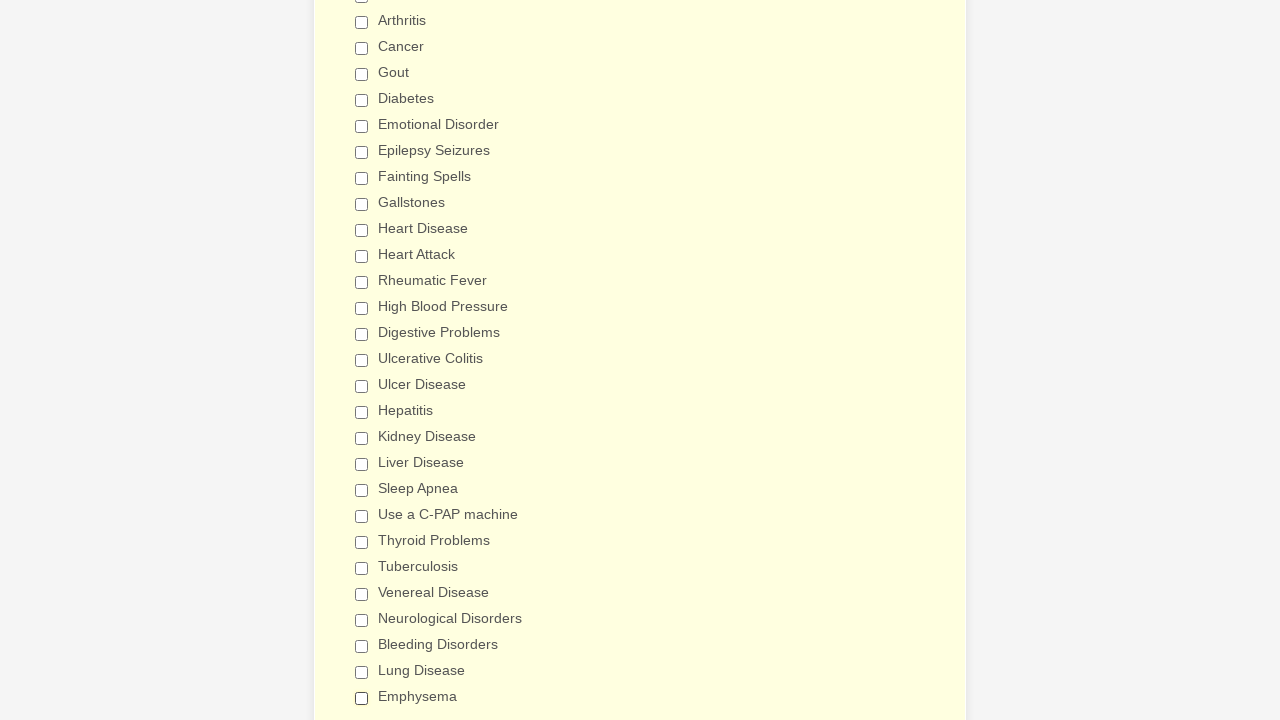

Verified checkbox is deselected
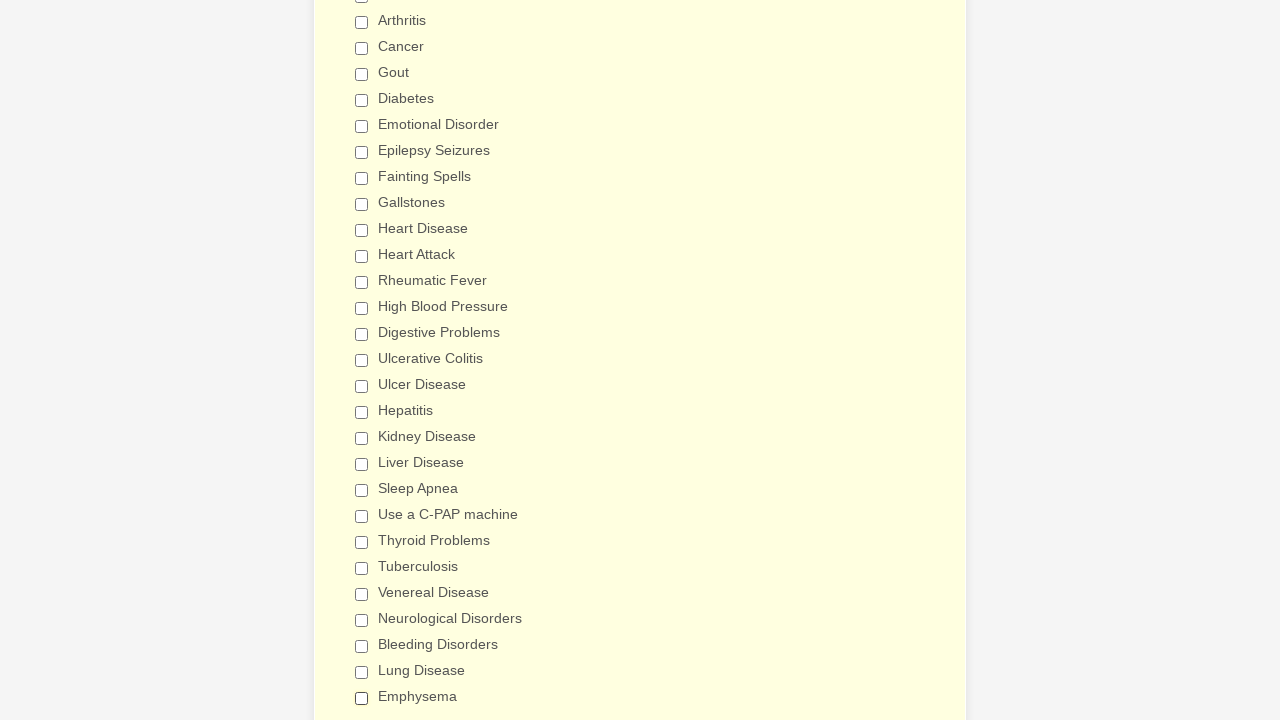

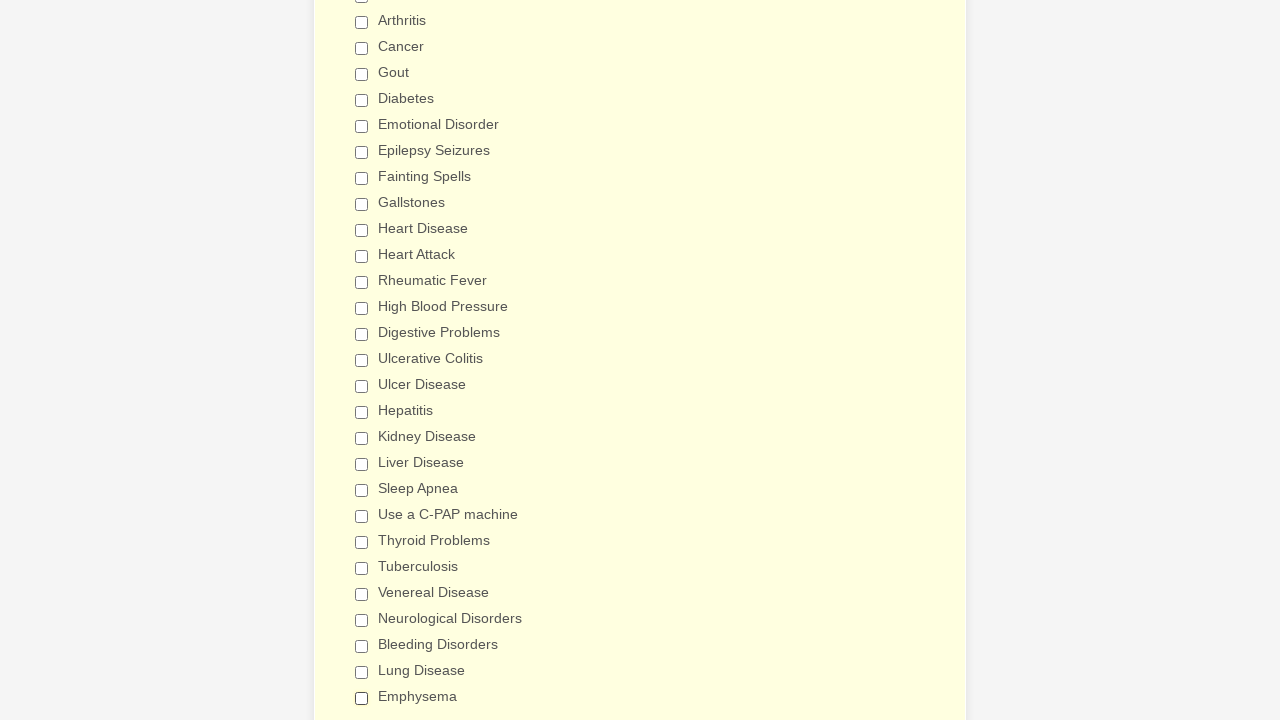